Navigates to Kentucky professional licensing website, selects PC board checkbox, and performs searches for all letters of the alphabet in the last name field

Starting URL: https://oop.ky.gov/

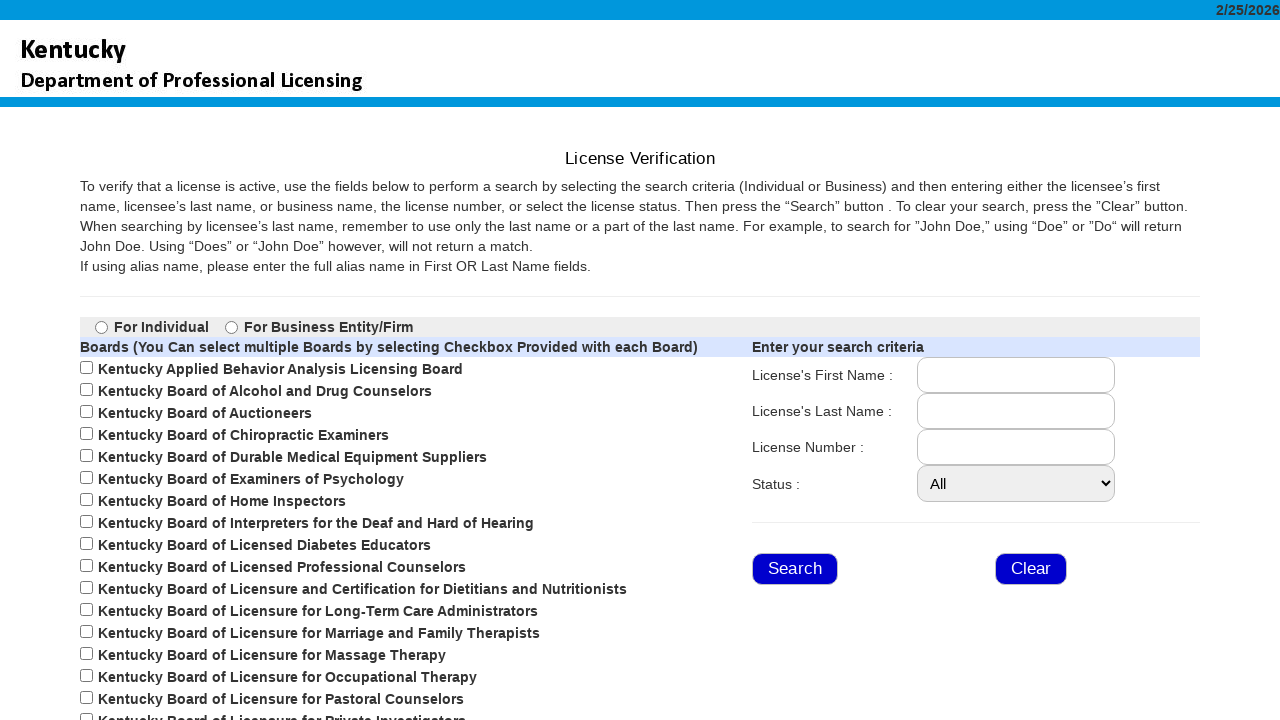

Navigated to Kentucky professional licensing website
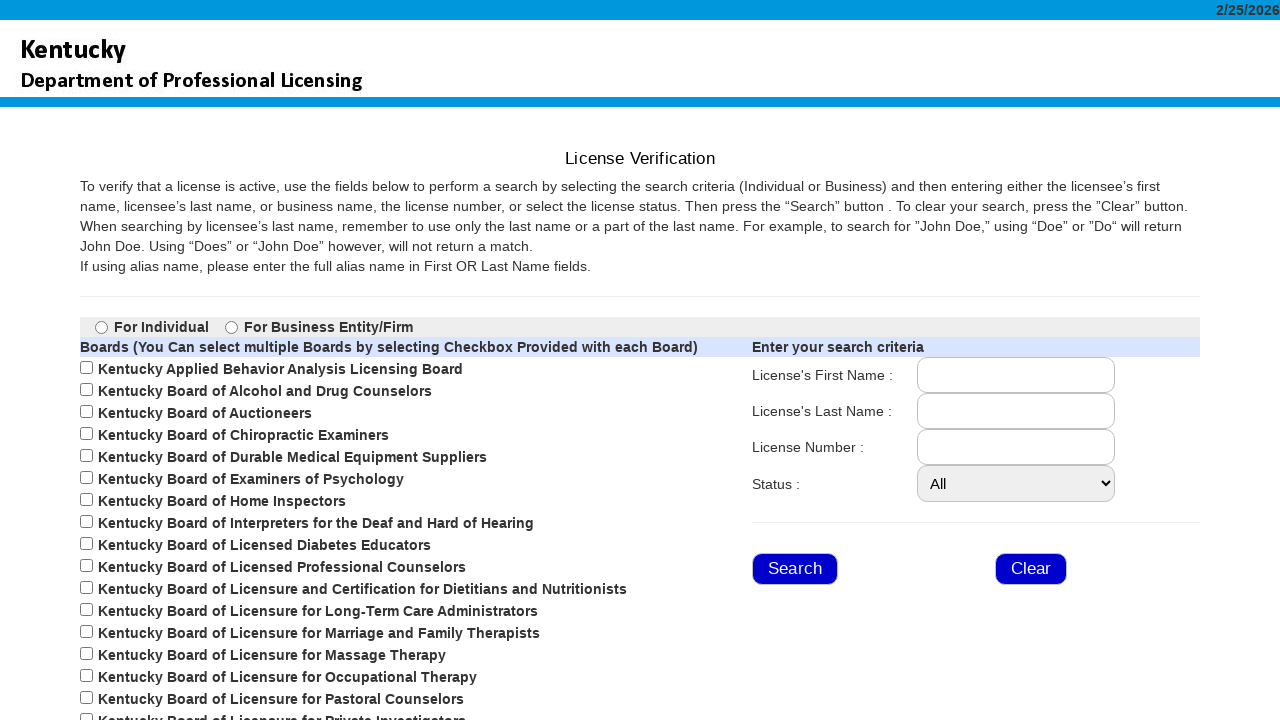

Selected PC board checkbox at (86, 566) on xpath=//*[@id="ContentPlaceHolder2_chkBoards_9"]
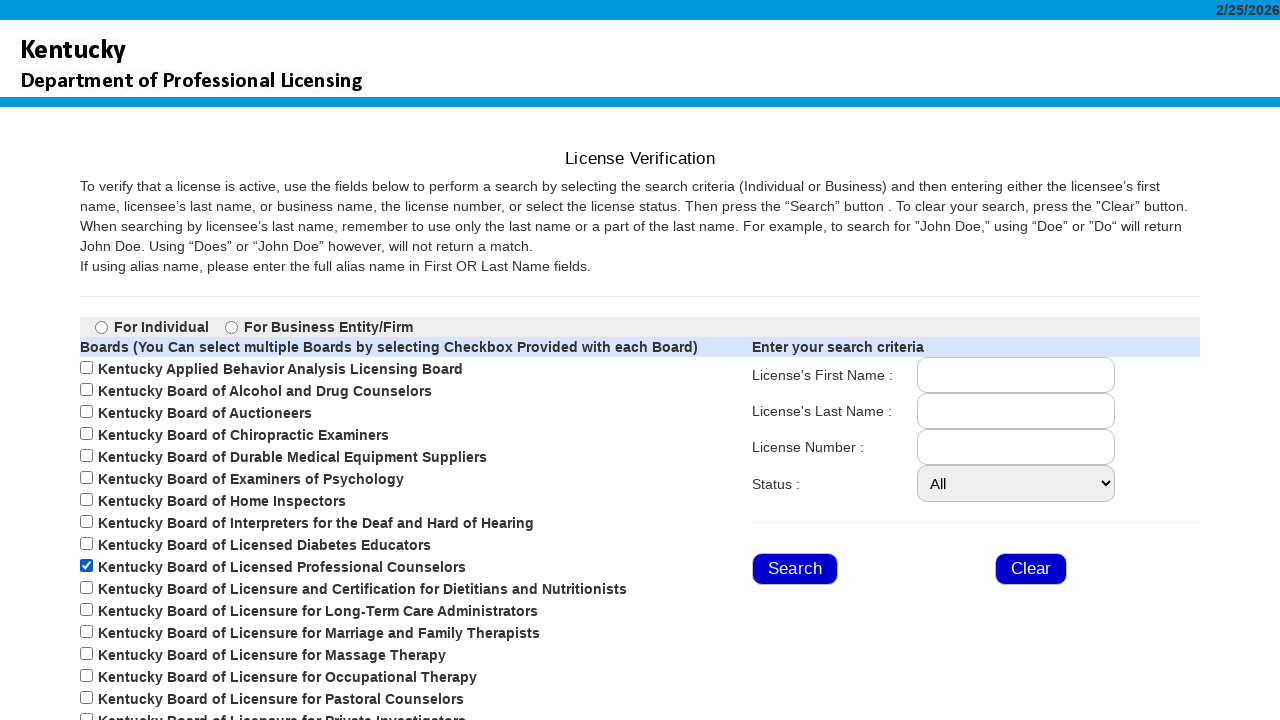

Filled last name field with letter 'A' on //*[@id="ContentPlaceHolder2_TLname"]
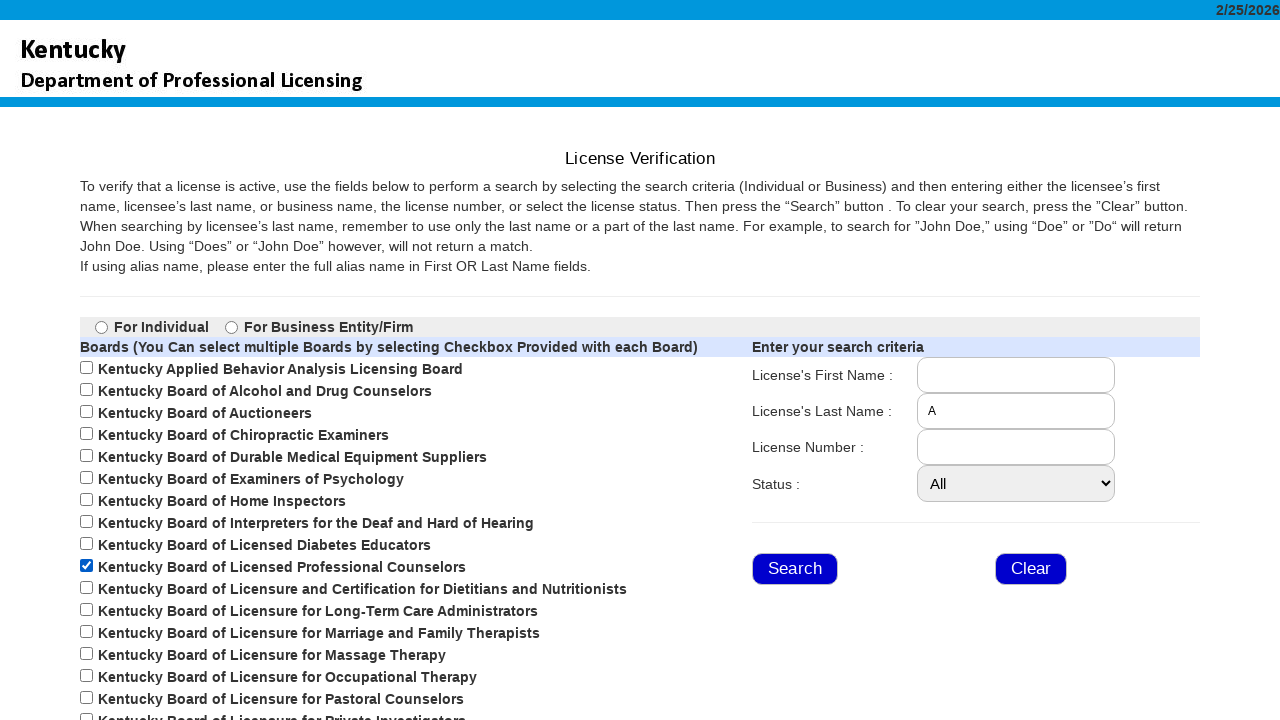

Clicked search button for last name 'A' at (795, 569) on xpath=//*[@id="ContentPlaceHolder2_BSrch"]
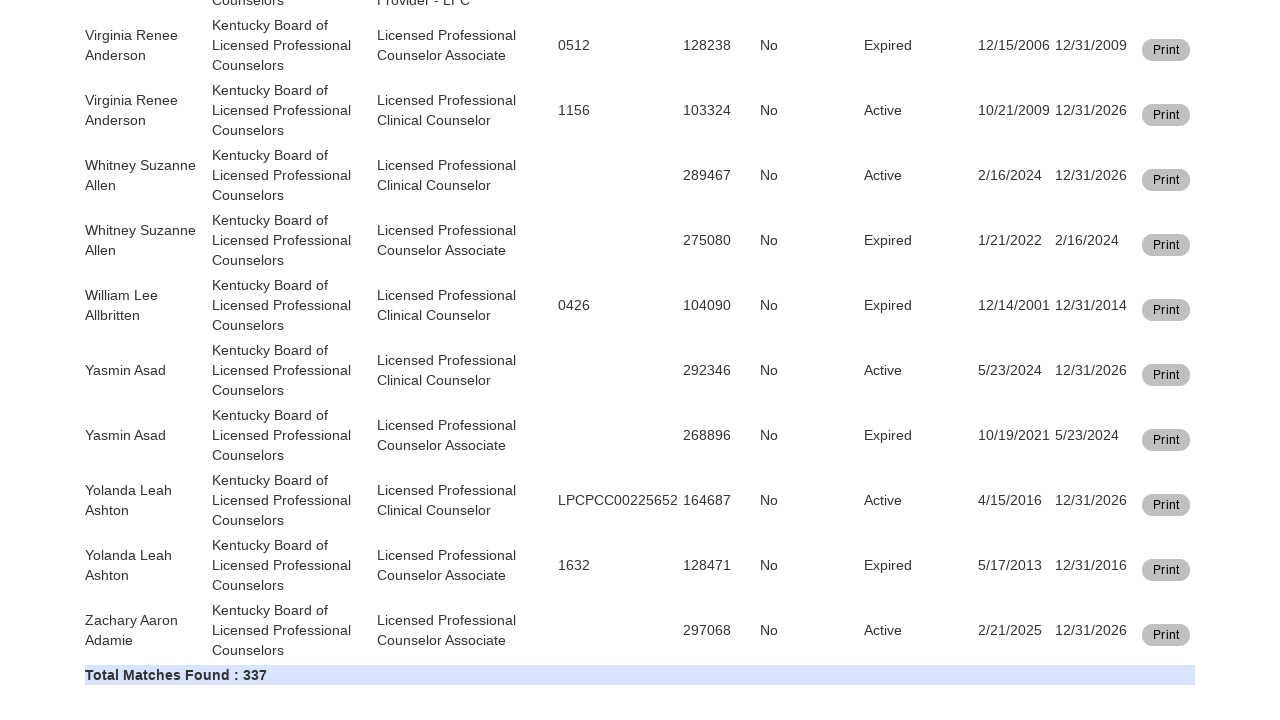

Results table loaded for letter 'A'
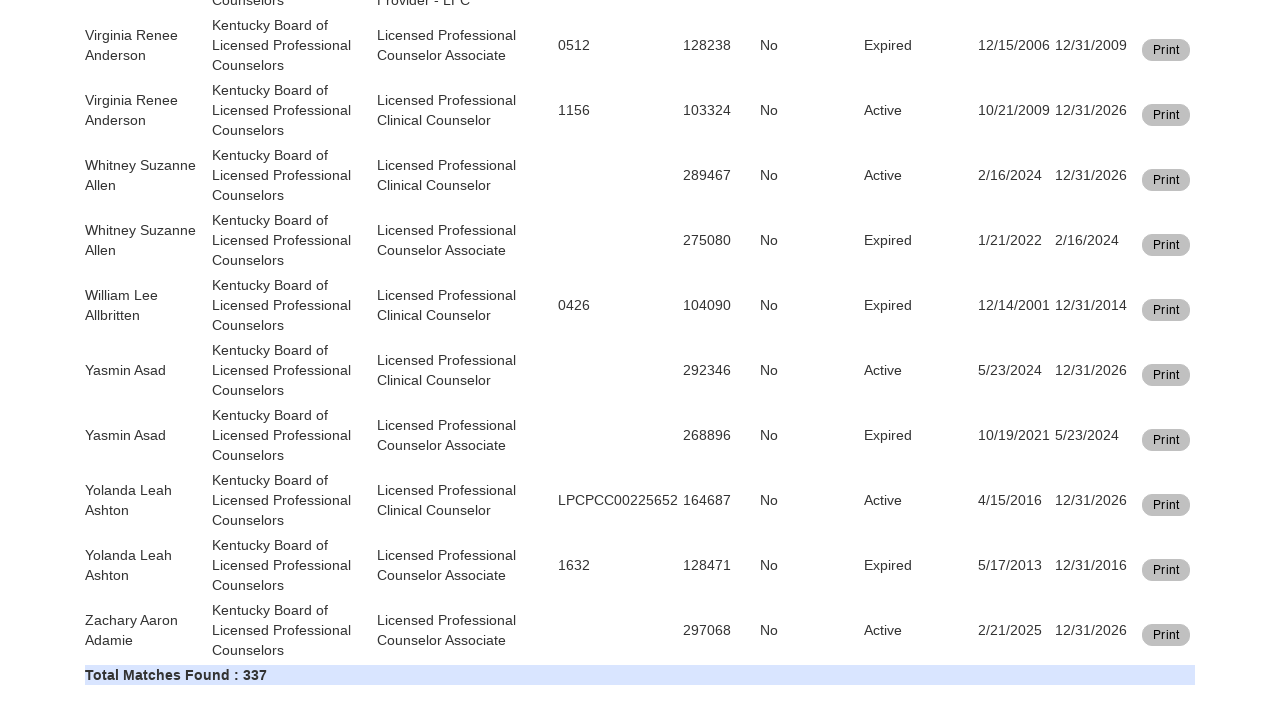

Filled last name field with letter 'B' on //*[@id="ContentPlaceHolder2_TLname"]
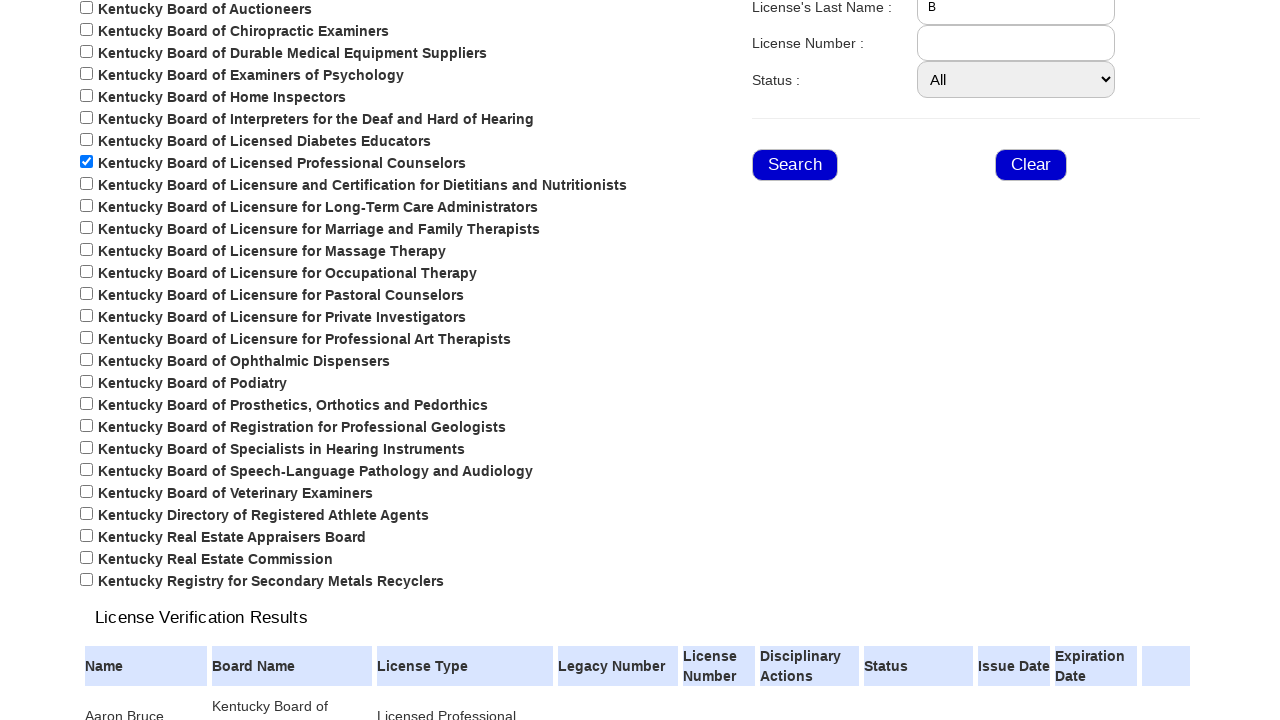

Clicked search button for last name 'B' at (795, 165) on xpath=//*[@id="ContentPlaceHolder2_BSrch"]
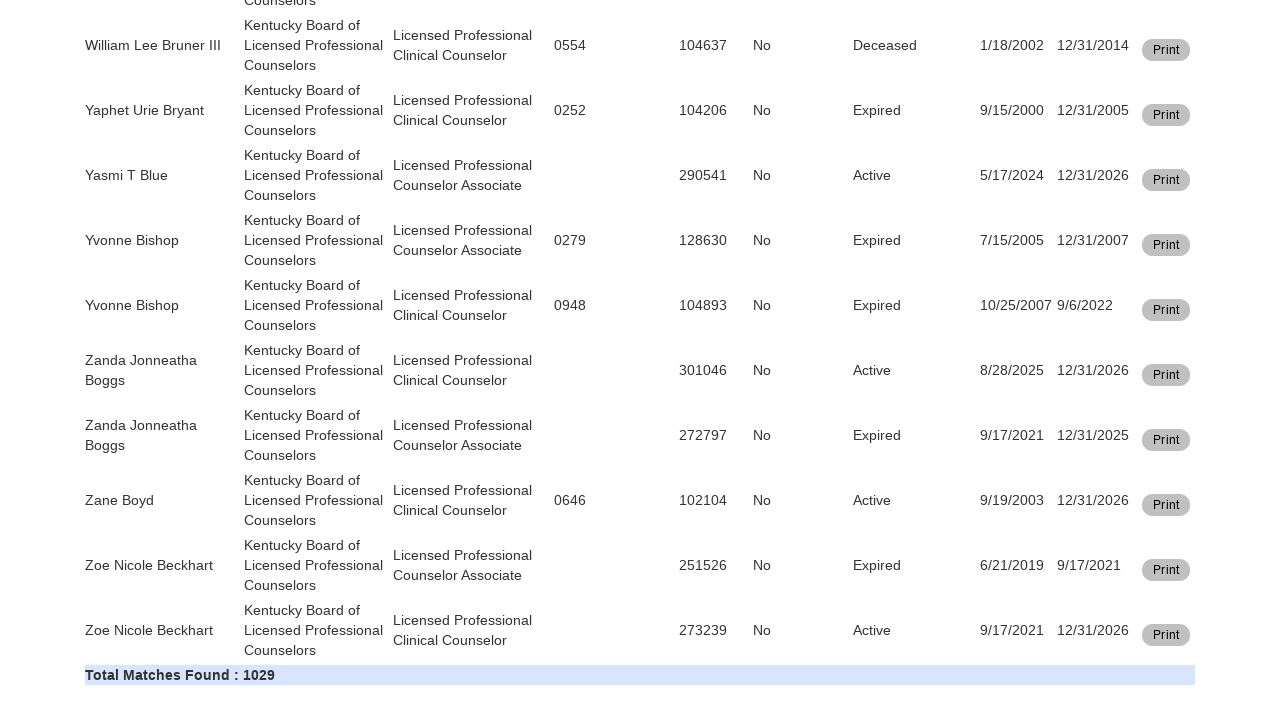

Results table loaded for letter 'B'
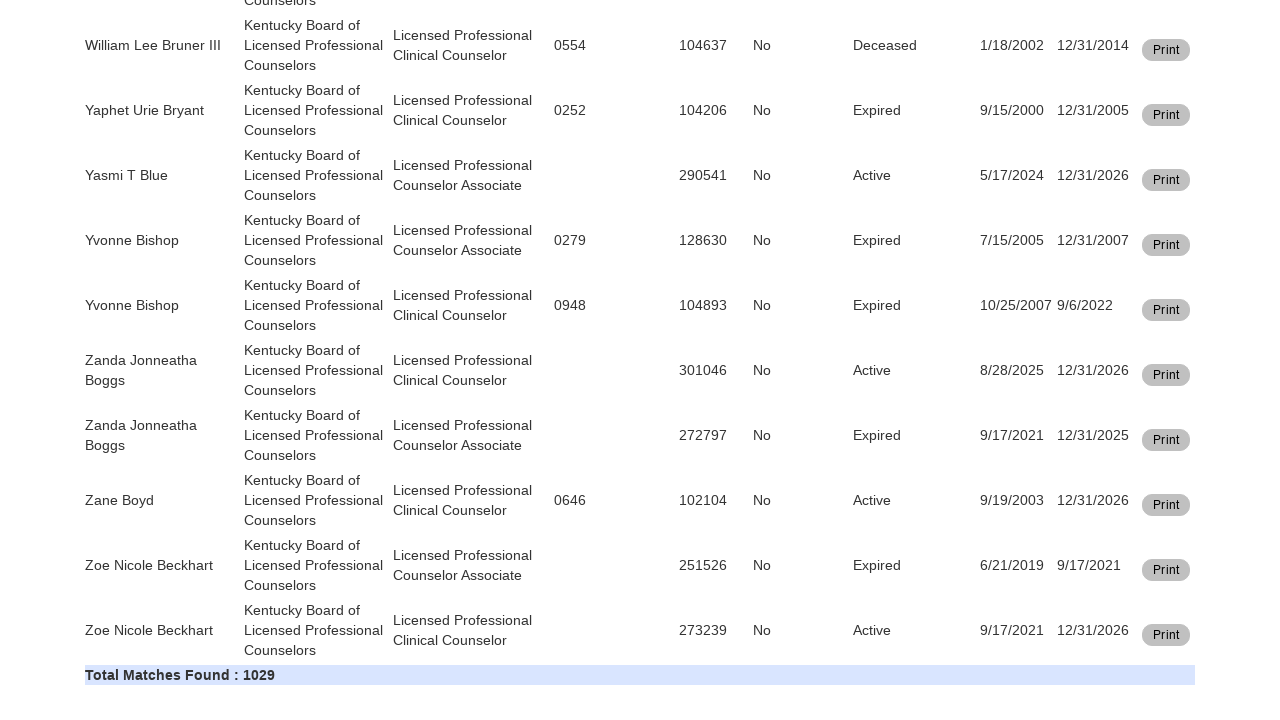

Filled last name field with letter 'C' on //*[@id="ContentPlaceHolder2_TLname"]
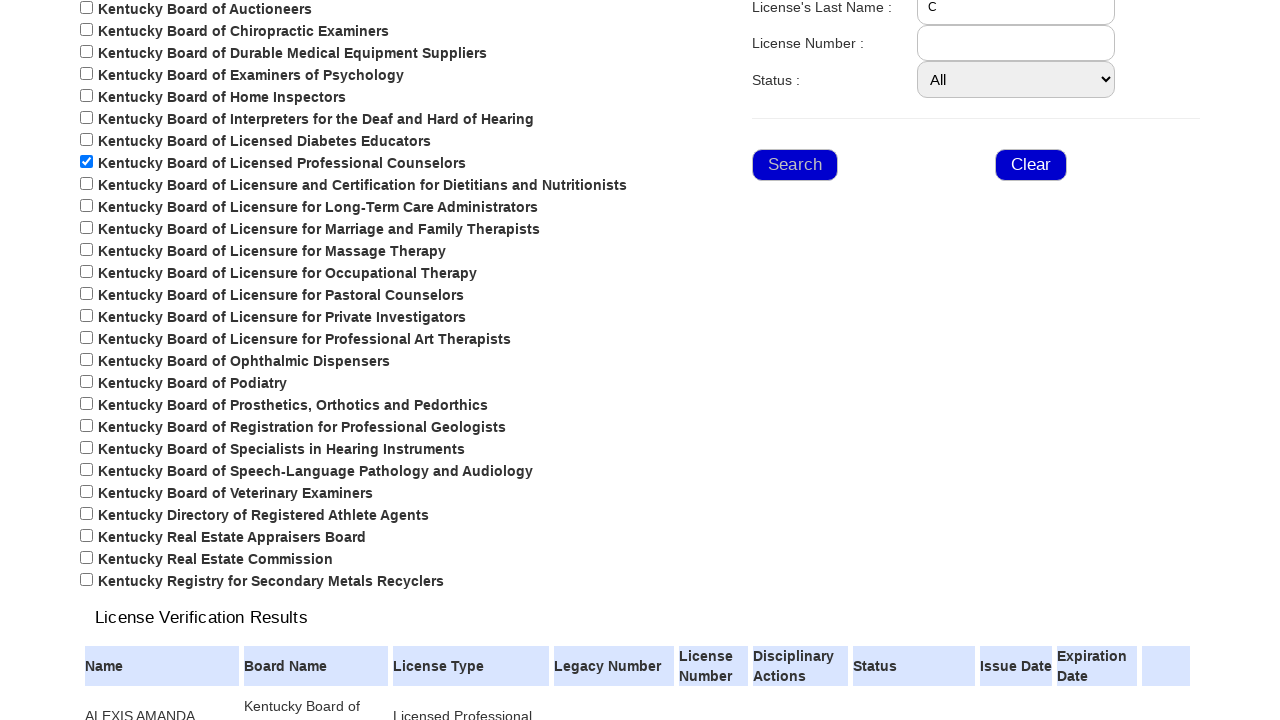

Clicked search button for last name 'C' at (795, 165) on xpath=//*[@id="ContentPlaceHolder2_BSrch"]
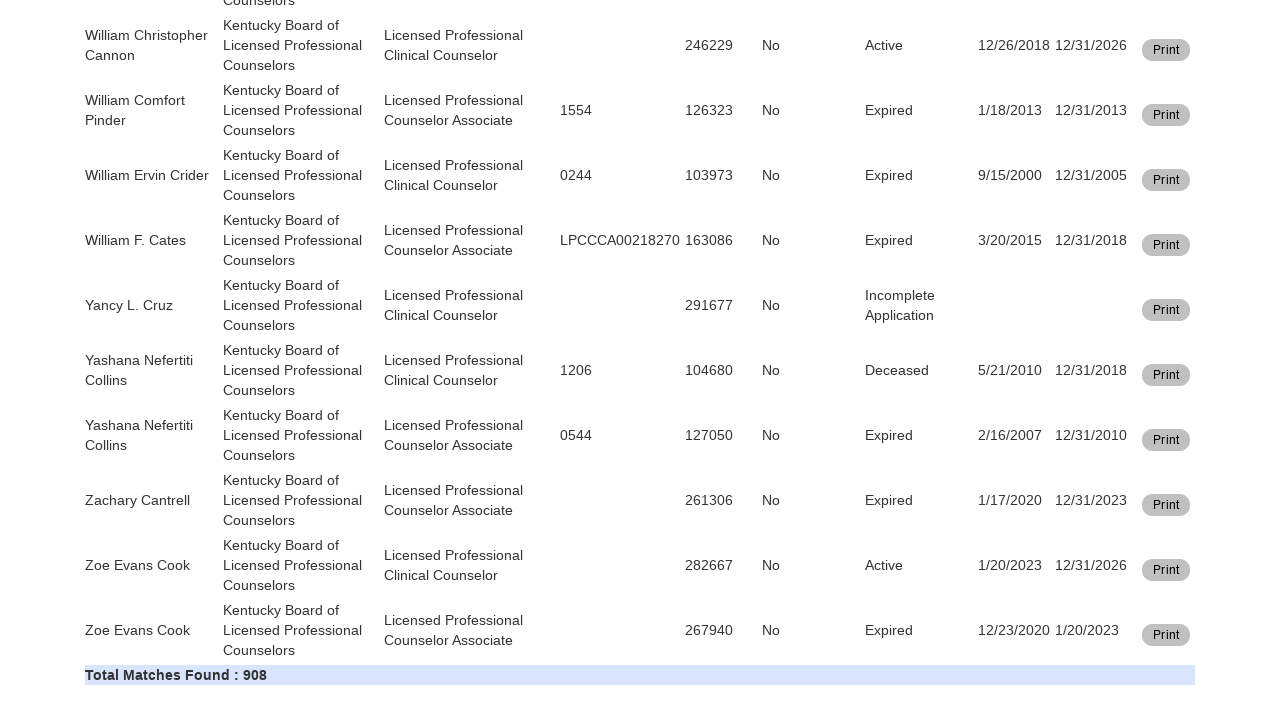

Results table loaded for letter 'C'
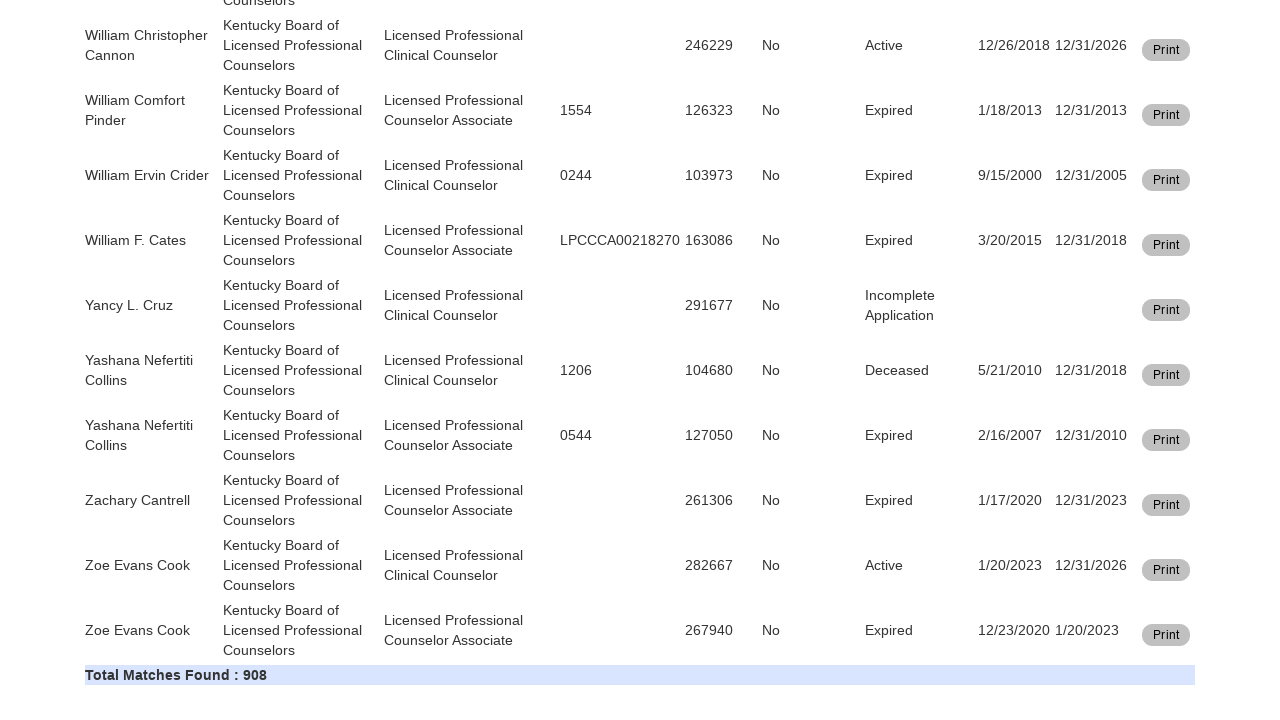

Filled last name field with letter 'D' on //*[@id="ContentPlaceHolder2_TLname"]
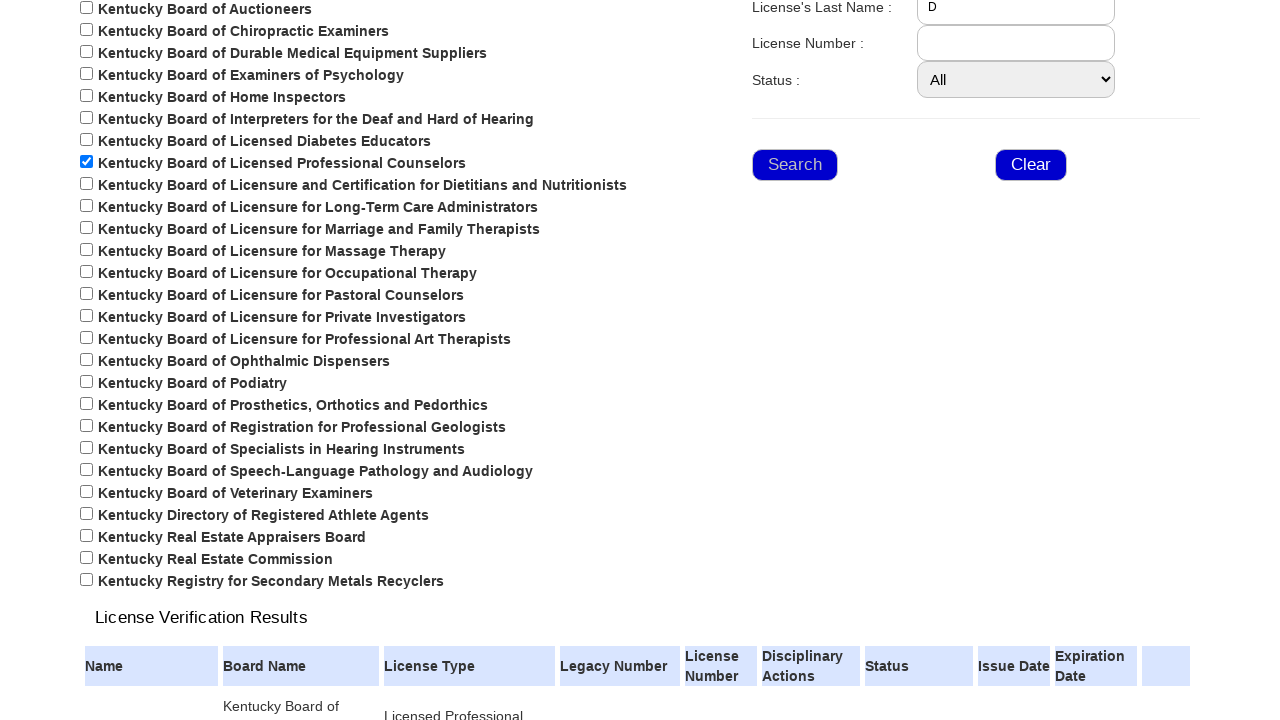

Clicked search button for last name 'D' at (795, 165) on xpath=//*[@id="ContentPlaceHolder2_BSrch"]
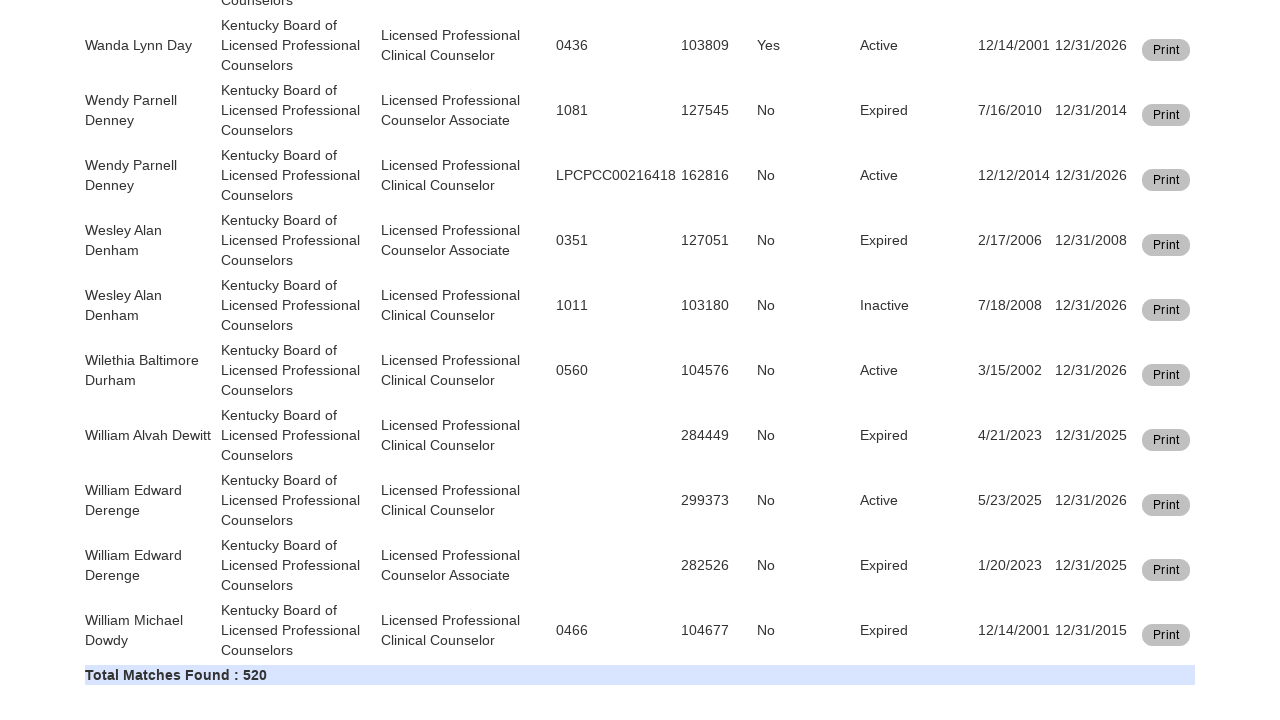

Results table loaded for letter 'D'
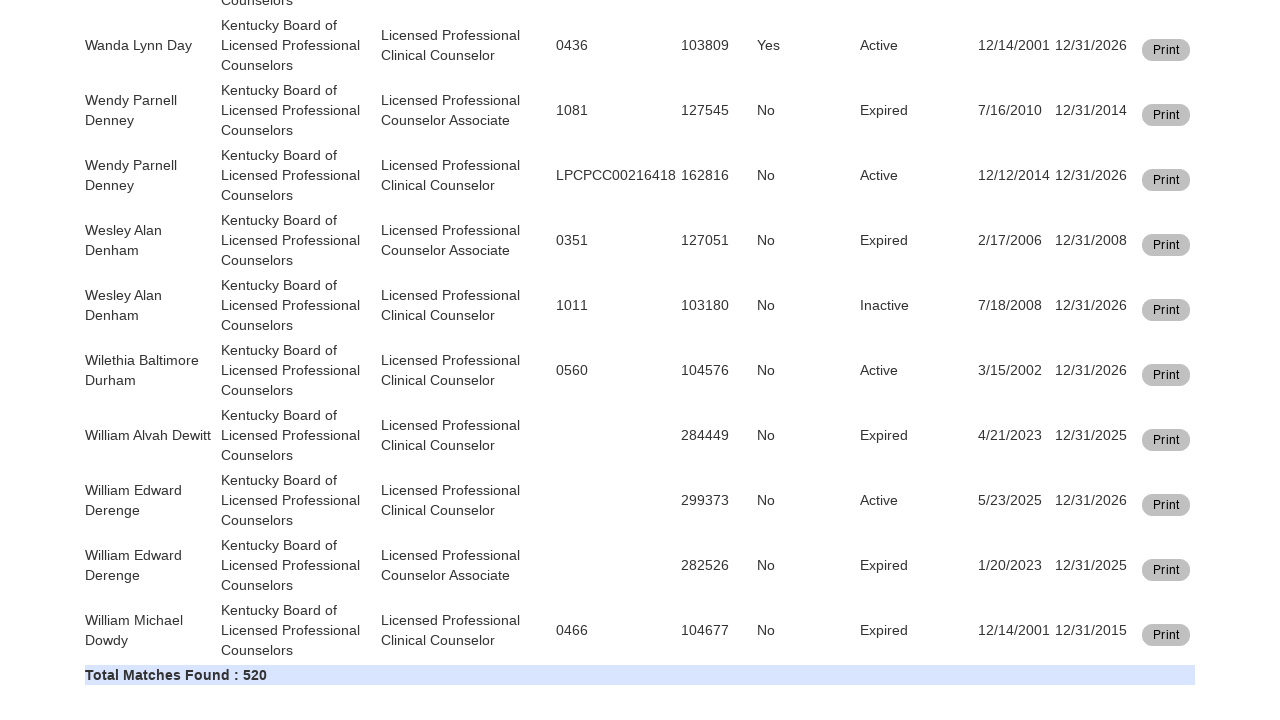

Filled last name field with letter 'E' on //*[@id="ContentPlaceHolder2_TLname"]
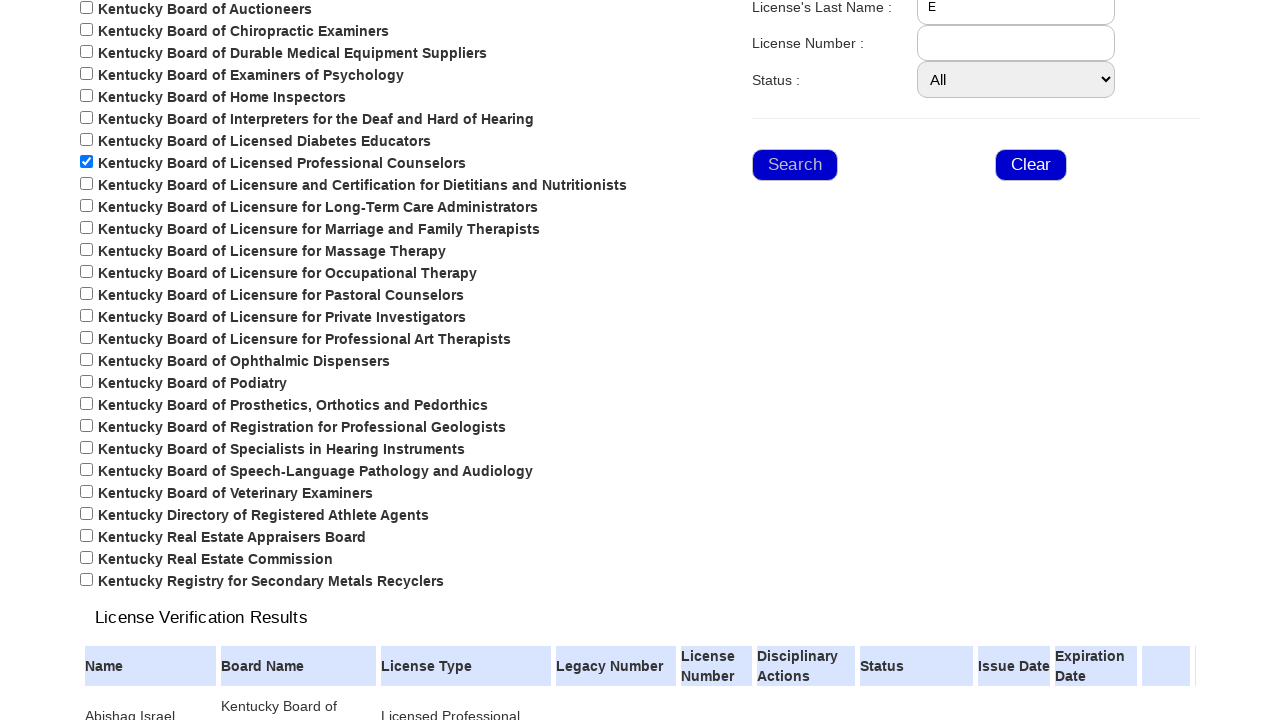

Clicked search button for last name 'E' at (795, 165) on xpath=//*[@id="ContentPlaceHolder2_BSrch"]
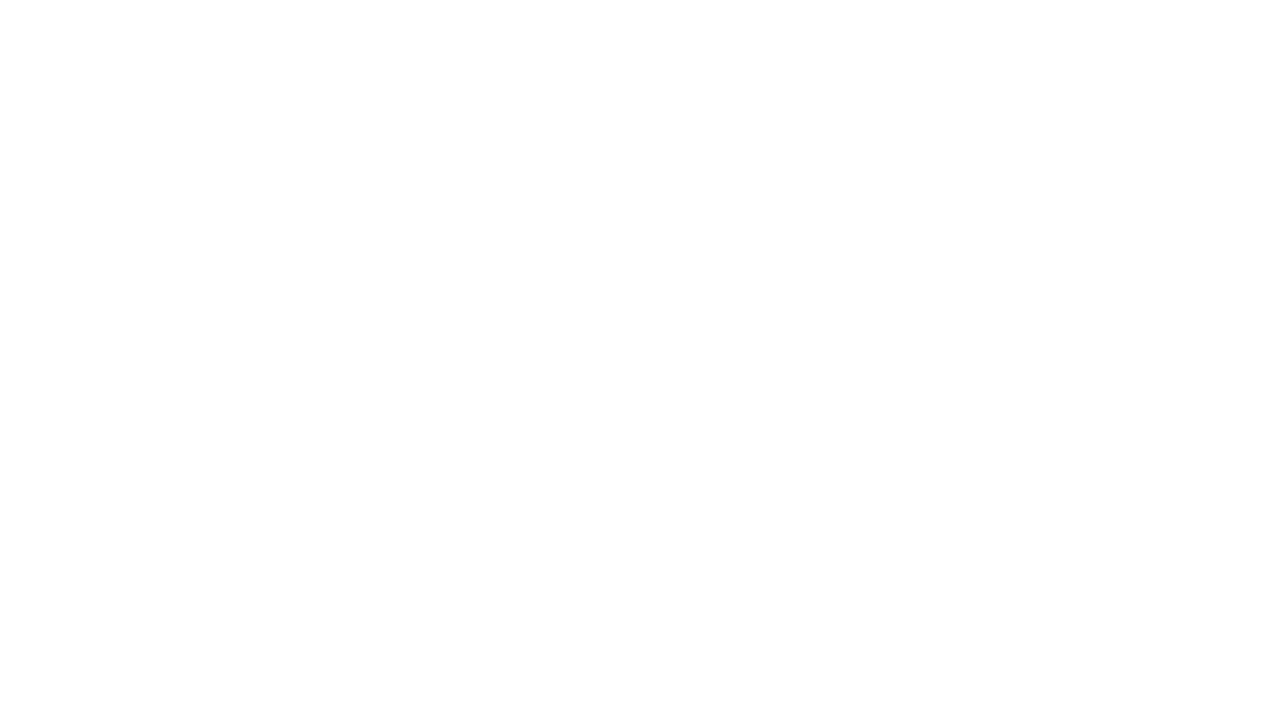

Results table loaded for letter 'E'
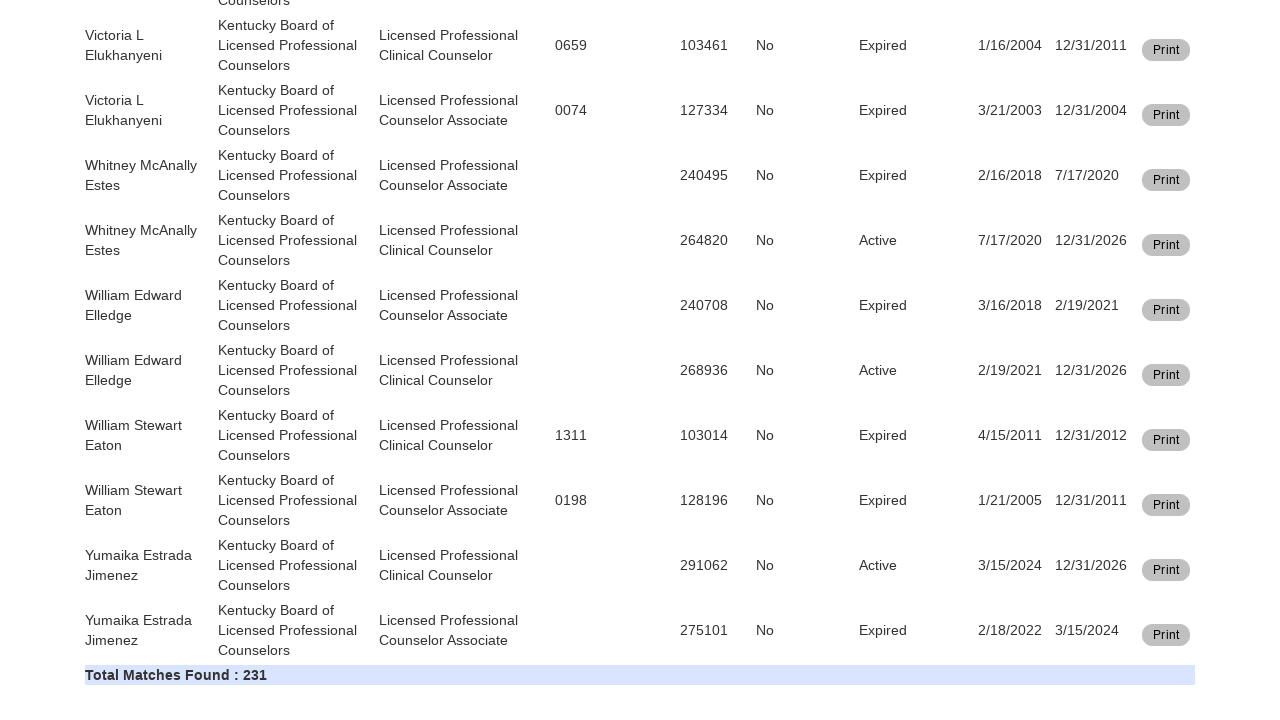

Filled last name field with letter 'F' on //*[@id="ContentPlaceHolder2_TLname"]
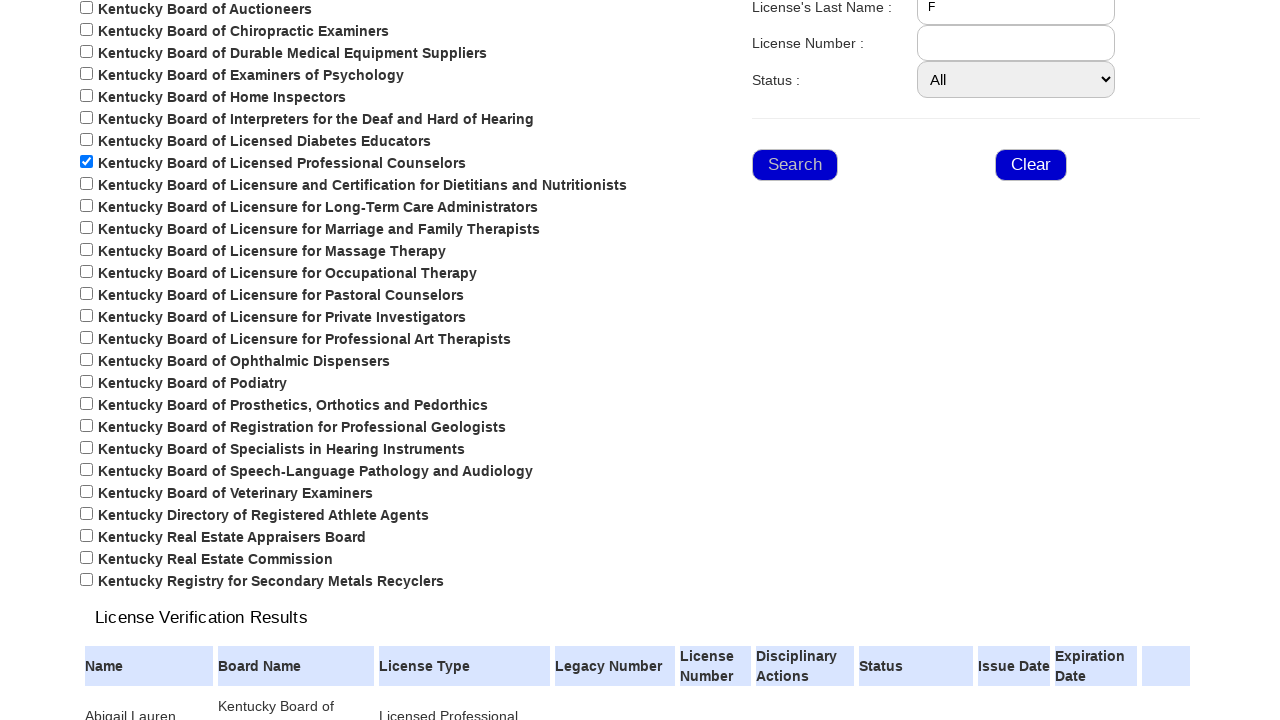

Clicked search button for last name 'F' at (795, 165) on xpath=//*[@id="ContentPlaceHolder2_BSrch"]
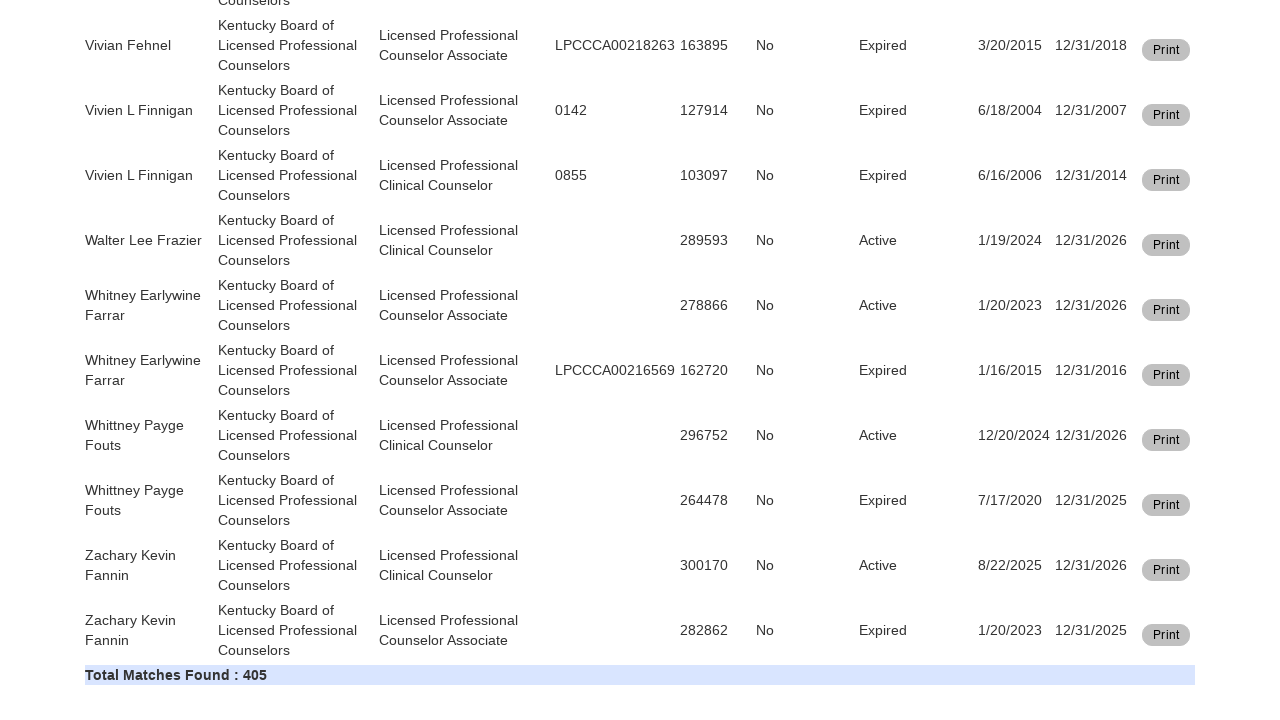

Results table loaded for letter 'F'
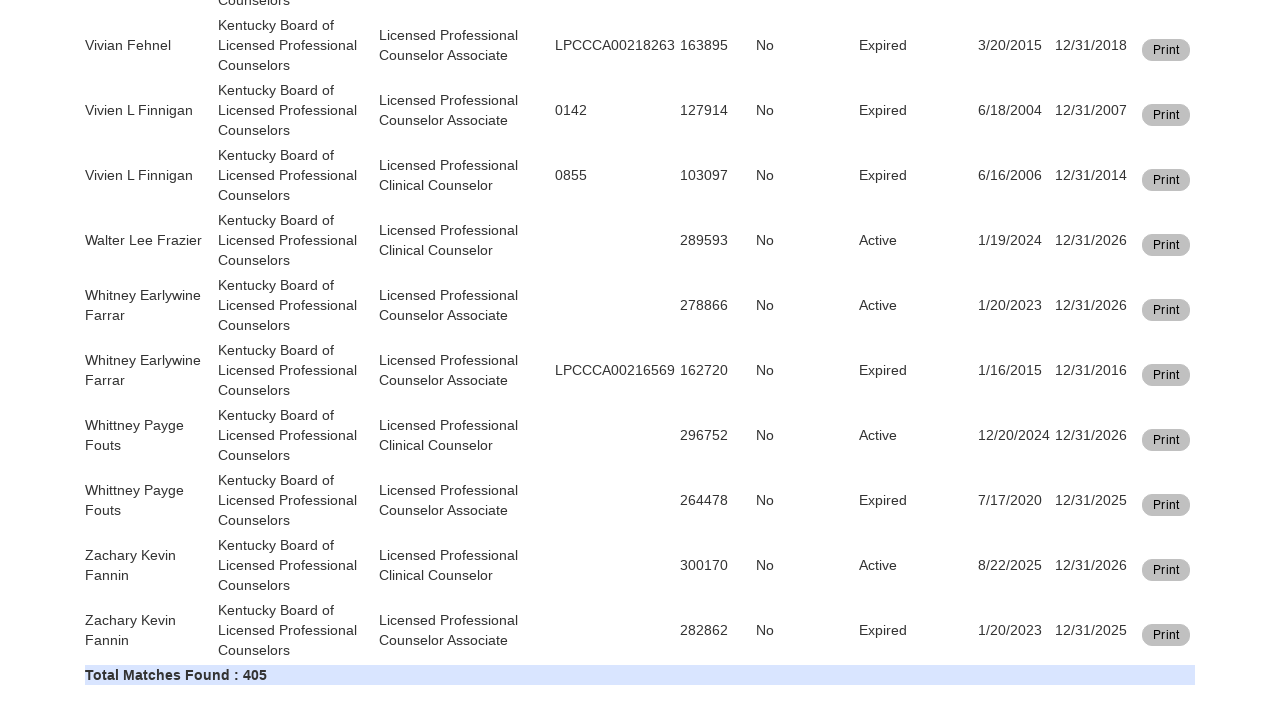

Filled last name field with letter 'G' on //*[@id="ContentPlaceHolder2_TLname"]
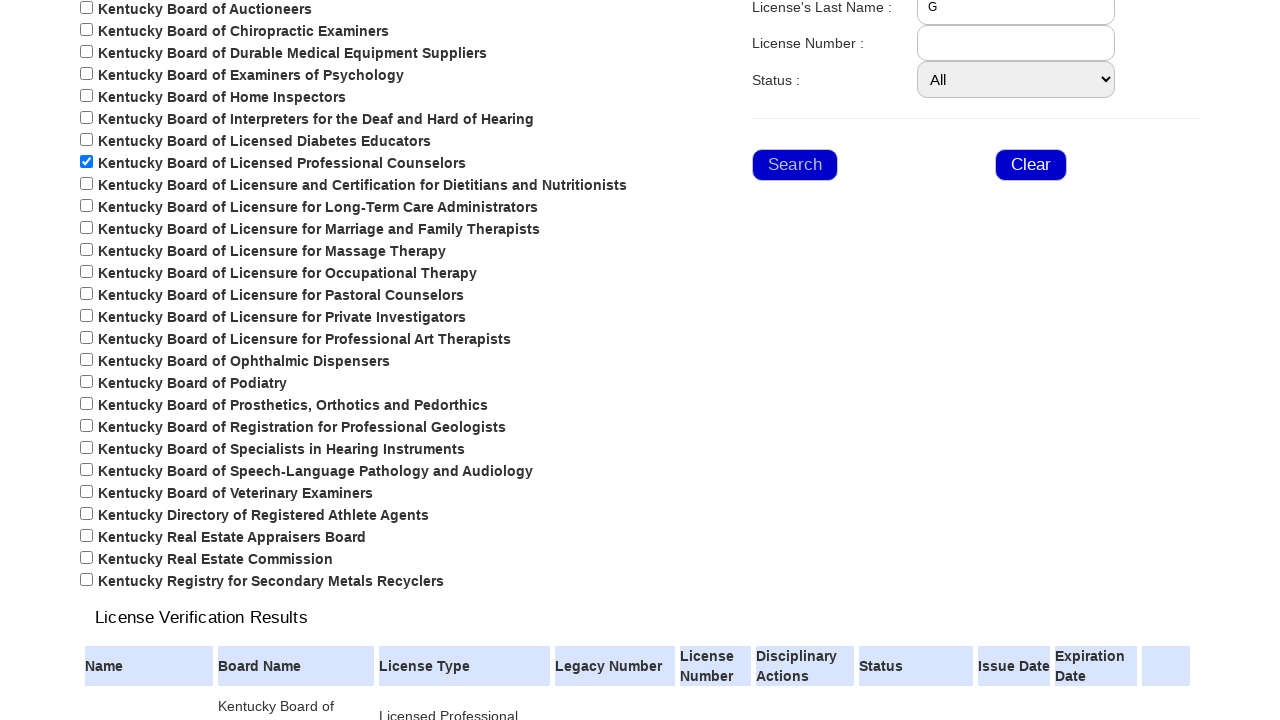

Clicked search button for last name 'G' at (795, 165) on xpath=//*[@id="ContentPlaceHolder2_BSrch"]
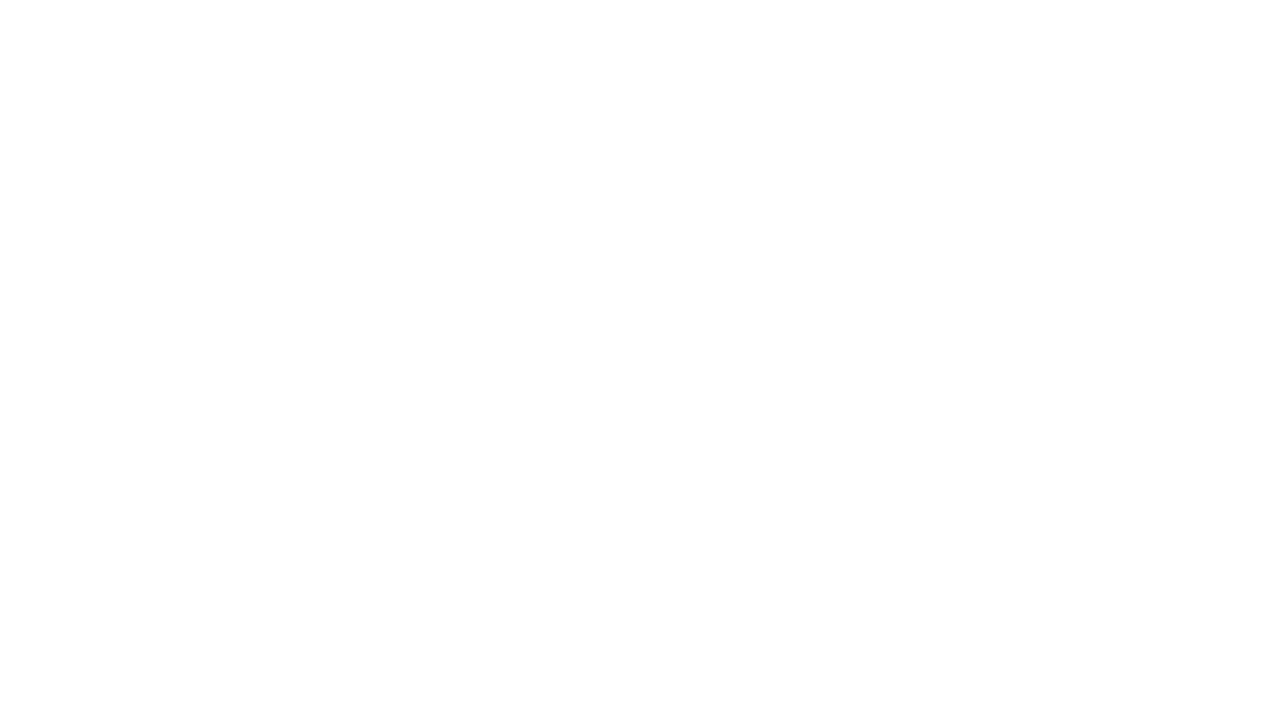

Results table loaded for letter 'G'
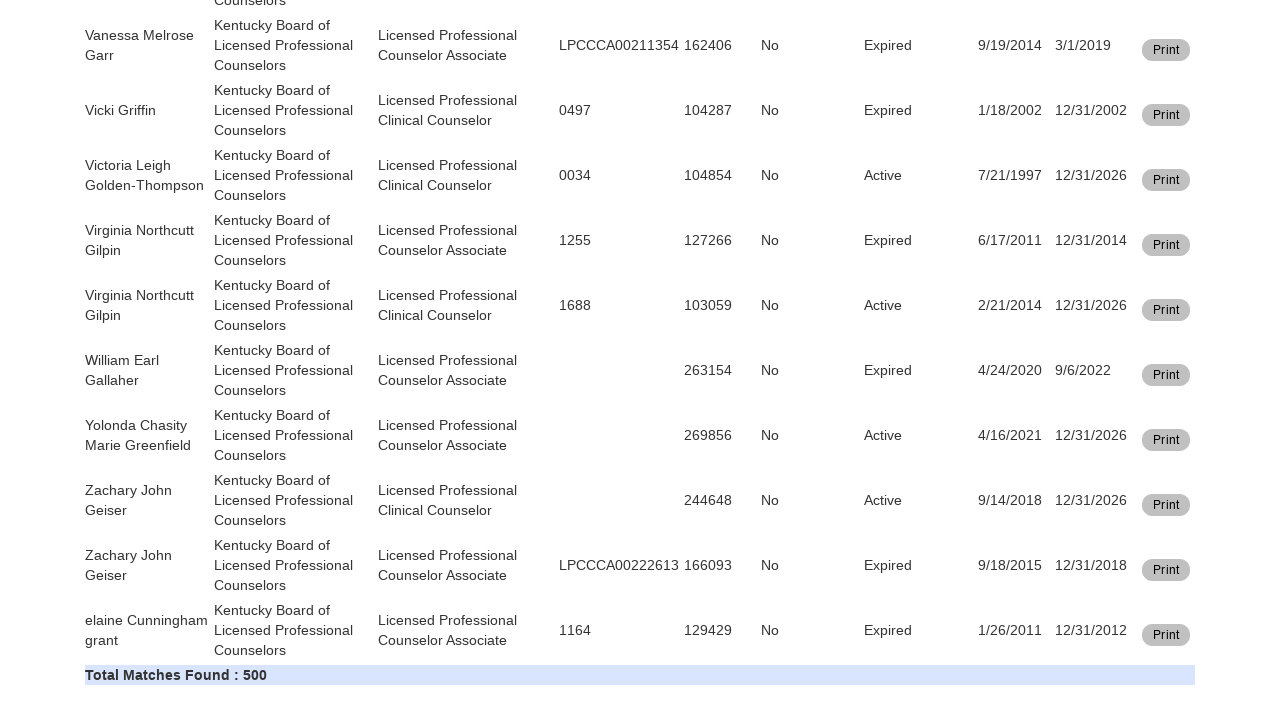

Filled last name field with letter 'H' on //*[@id="ContentPlaceHolder2_TLname"]
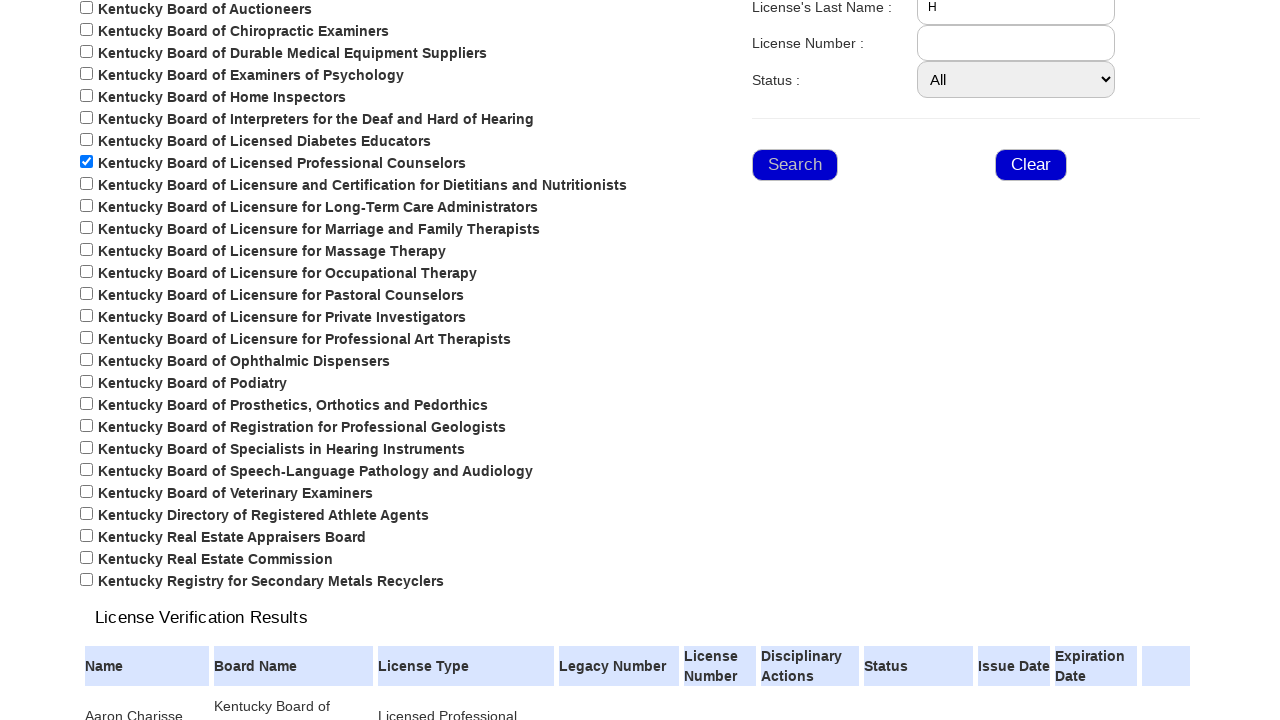

Clicked search button for last name 'H' at (795, 165) on xpath=//*[@id="ContentPlaceHolder2_BSrch"]
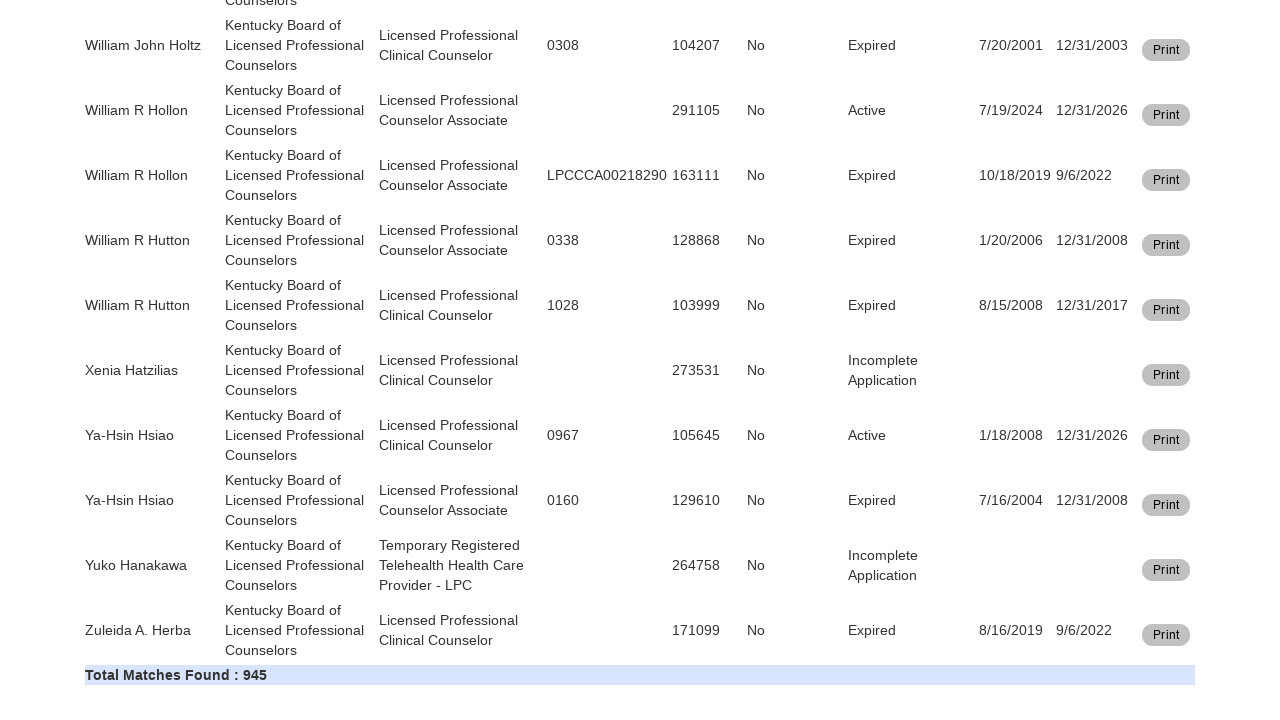

Results table loaded for letter 'H'
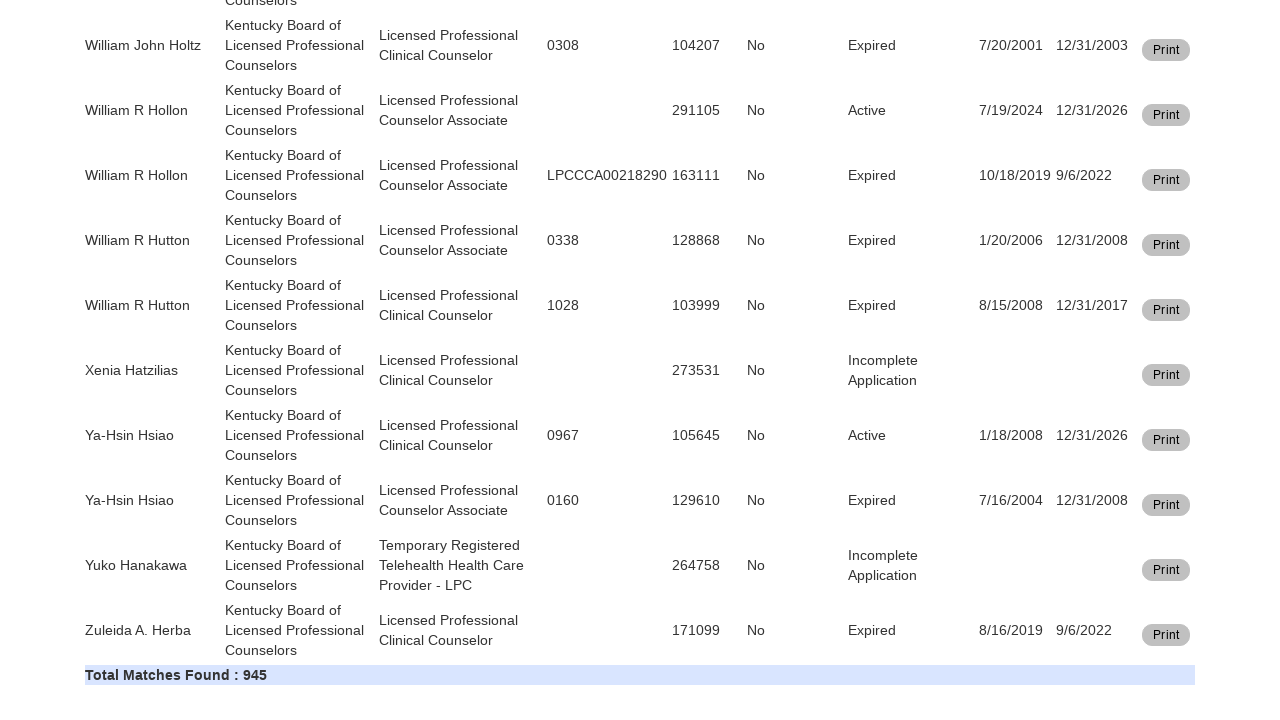

Filled last name field with letter 'I' on //*[@id="ContentPlaceHolder2_TLname"]
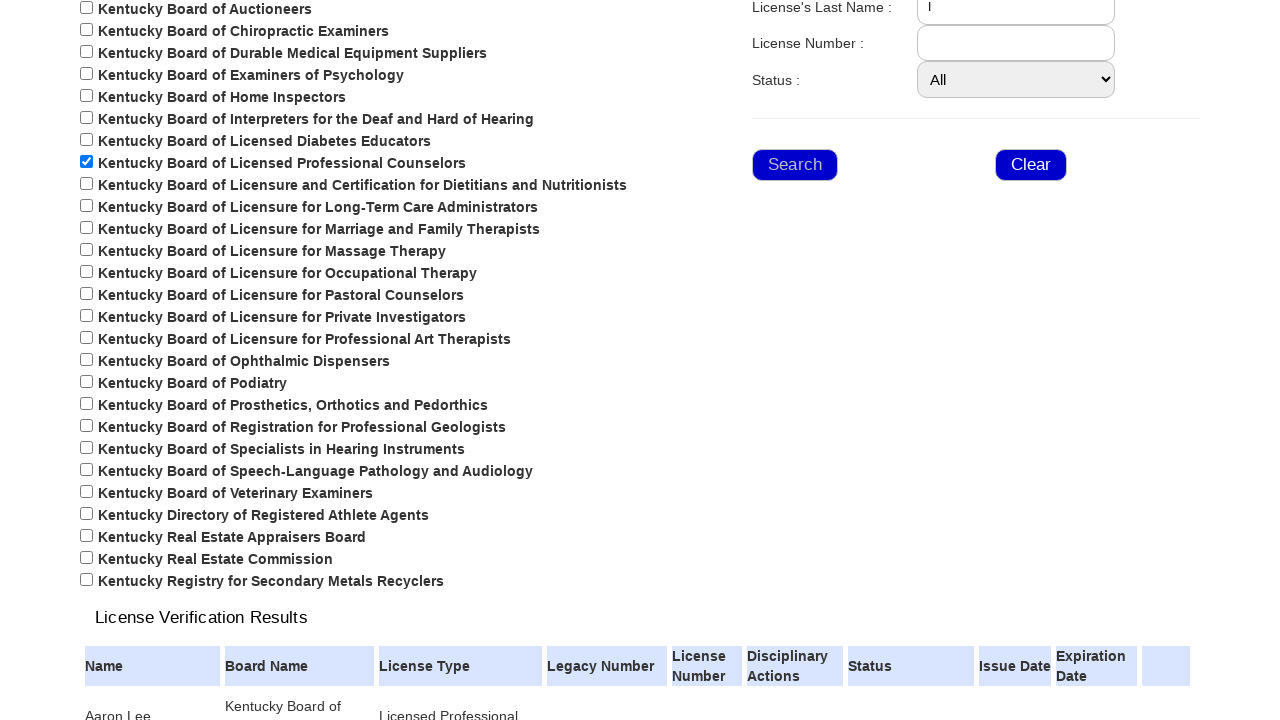

Clicked search button for last name 'I' at (795, 165) on xpath=//*[@id="ContentPlaceHolder2_BSrch"]
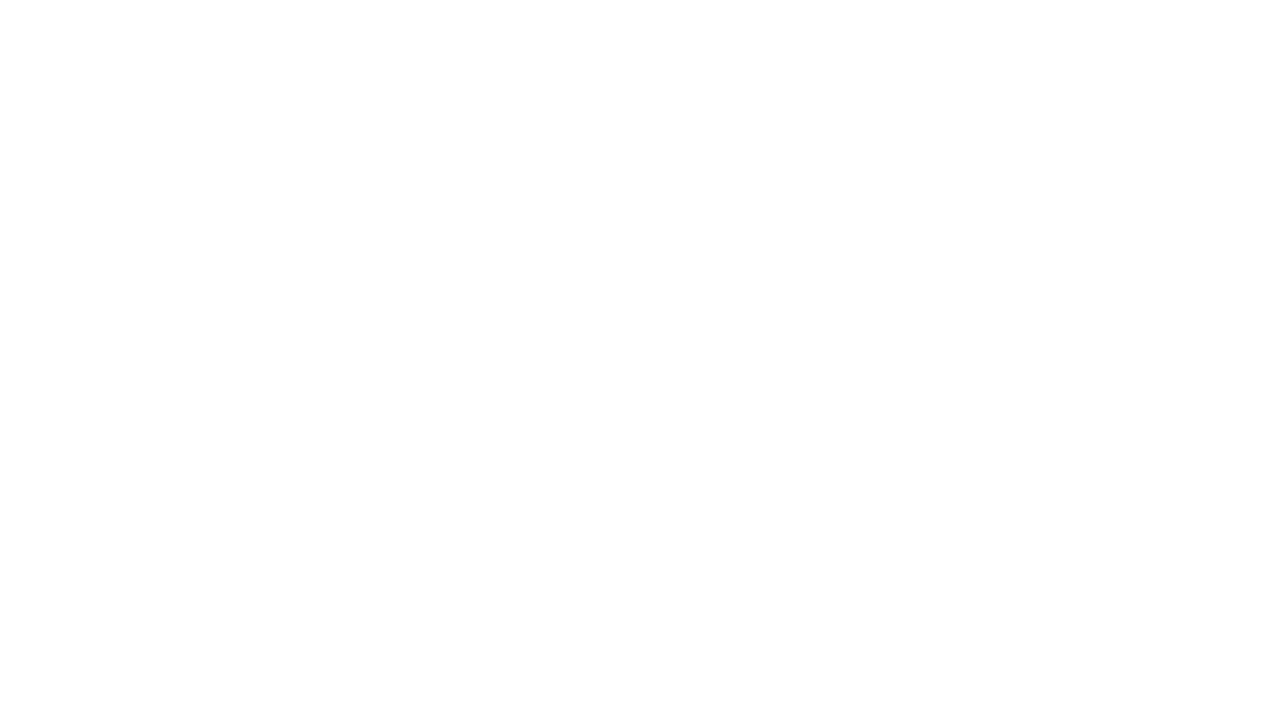

Results table loaded for letter 'I'
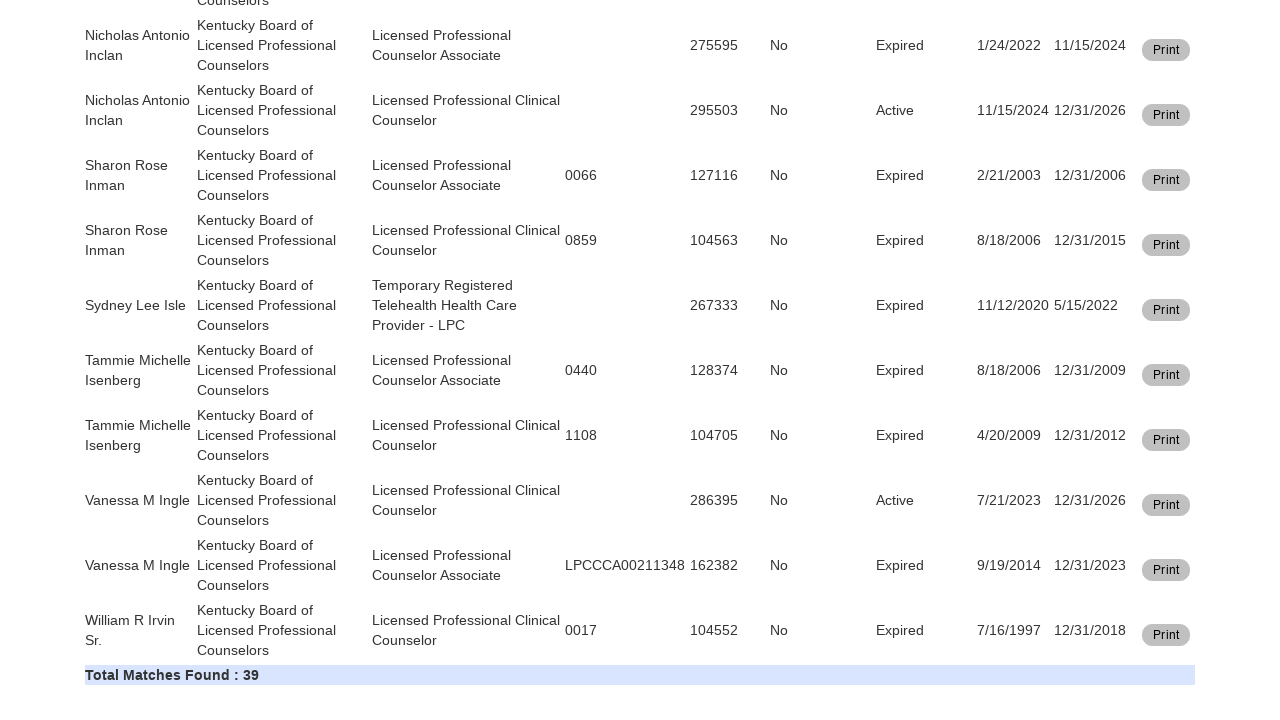

Filled last name field with letter 'J' on //*[@id="ContentPlaceHolder2_TLname"]
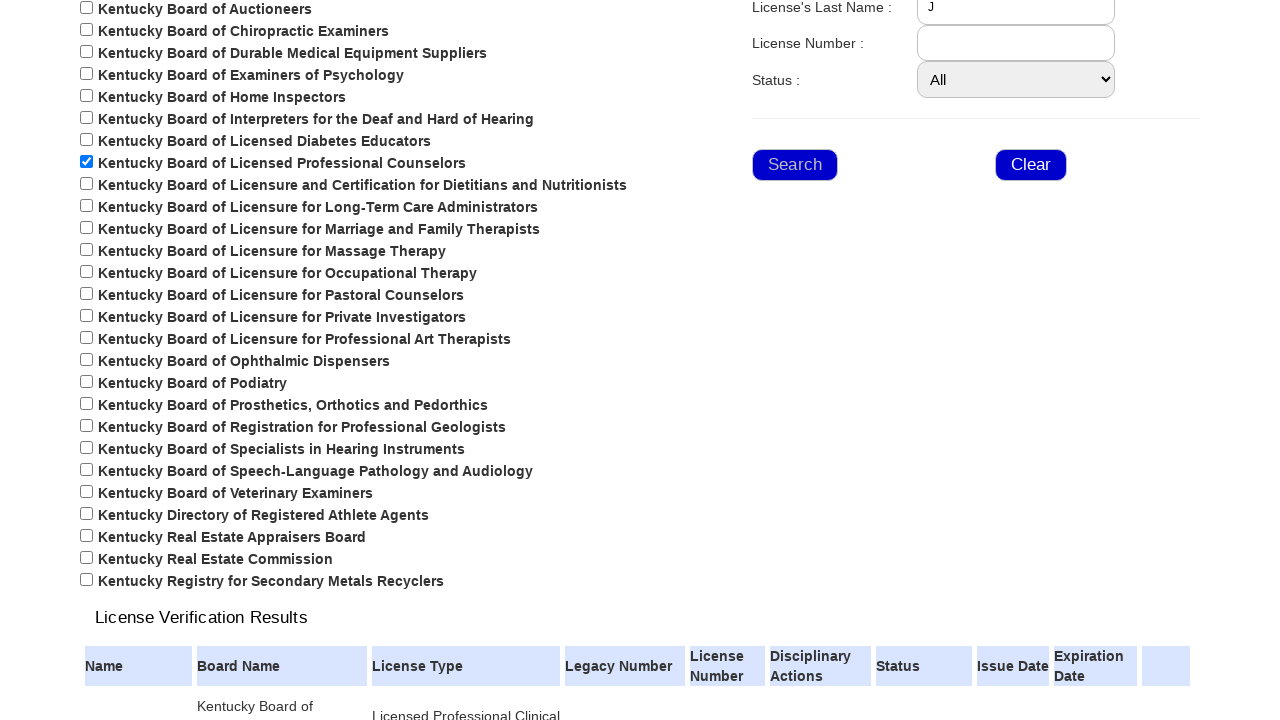

Clicked search button for last name 'J' at (795, 165) on xpath=//*[@id="ContentPlaceHolder2_BSrch"]
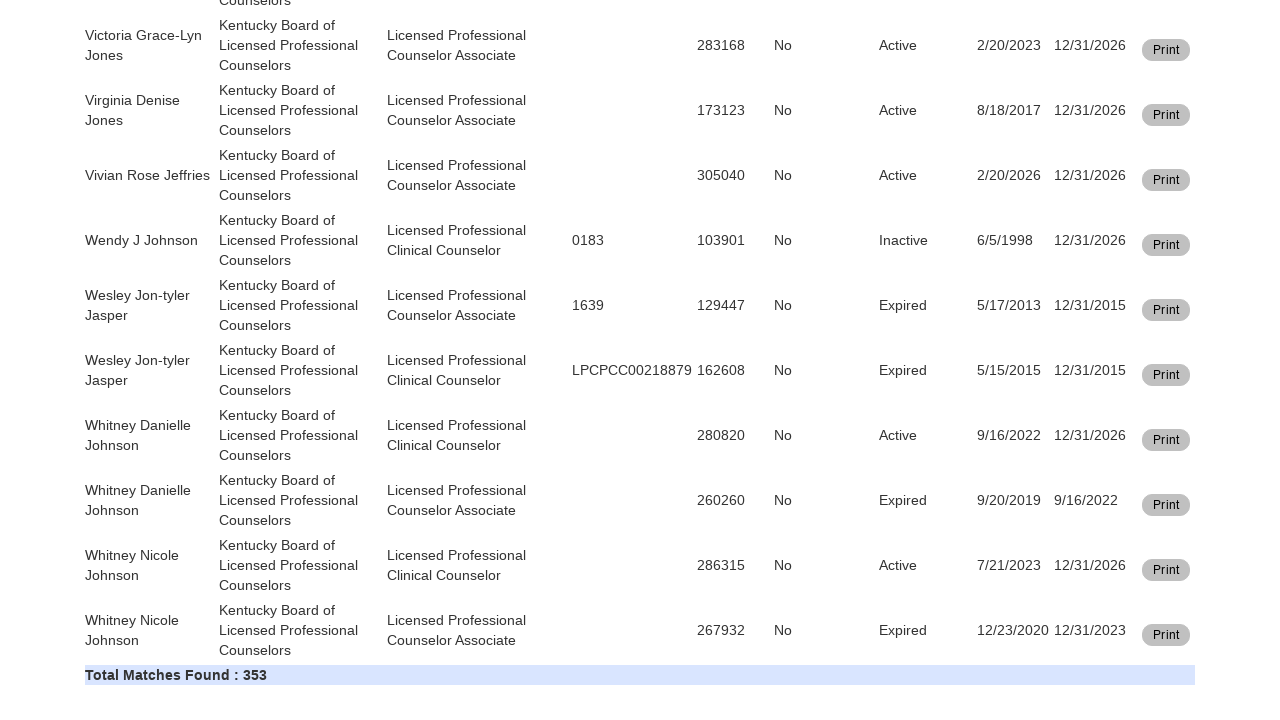

Results table loaded for letter 'J'
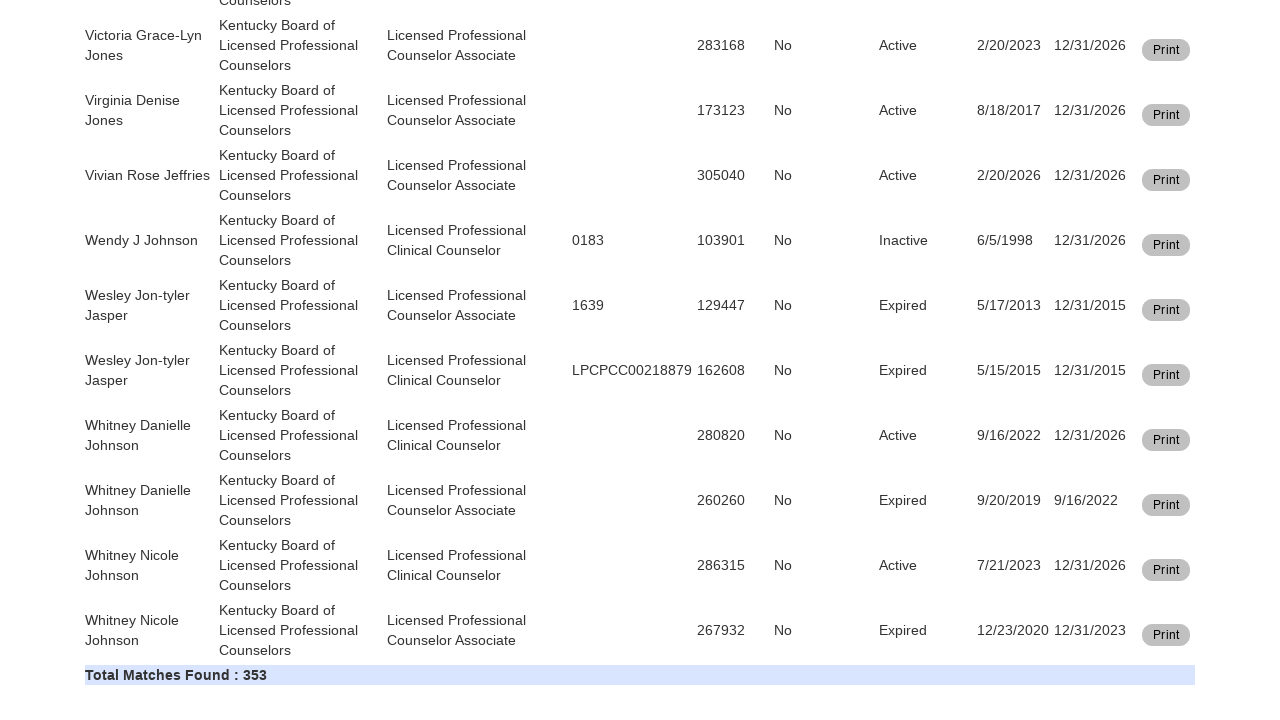

Filled last name field with letter 'K' on //*[@id="ContentPlaceHolder2_TLname"]
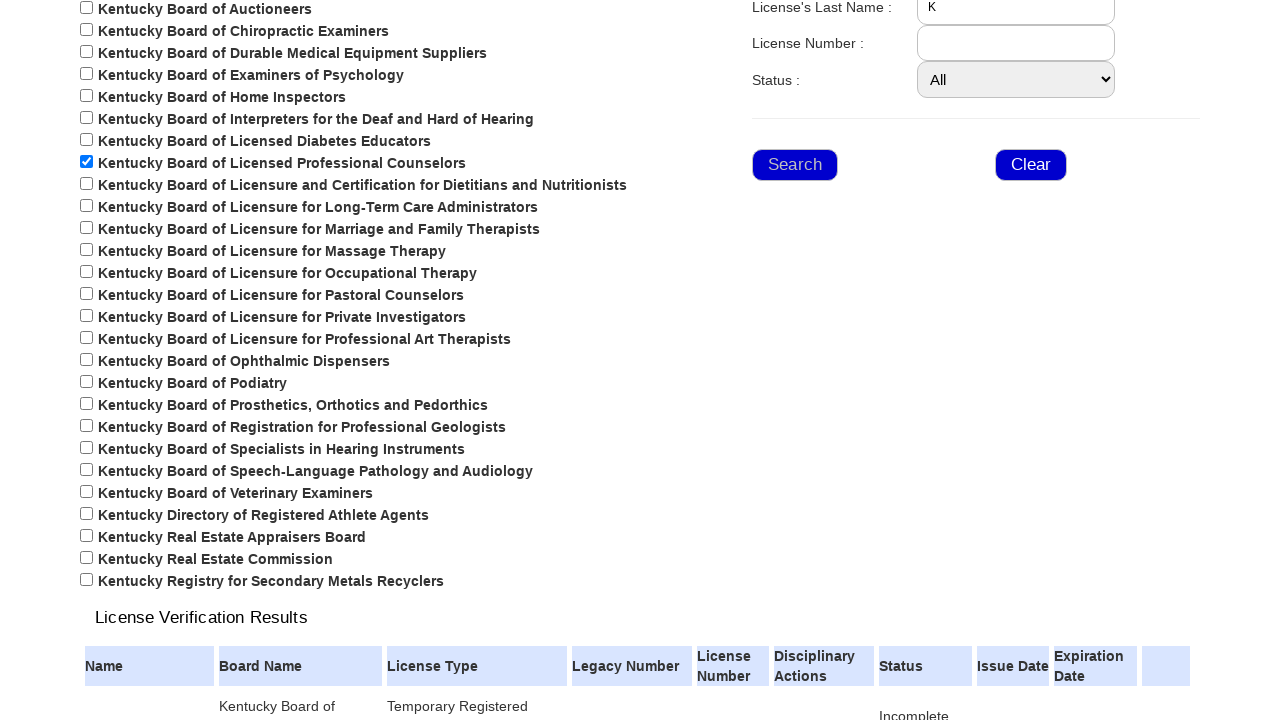

Clicked search button for last name 'K' at (795, 165) on xpath=//*[@id="ContentPlaceHolder2_BSrch"]
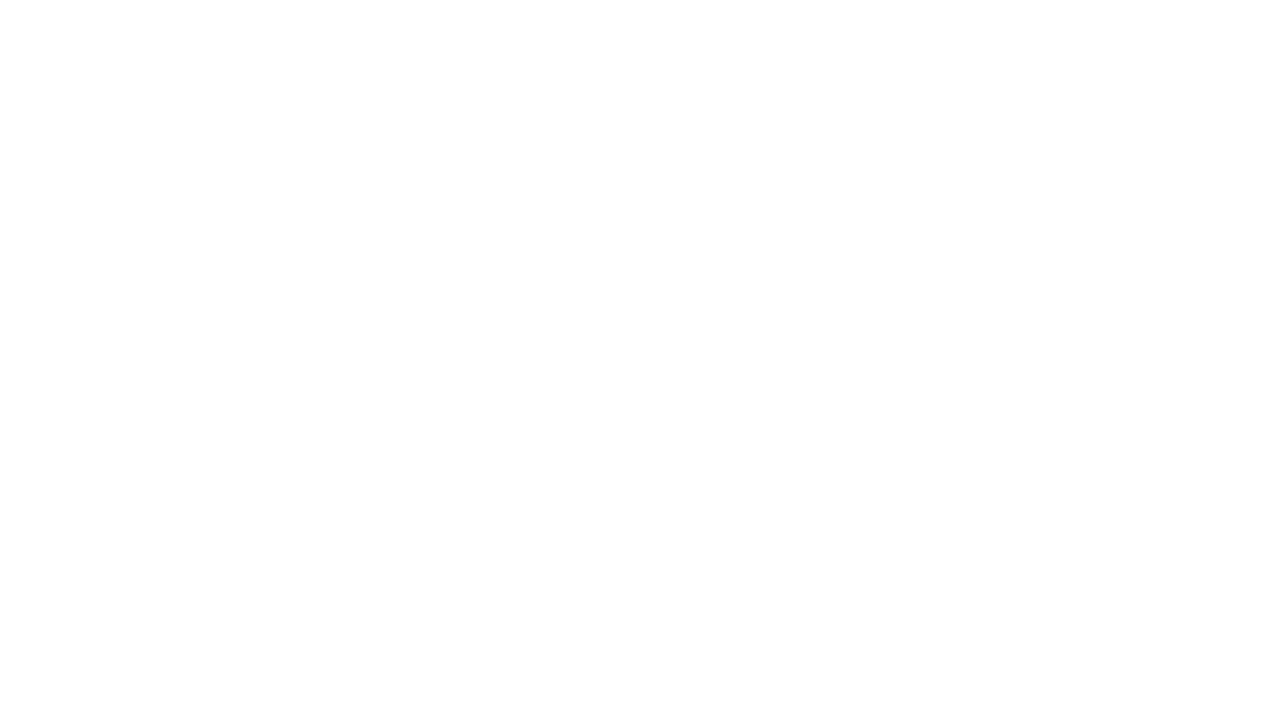

Results table loaded for letter 'K'
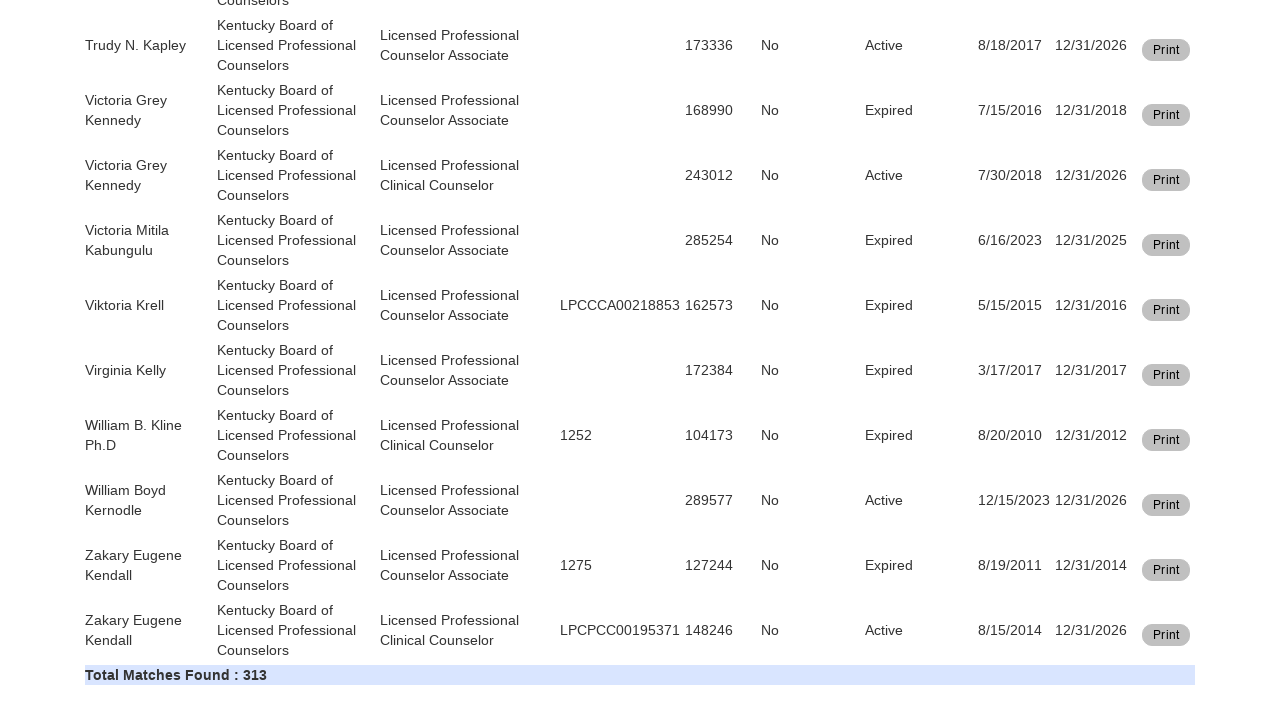

Filled last name field with letter 'L' on //*[@id="ContentPlaceHolder2_TLname"]
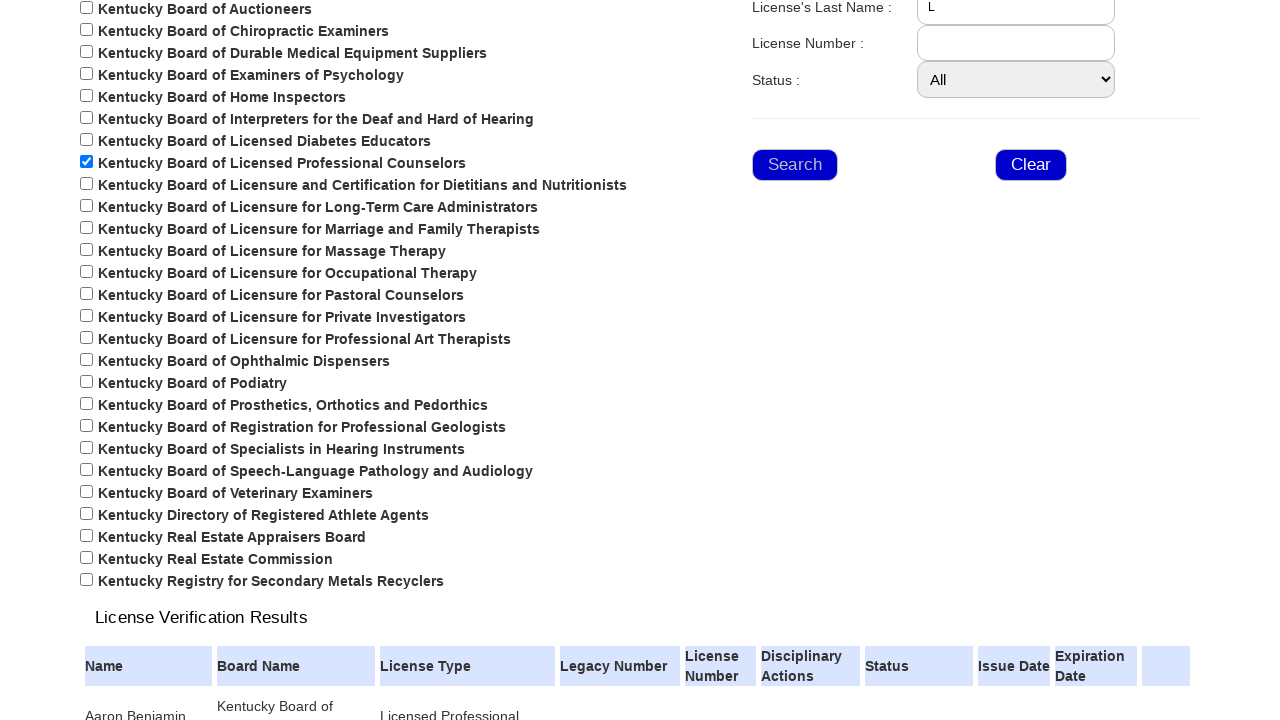

Clicked search button for last name 'L' at (795, 165) on xpath=//*[@id="ContentPlaceHolder2_BSrch"]
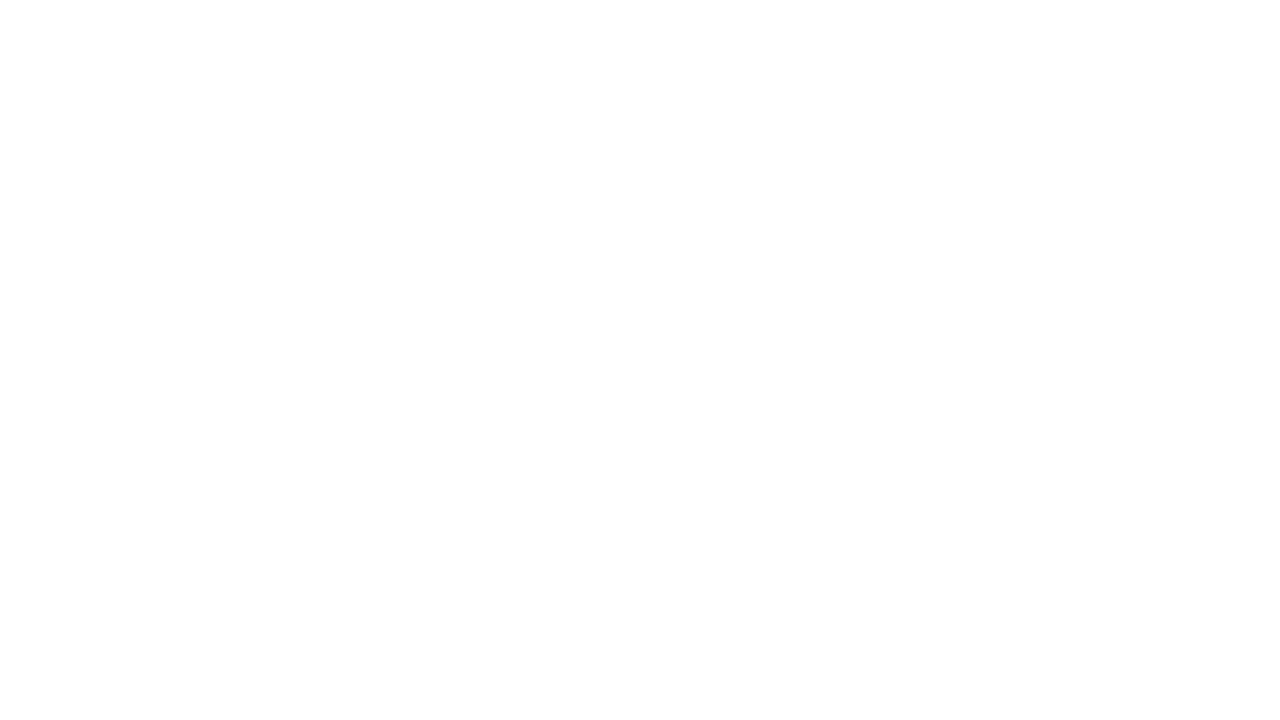

Results table loaded for letter 'L'
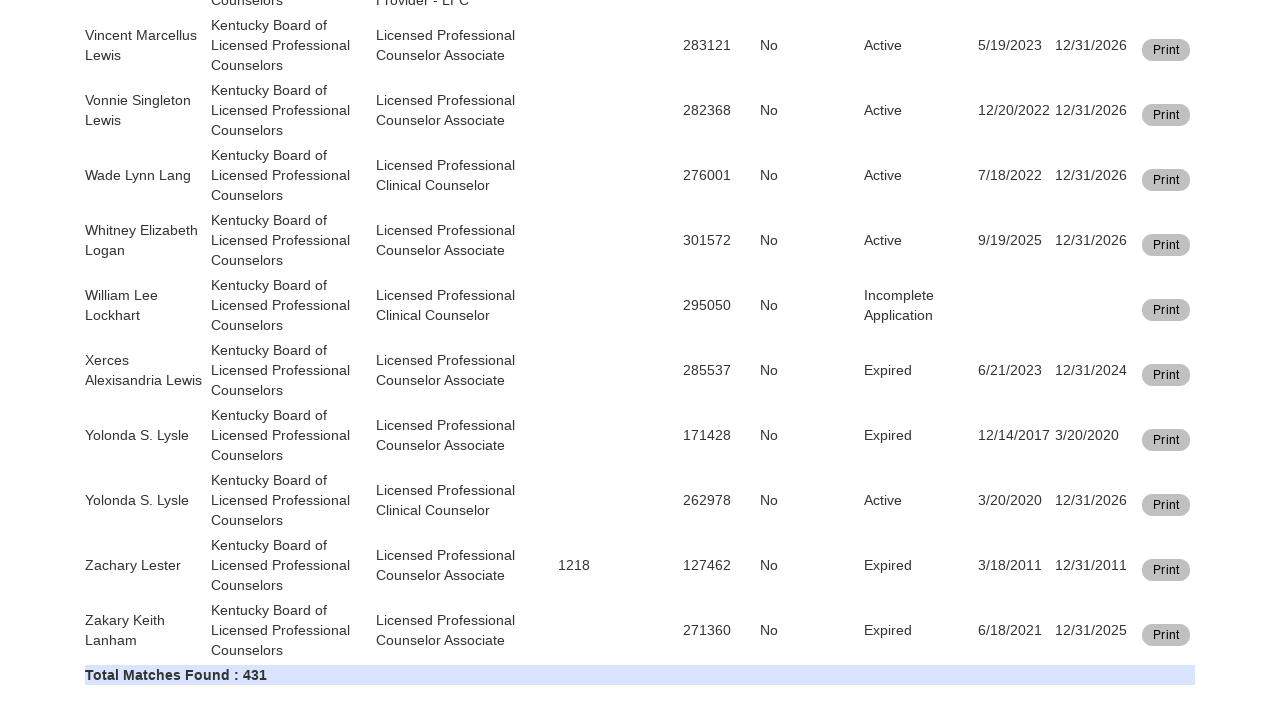

Filled last name field with letter 'M' on //*[@id="ContentPlaceHolder2_TLname"]
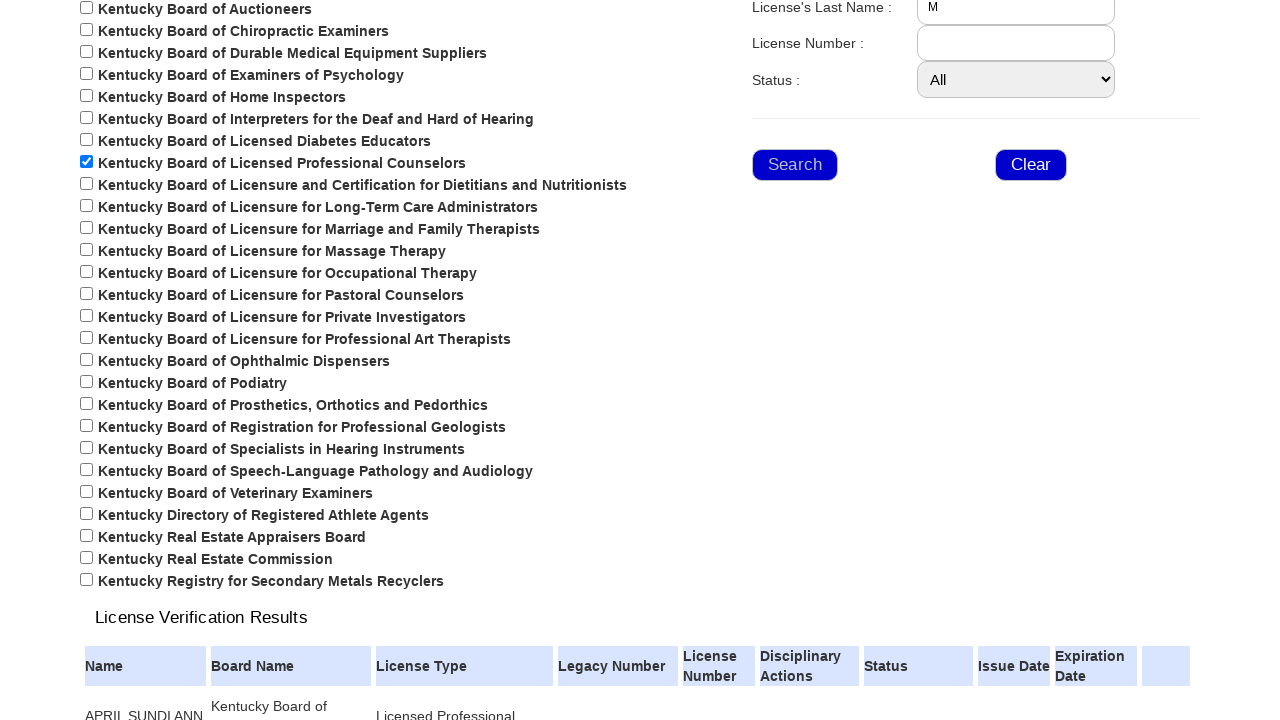

Clicked search button for last name 'M' at (795, 165) on xpath=//*[@id="ContentPlaceHolder2_BSrch"]
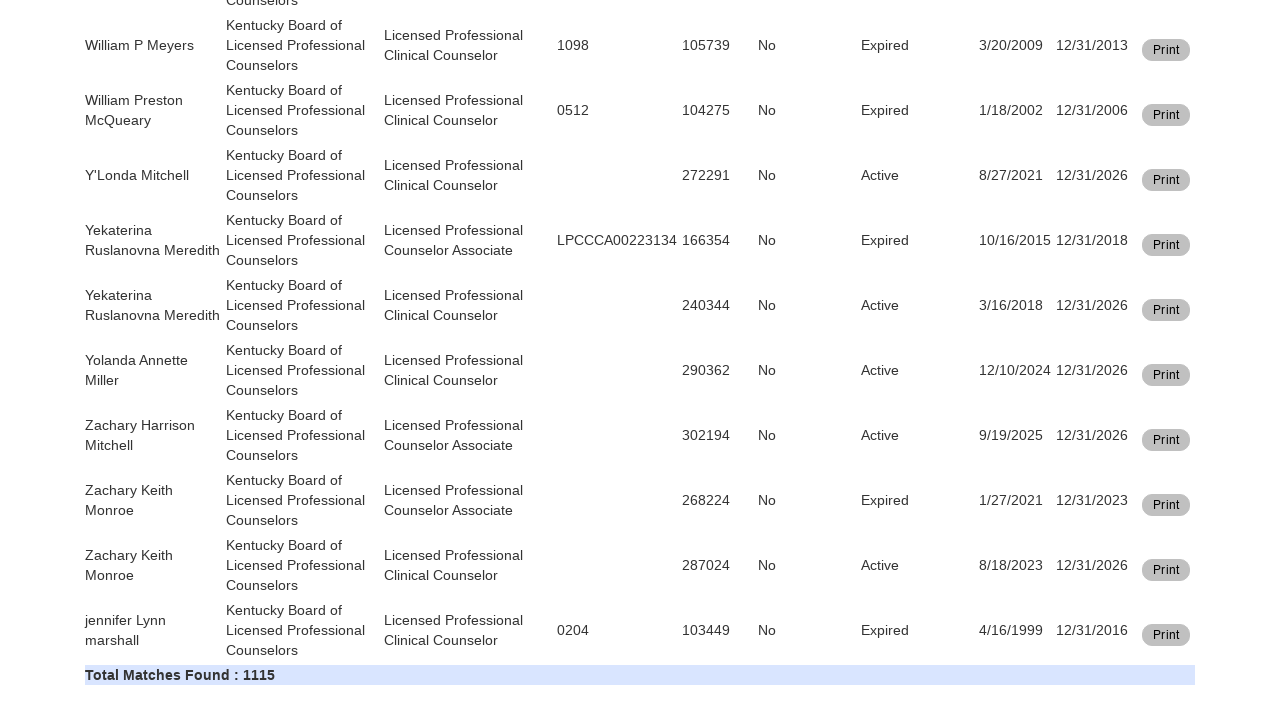

Results table loaded for letter 'M'
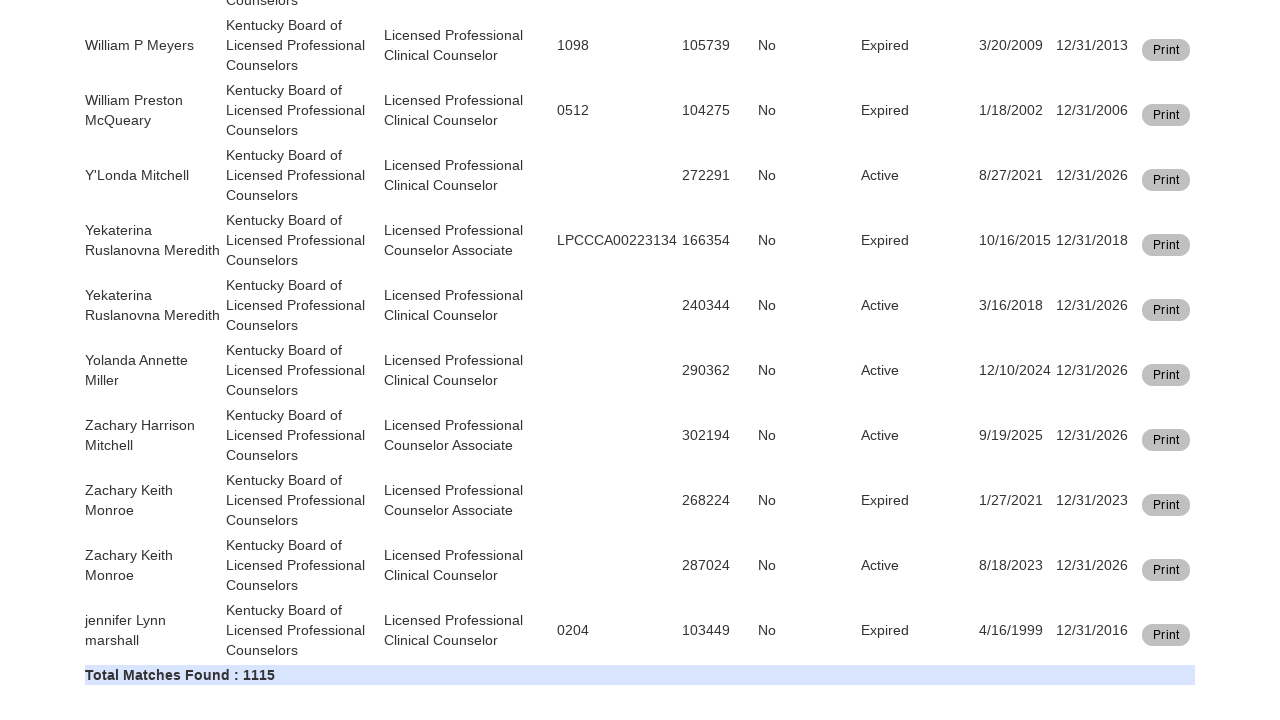

Filled last name field with letter 'N' on //*[@id="ContentPlaceHolder2_TLname"]
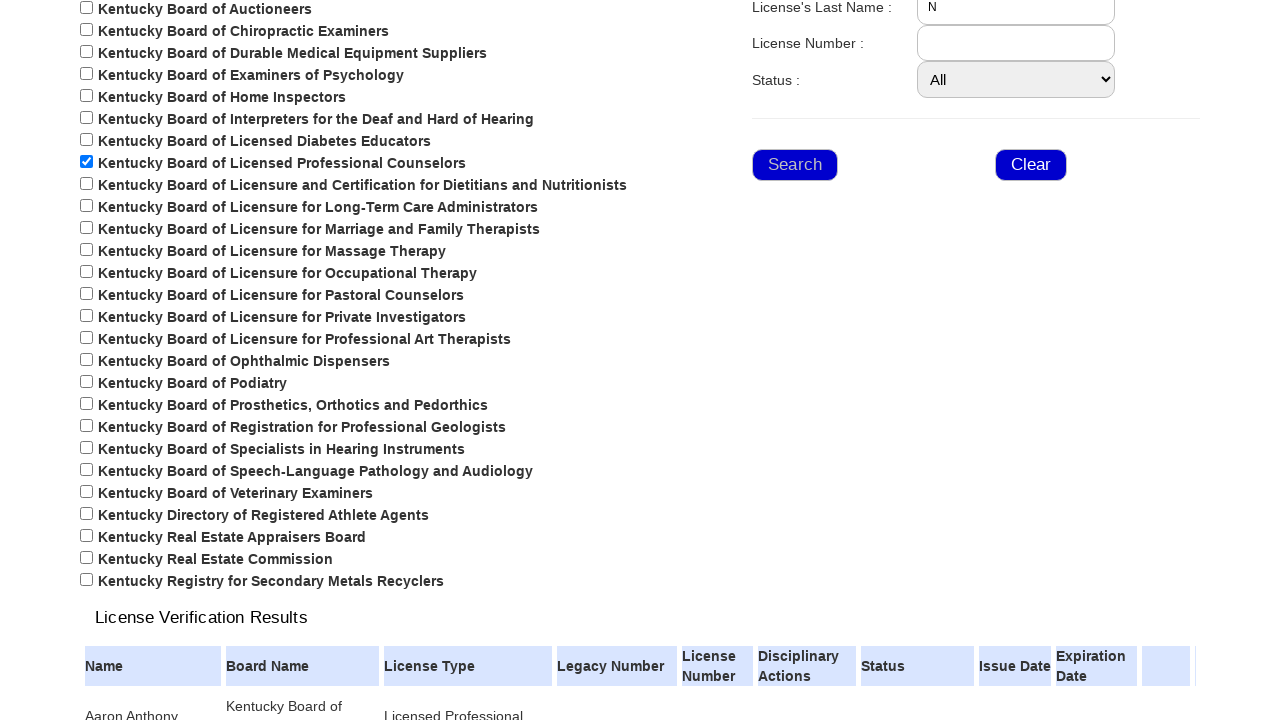

Clicked search button for last name 'N' at (795, 165) on xpath=//*[@id="ContentPlaceHolder2_BSrch"]
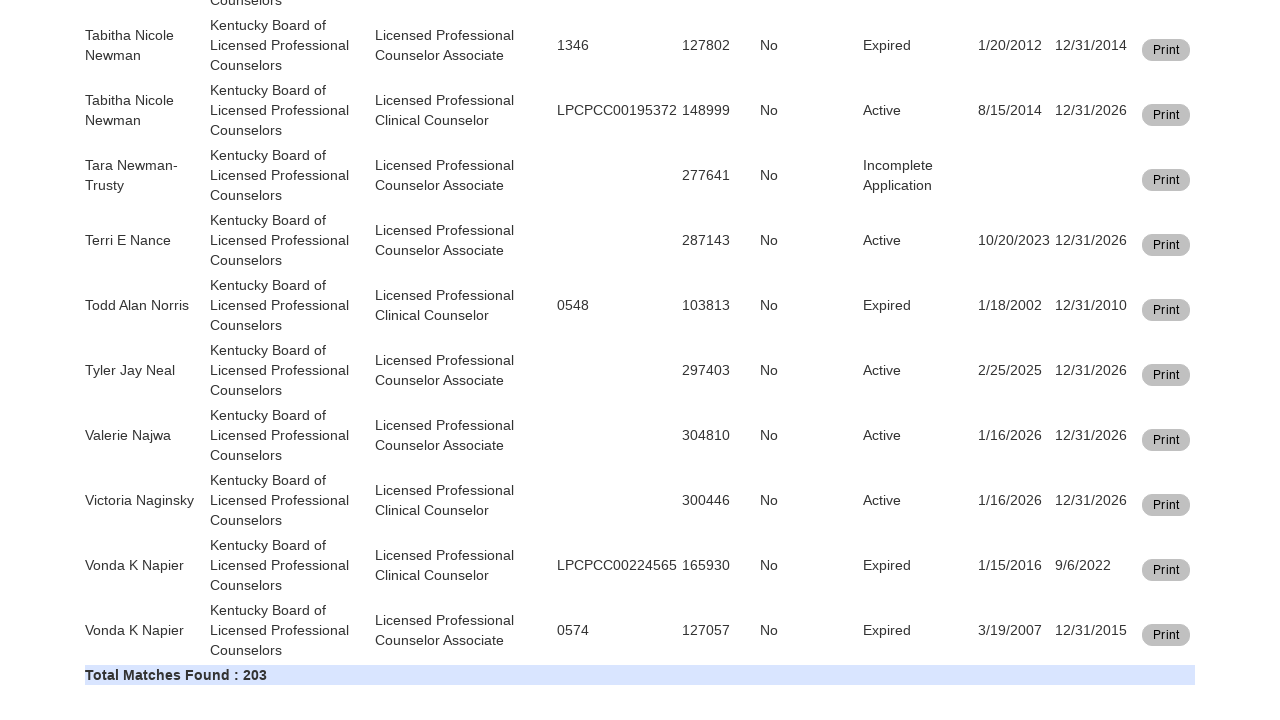

Results table loaded for letter 'N'
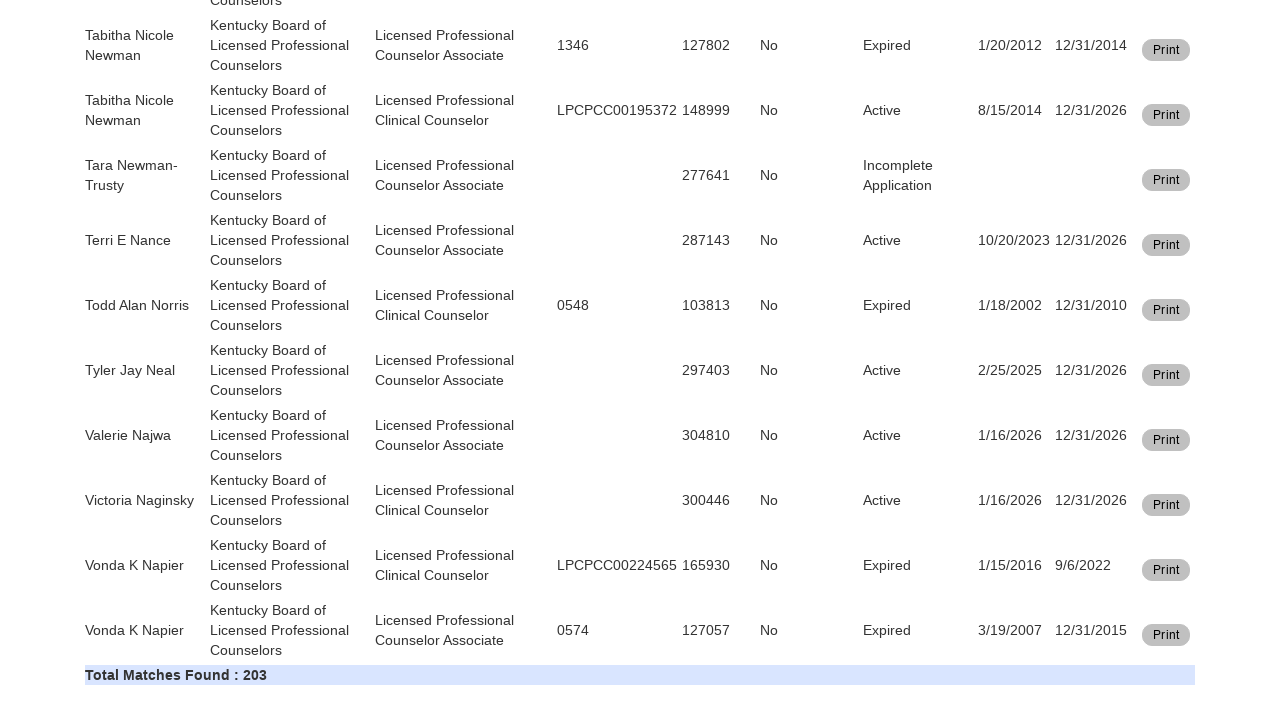

Filled last name field with letter 'O' on //*[@id="ContentPlaceHolder2_TLname"]
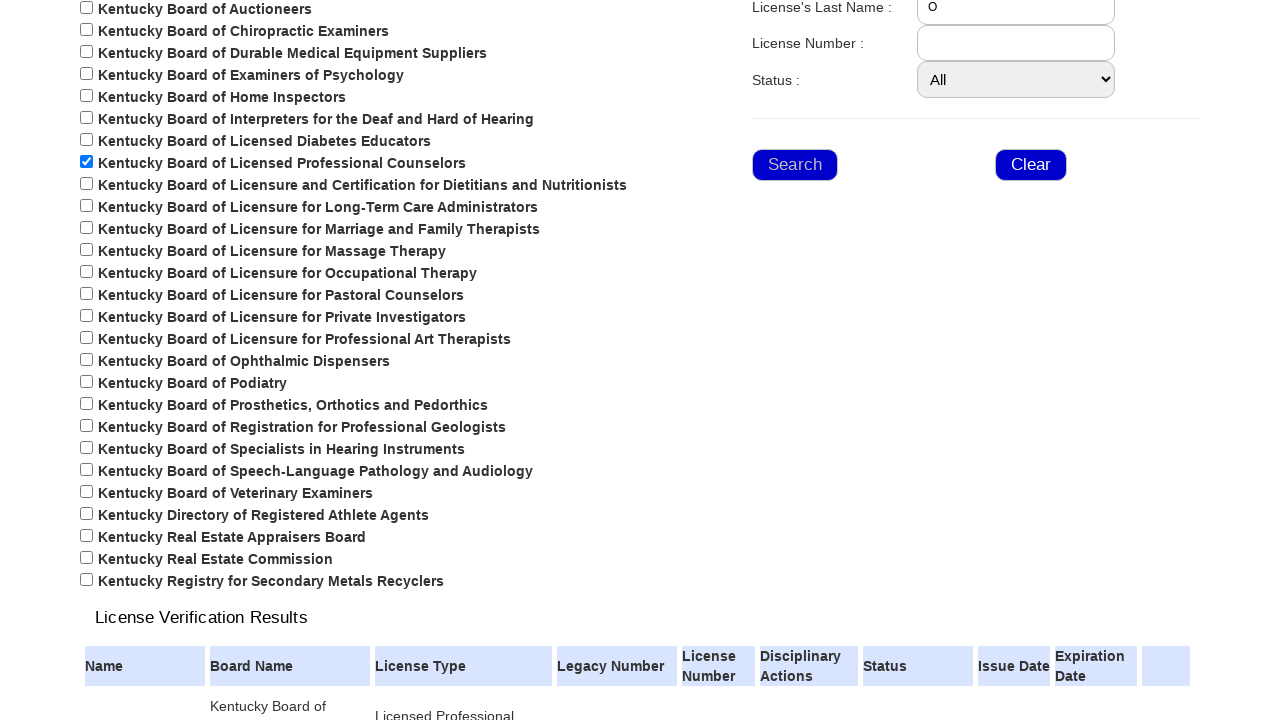

Clicked search button for last name 'O' at (795, 165) on xpath=//*[@id="ContentPlaceHolder2_BSrch"]
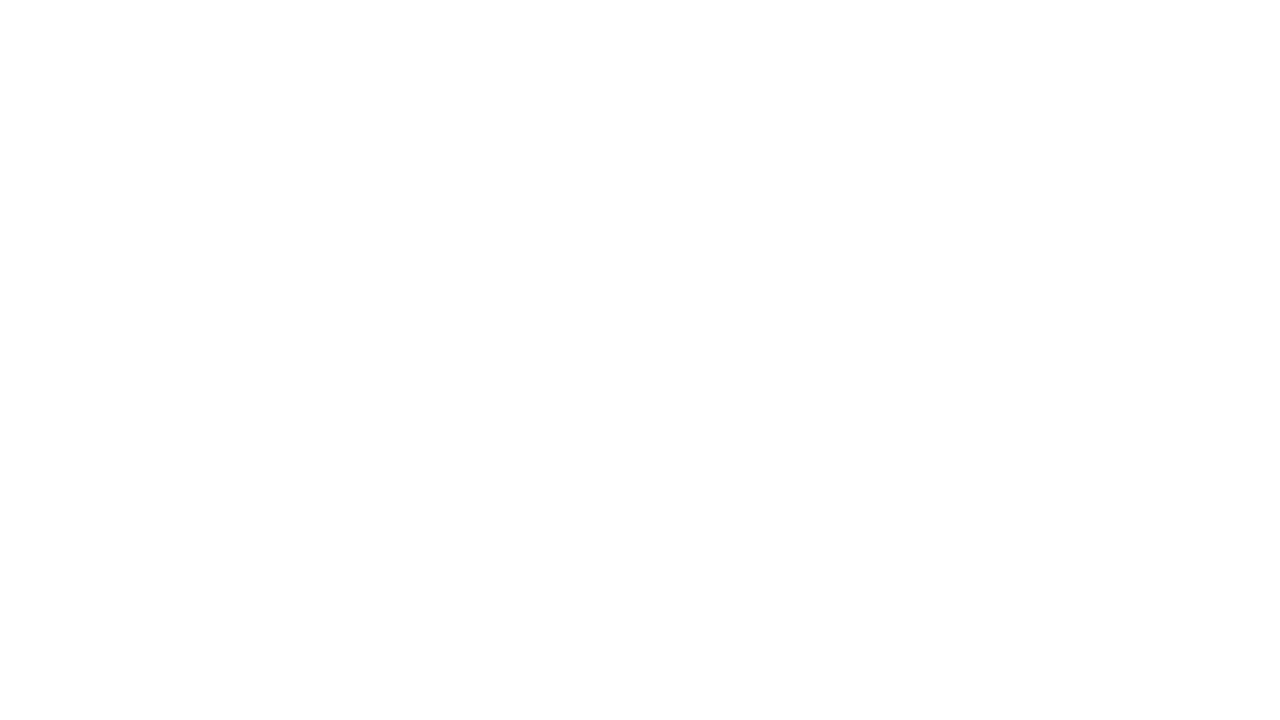

Results table loaded for letter 'O'
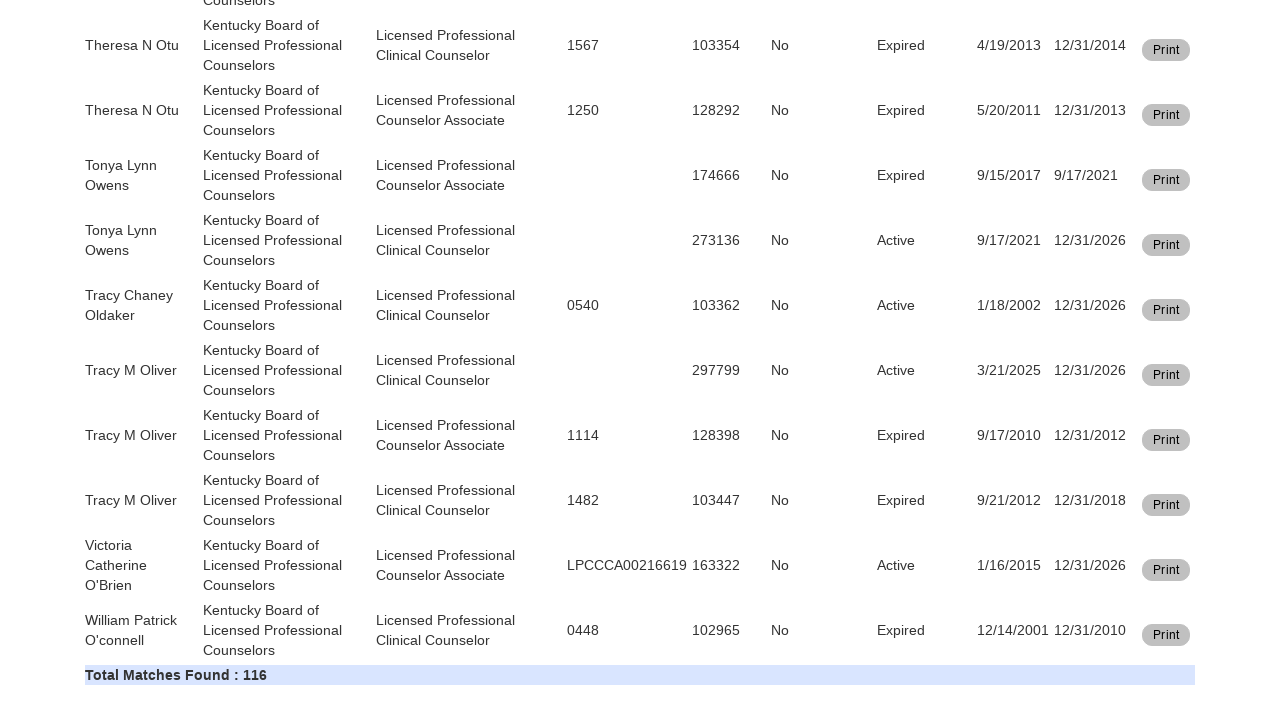

Filled last name field with letter 'P' on //*[@id="ContentPlaceHolder2_TLname"]
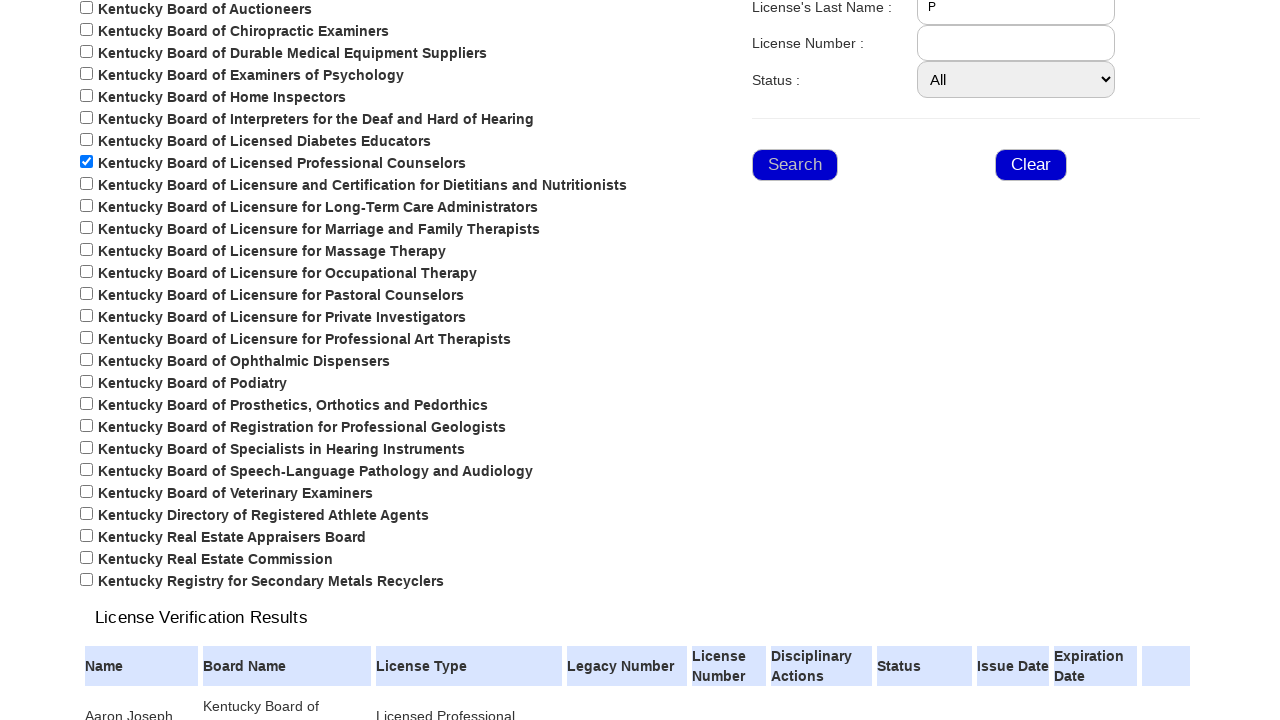

Clicked search button for last name 'P' at (795, 165) on xpath=//*[@id="ContentPlaceHolder2_BSrch"]
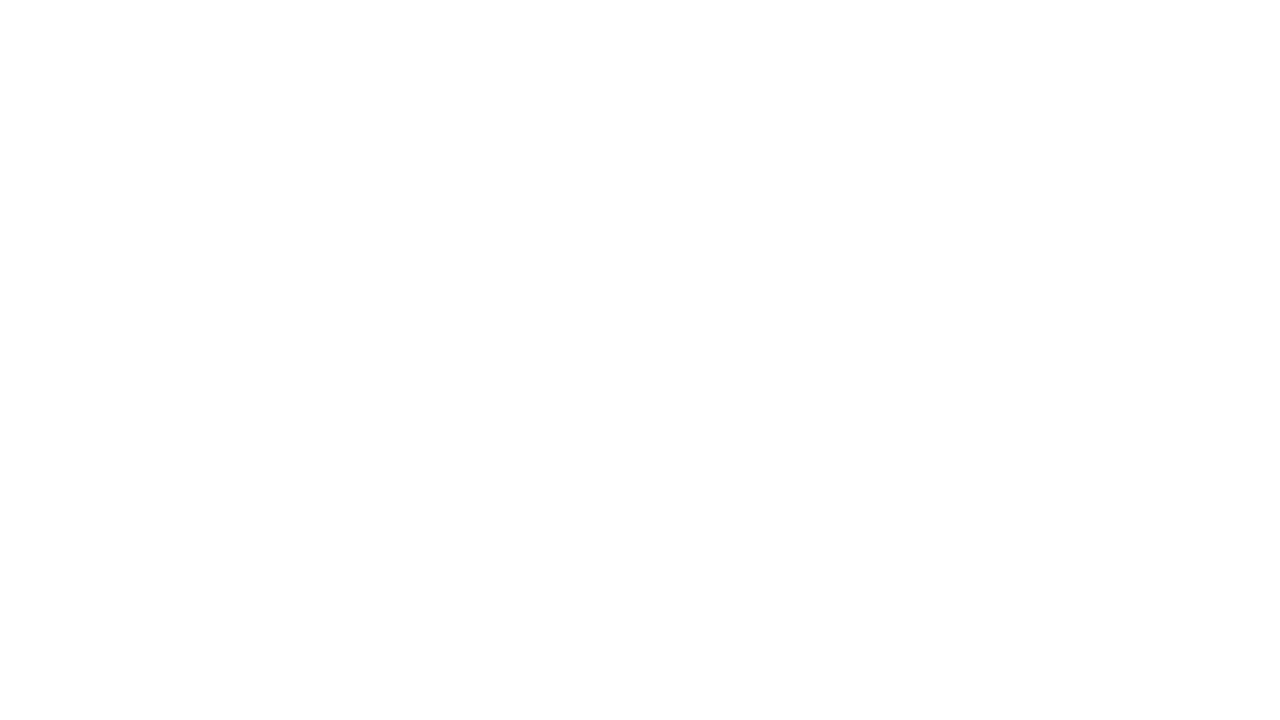

Results table loaded for letter 'P'
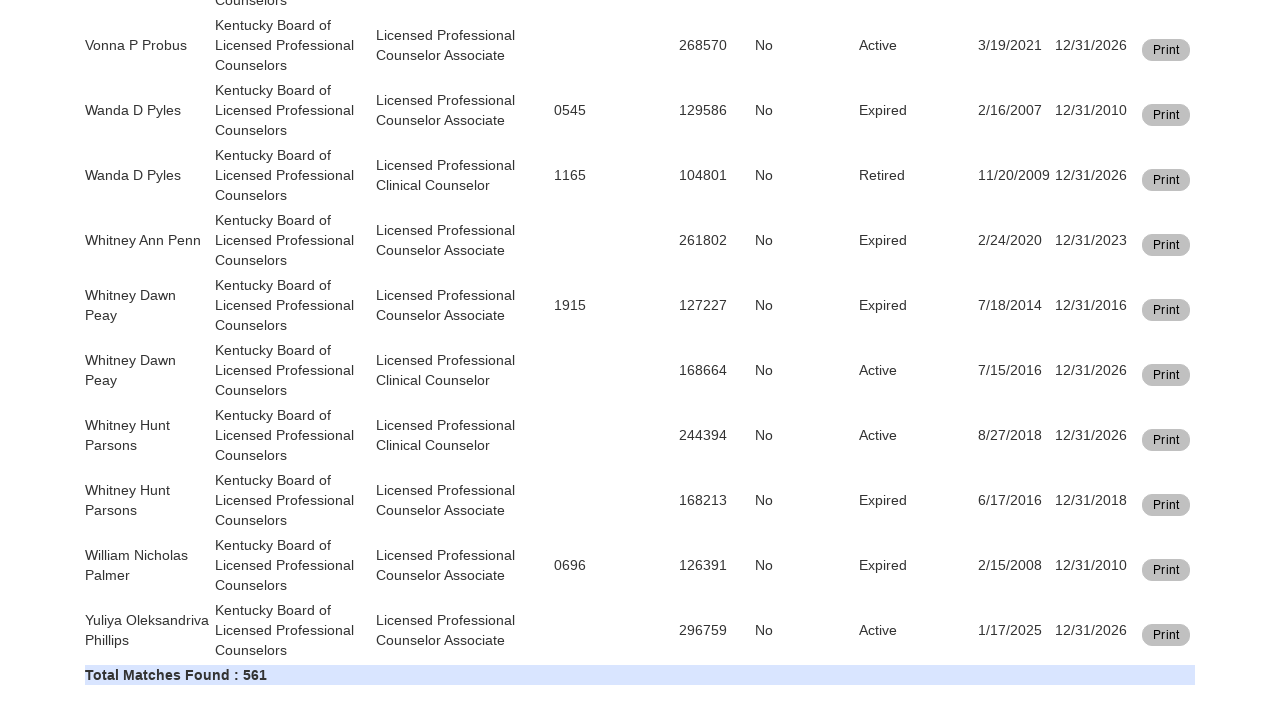

Filled last name field with letter 'Q' on //*[@id="ContentPlaceHolder2_TLname"]
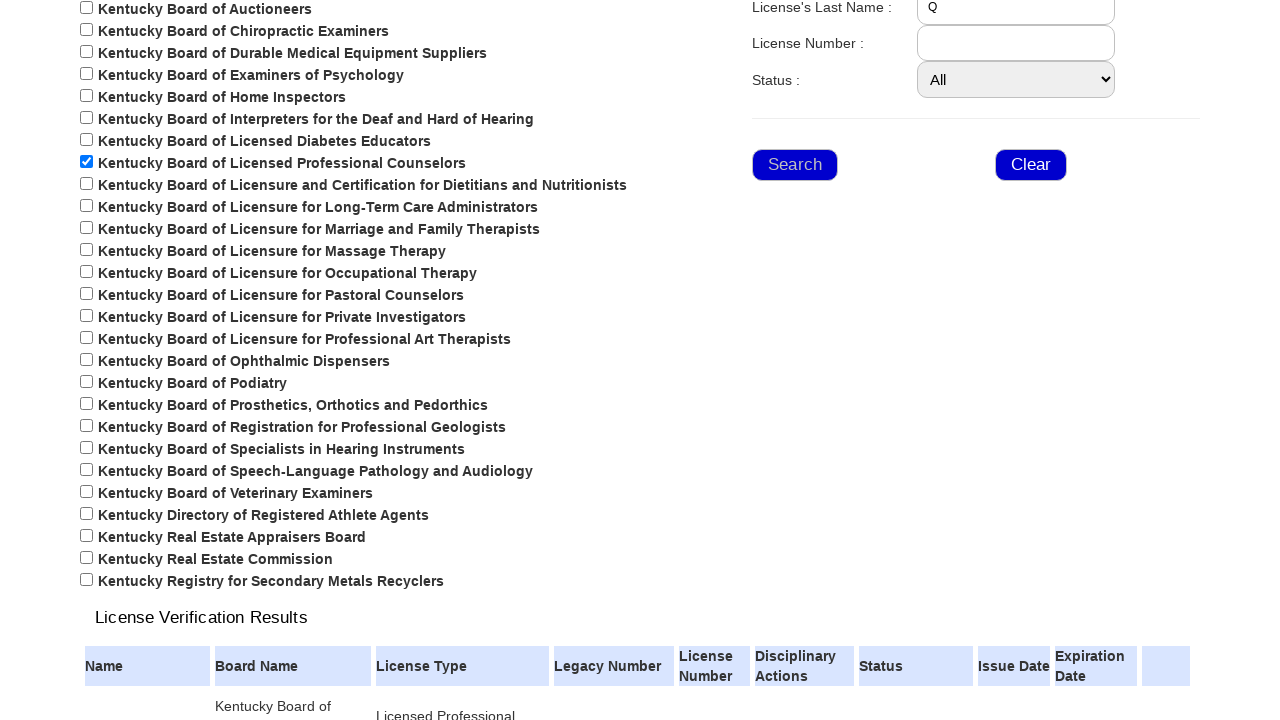

Clicked search button for last name 'Q' at (795, 165) on xpath=//*[@id="ContentPlaceHolder2_BSrch"]
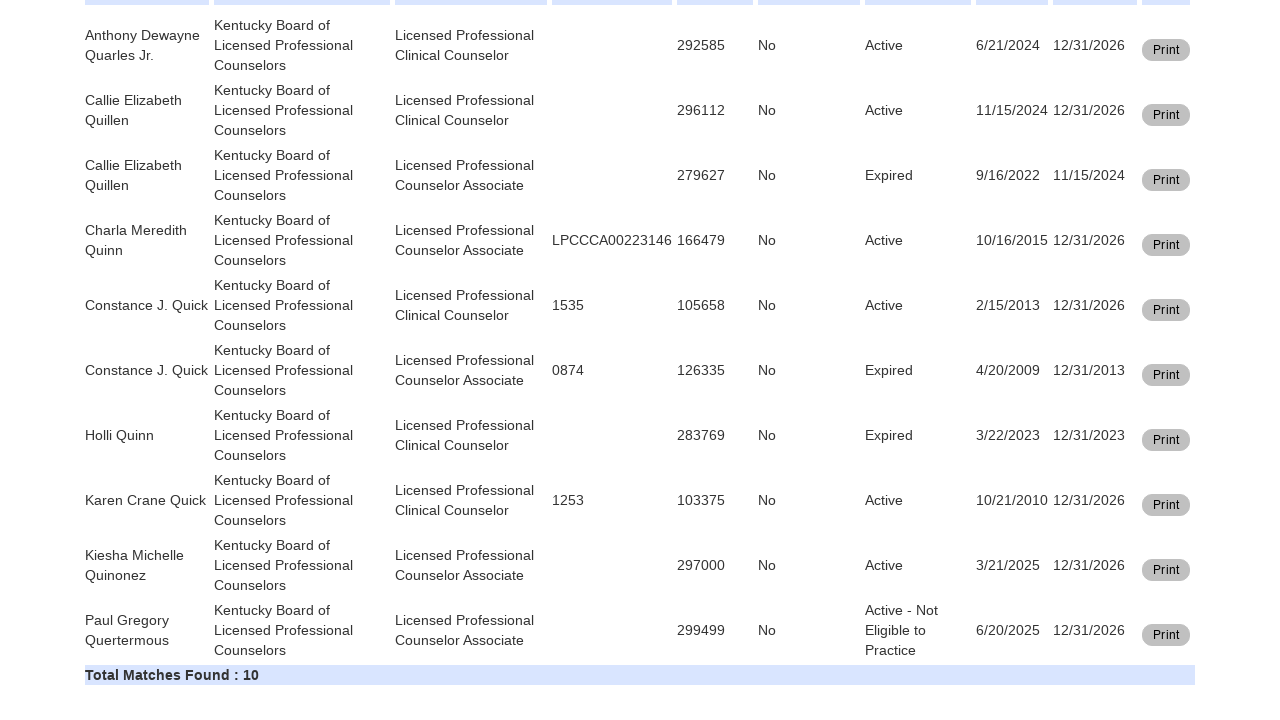

Results table loaded for letter 'Q'
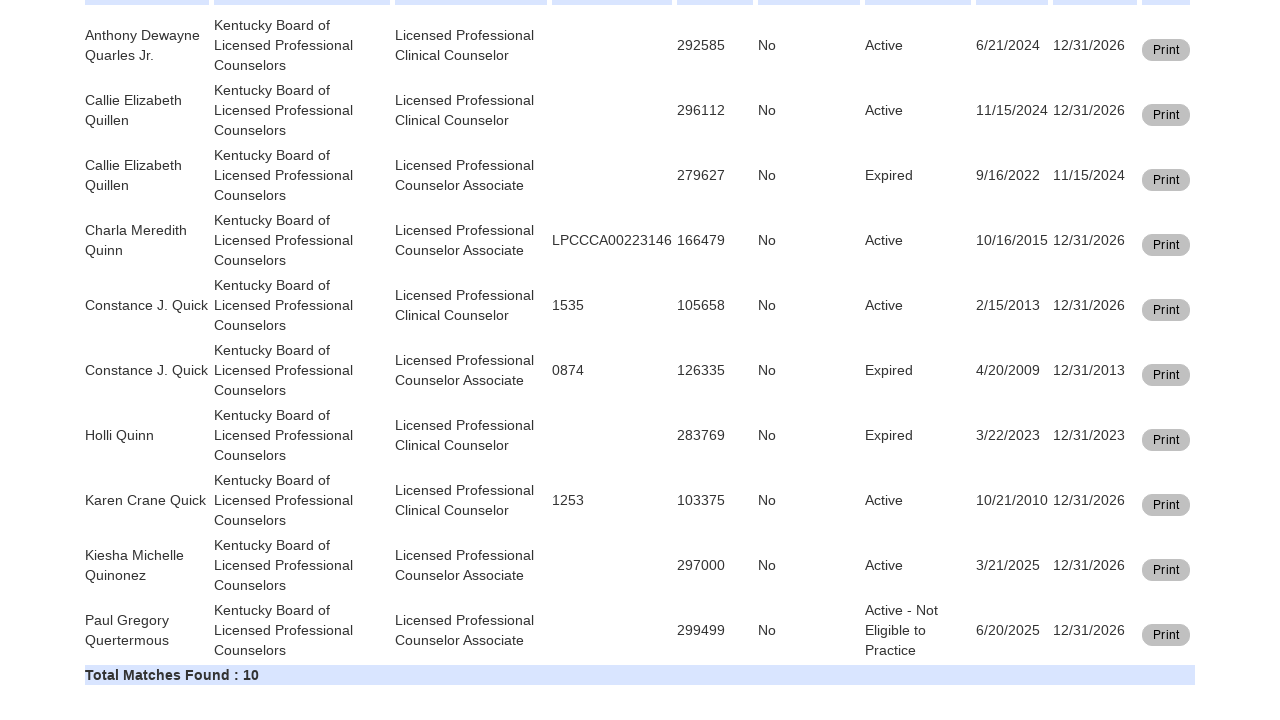

Filled last name field with letter 'R' on //*[@id="ContentPlaceHolder2_TLname"]
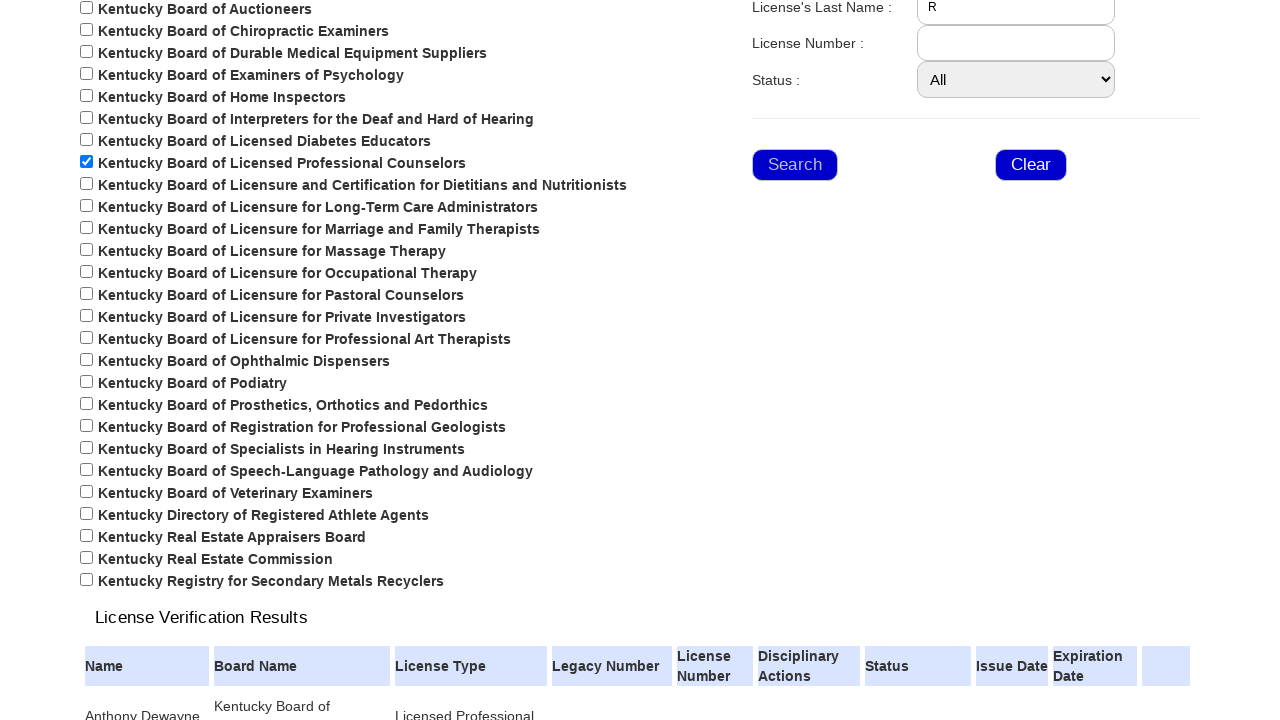

Clicked search button for last name 'R' at (795, 165) on xpath=//*[@id="ContentPlaceHolder2_BSrch"]
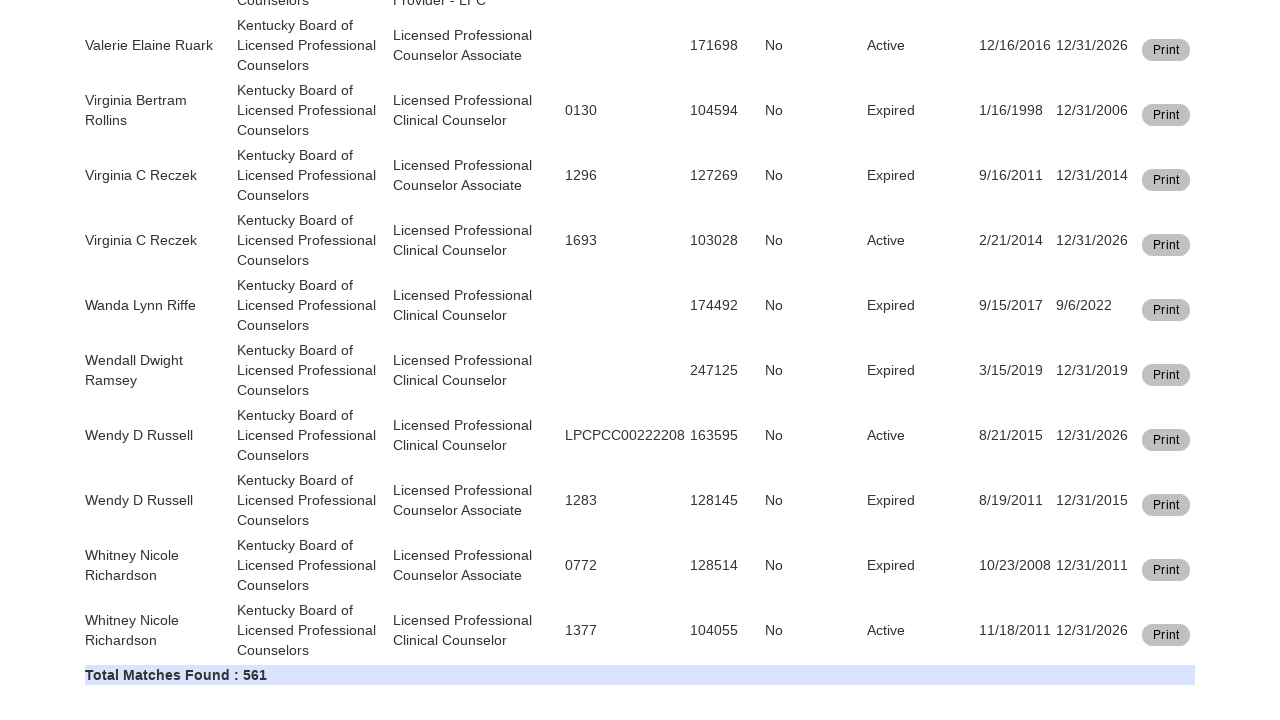

Results table loaded for letter 'R'
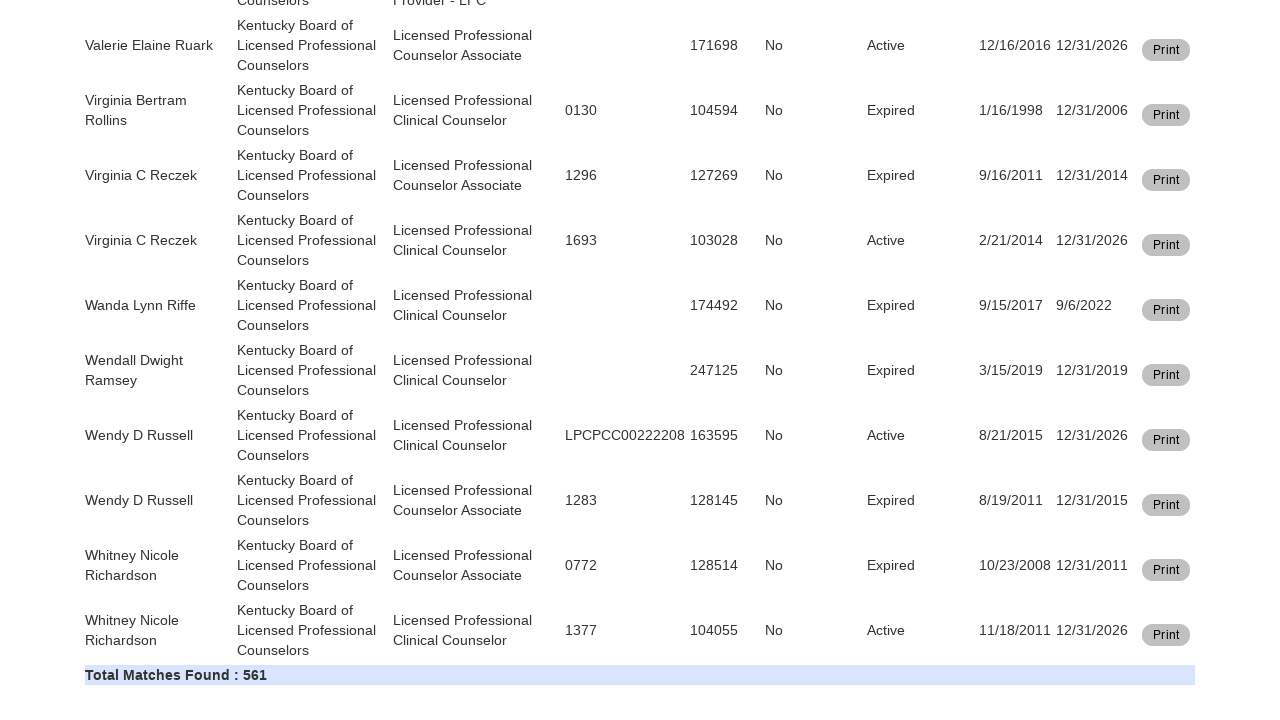

Filled last name field with letter 'S' on //*[@id="ContentPlaceHolder2_TLname"]
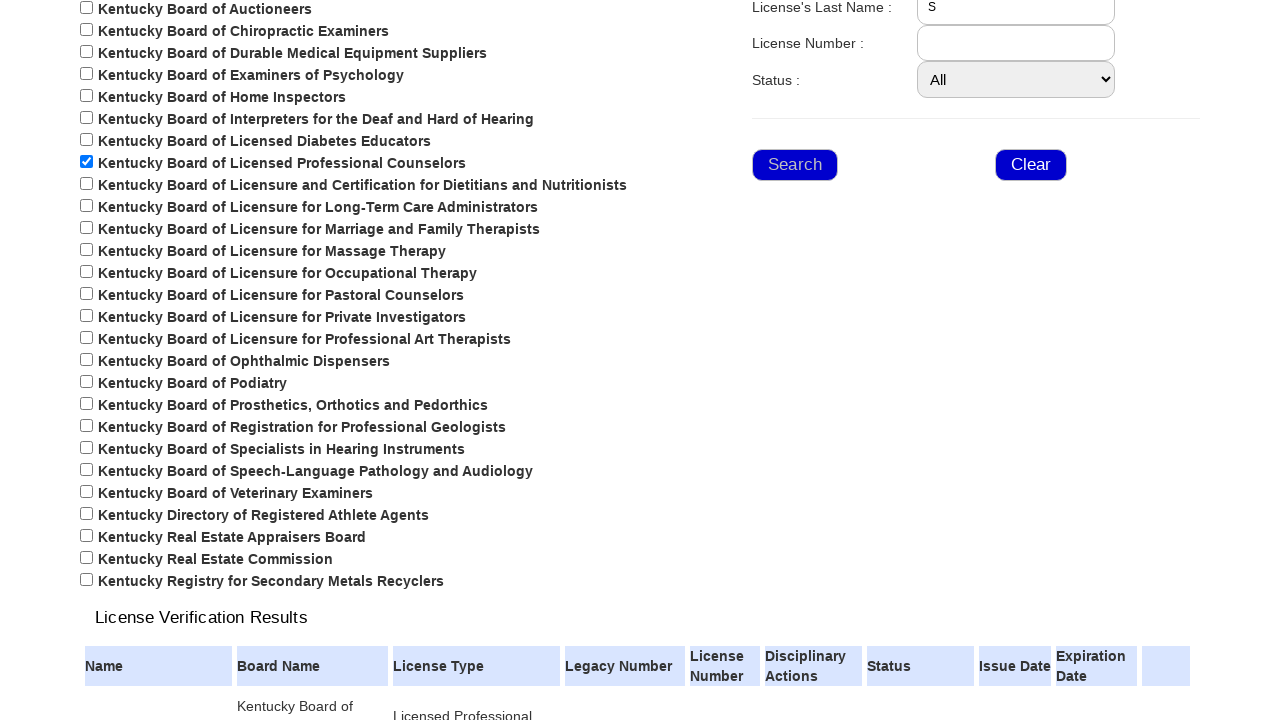

Clicked search button for last name 'S' at (795, 165) on xpath=//*[@id="ContentPlaceHolder2_BSrch"]
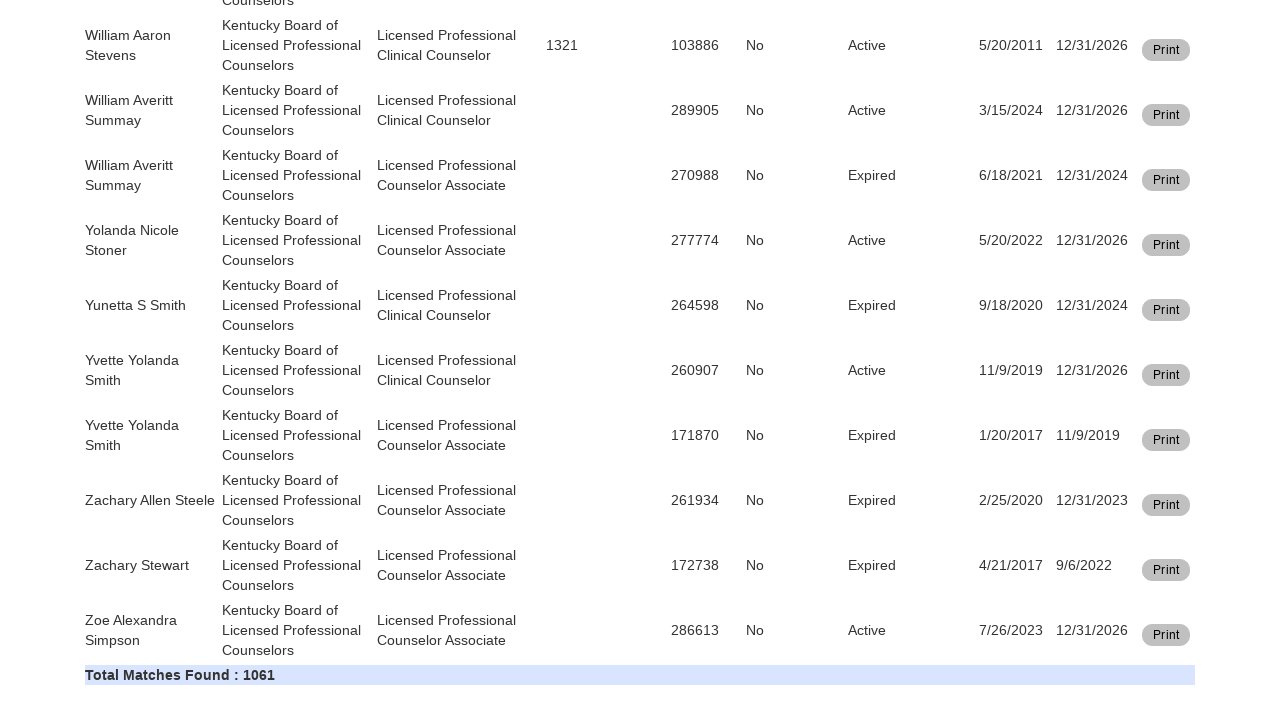

Results table loaded for letter 'S'
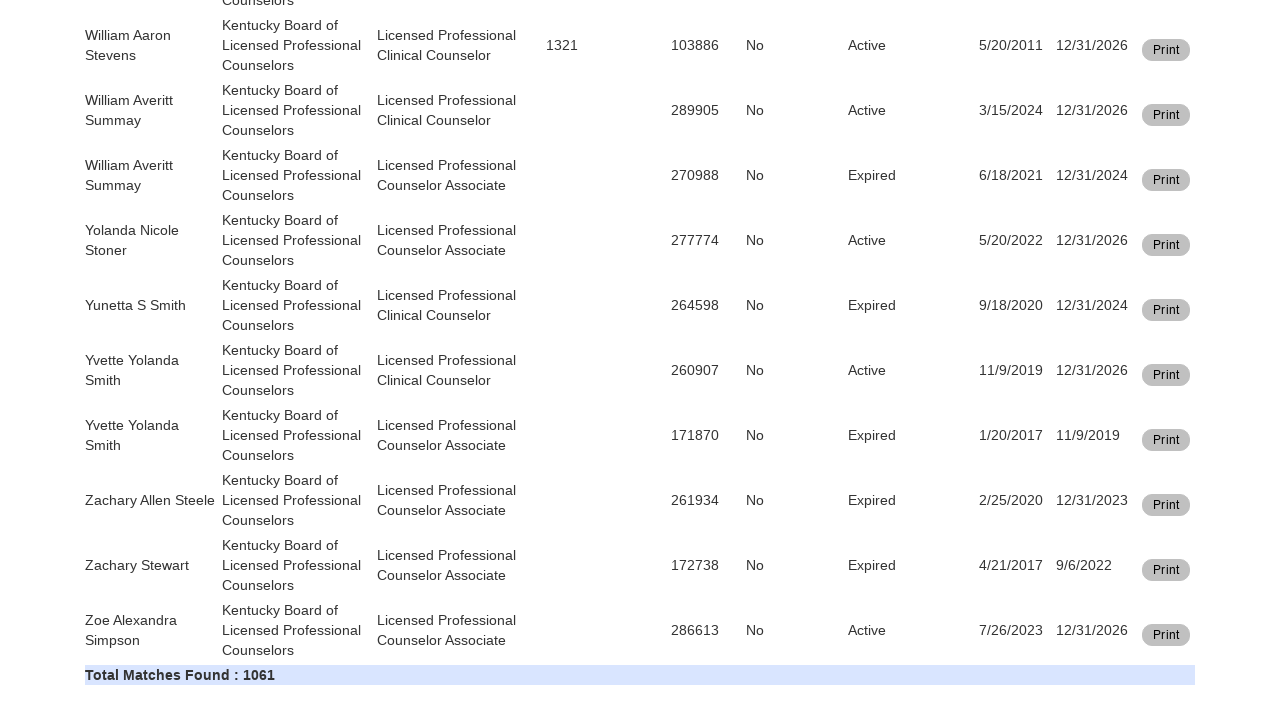

Filled last name field with letter 'T' on //*[@id="ContentPlaceHolder2_TLname"]
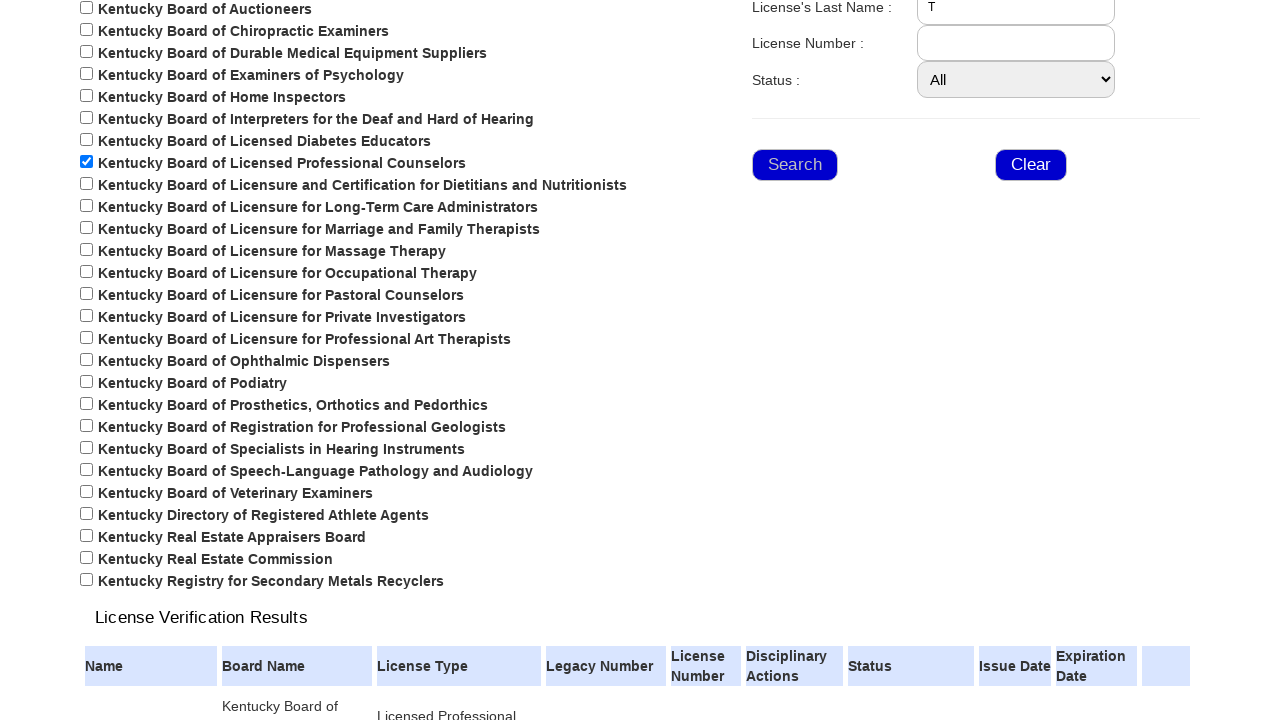

Clicked search button for last name 'T' at (795, 165) on xpath=//*[@id="ContentPlaceHolder2_BSrch"]
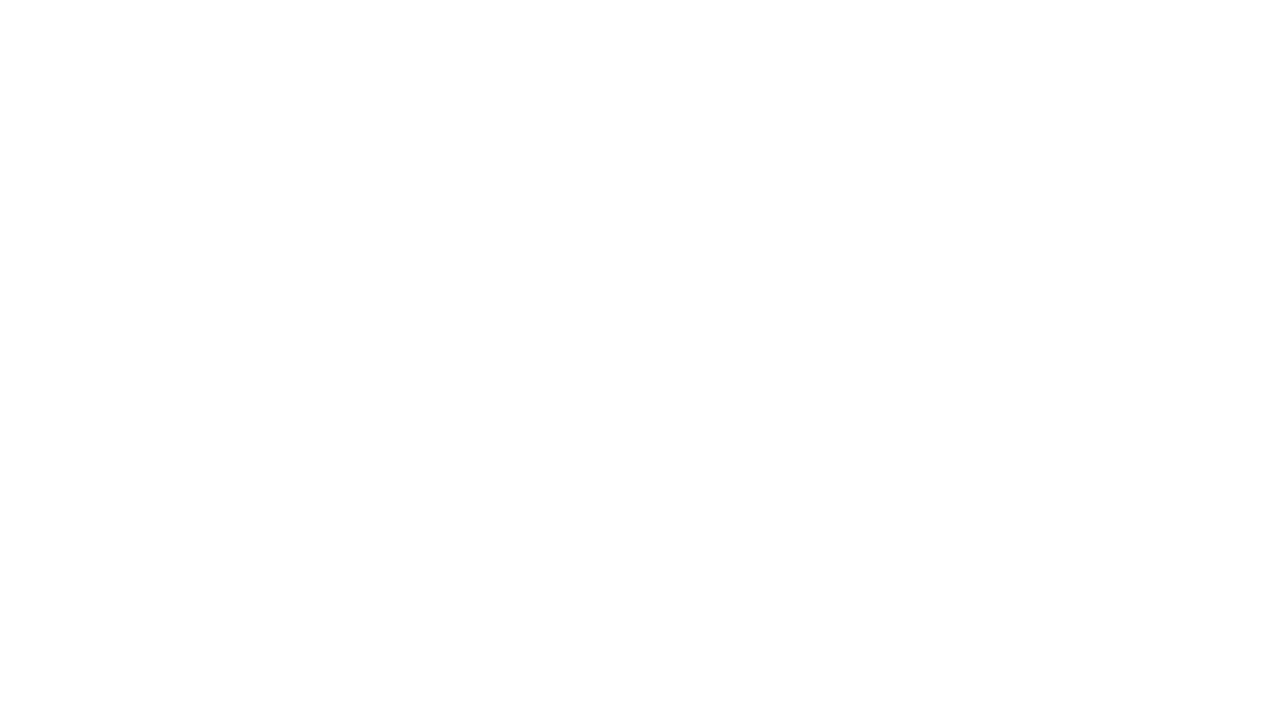

Results table loaded for letter 'T'
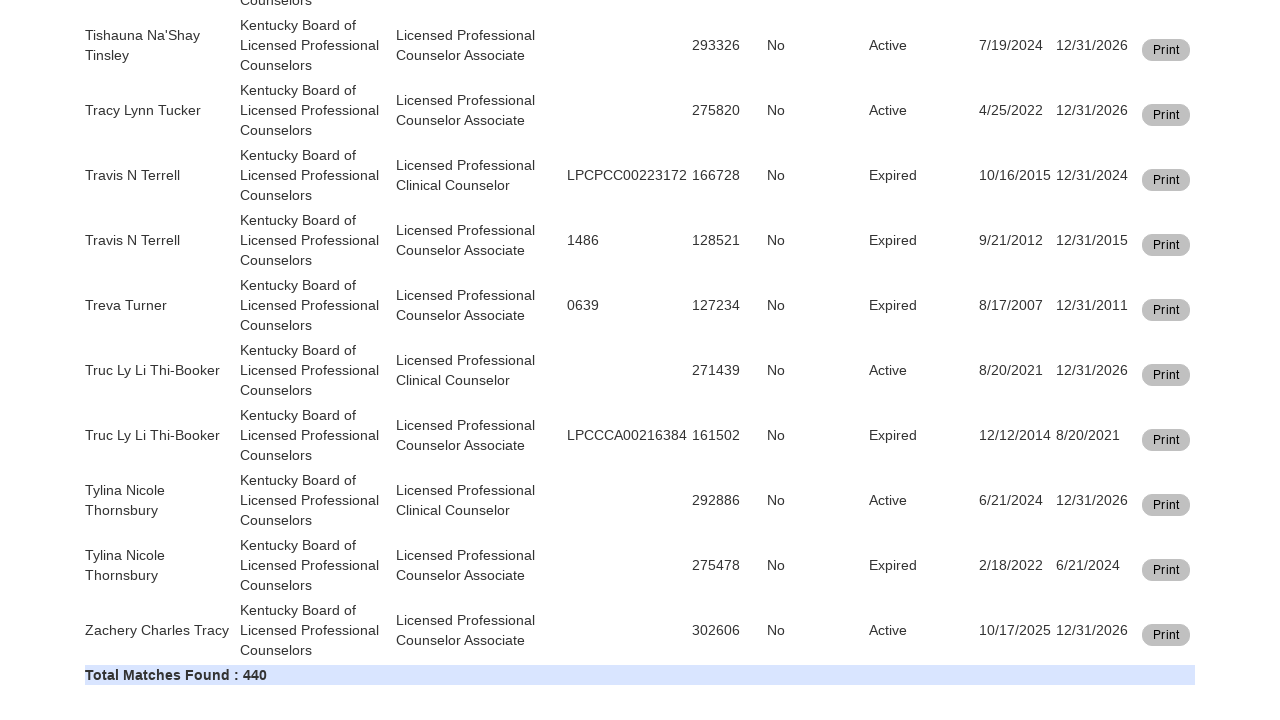

Filled last name field with letter 'U' on //*[@id="ContentPlaceHolder2_TLname"]
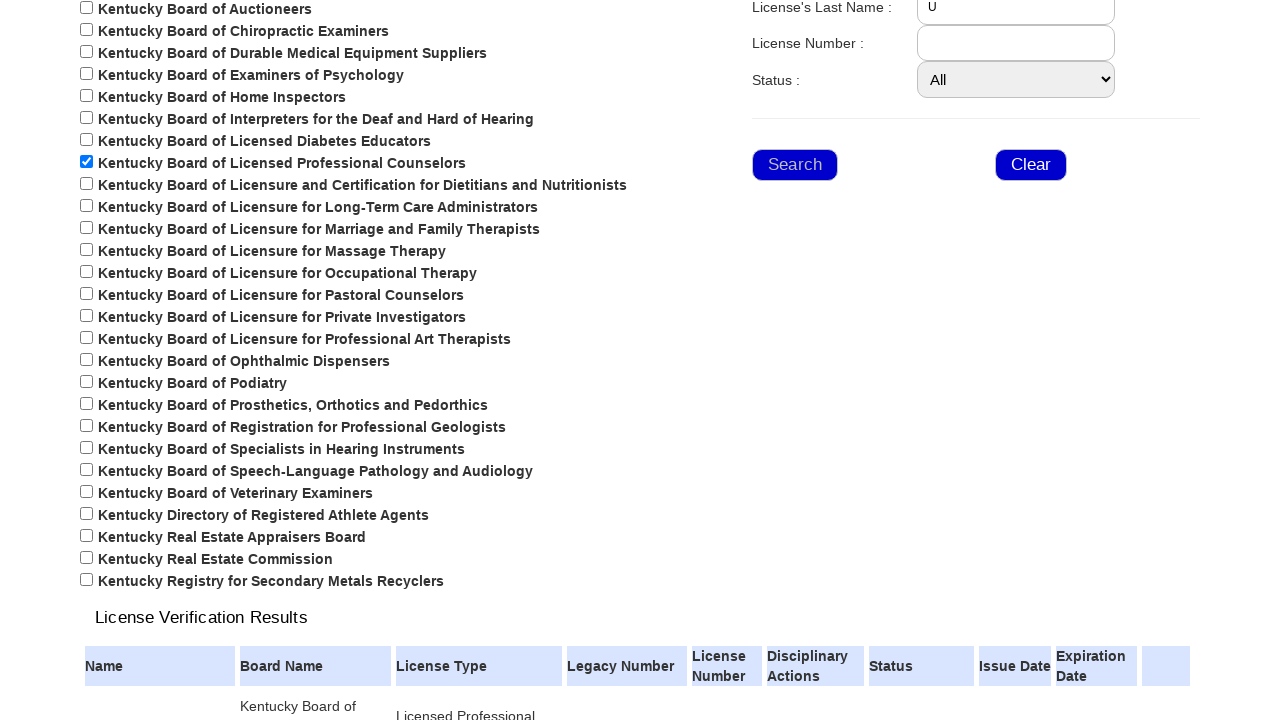

Clicked search button for last name 'U' at (795, 165) on xpath=//*[@id="ContentPlaceHolder2_BSrch"]
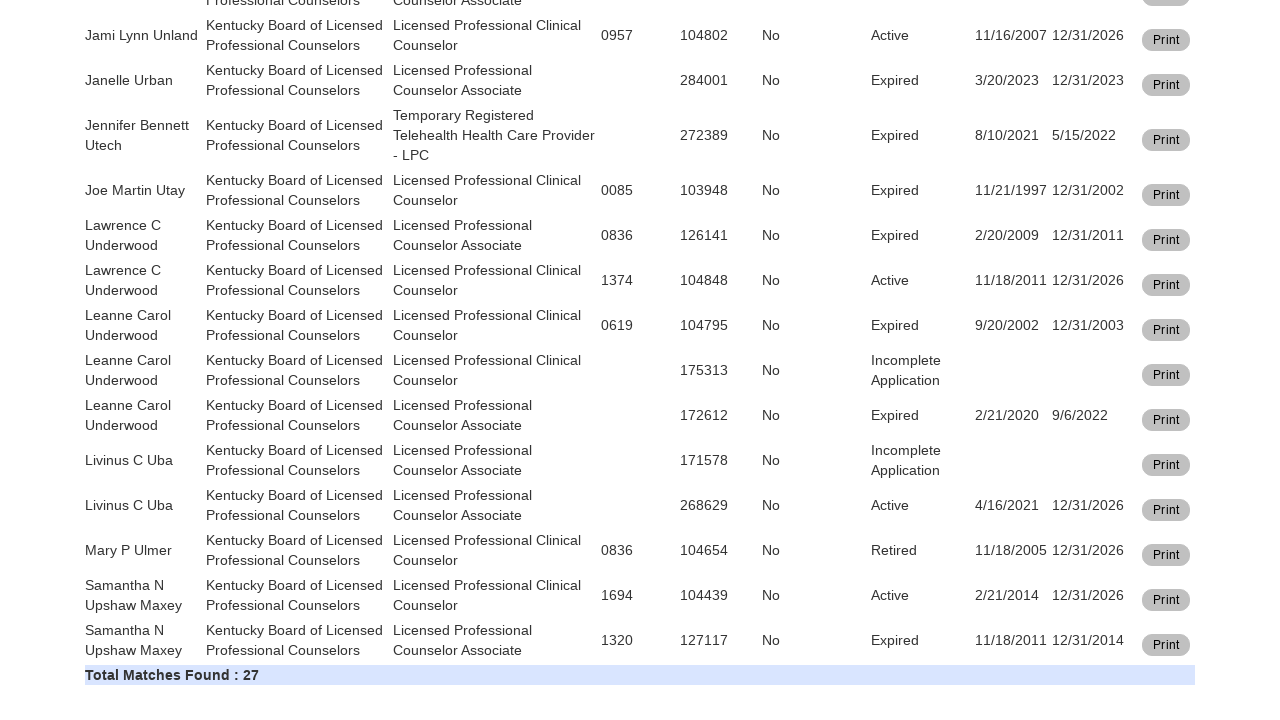

Results table loaded for letter 'U'
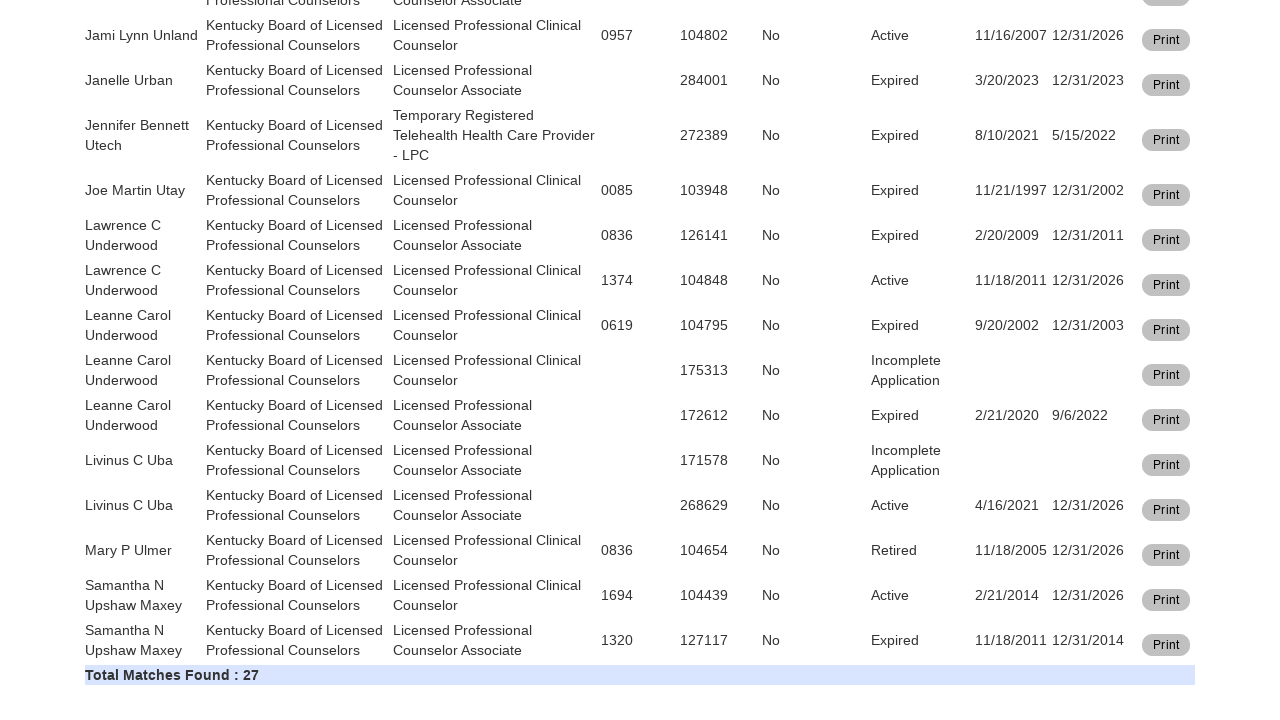

Filled last name field with letter 'V' on //*[@id="ContentPlaceHolder2_TLname"]
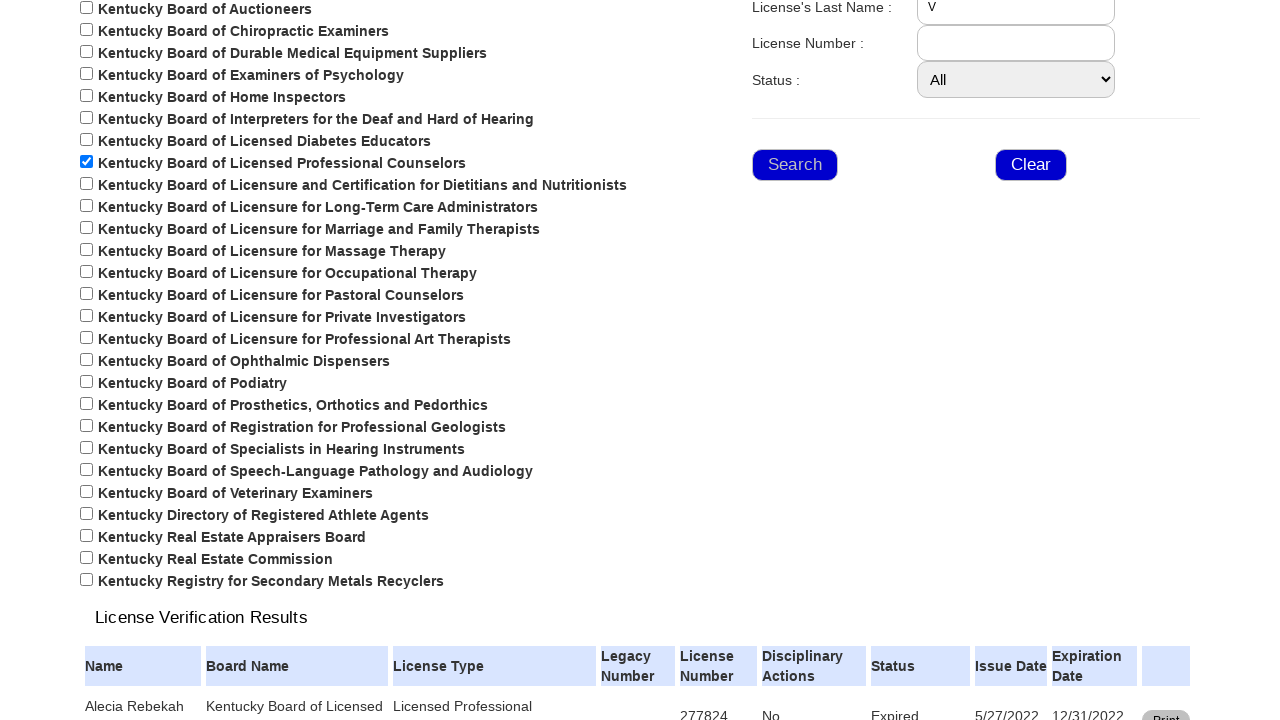

Clicked search button for last name 'V' at (795, 165) on xpath=//*[@id="ContentPlaceHolder2_BSrch"]
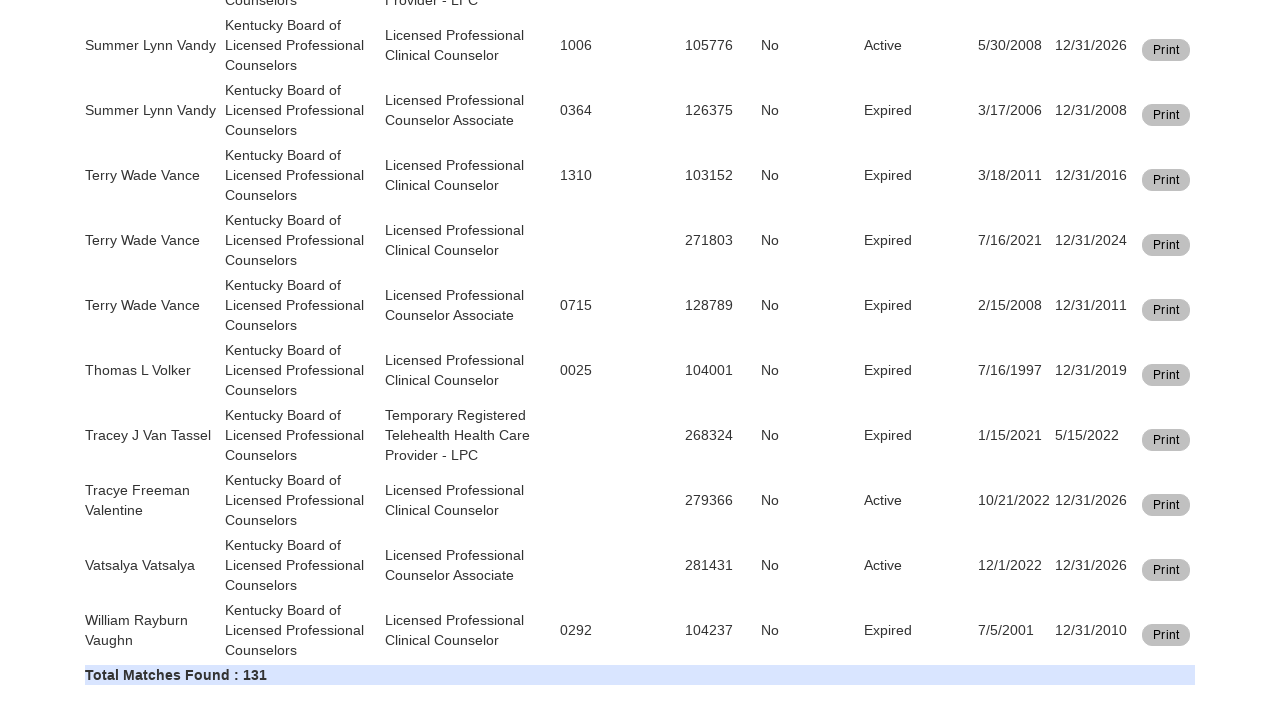

Results table loaded for letter 'V'
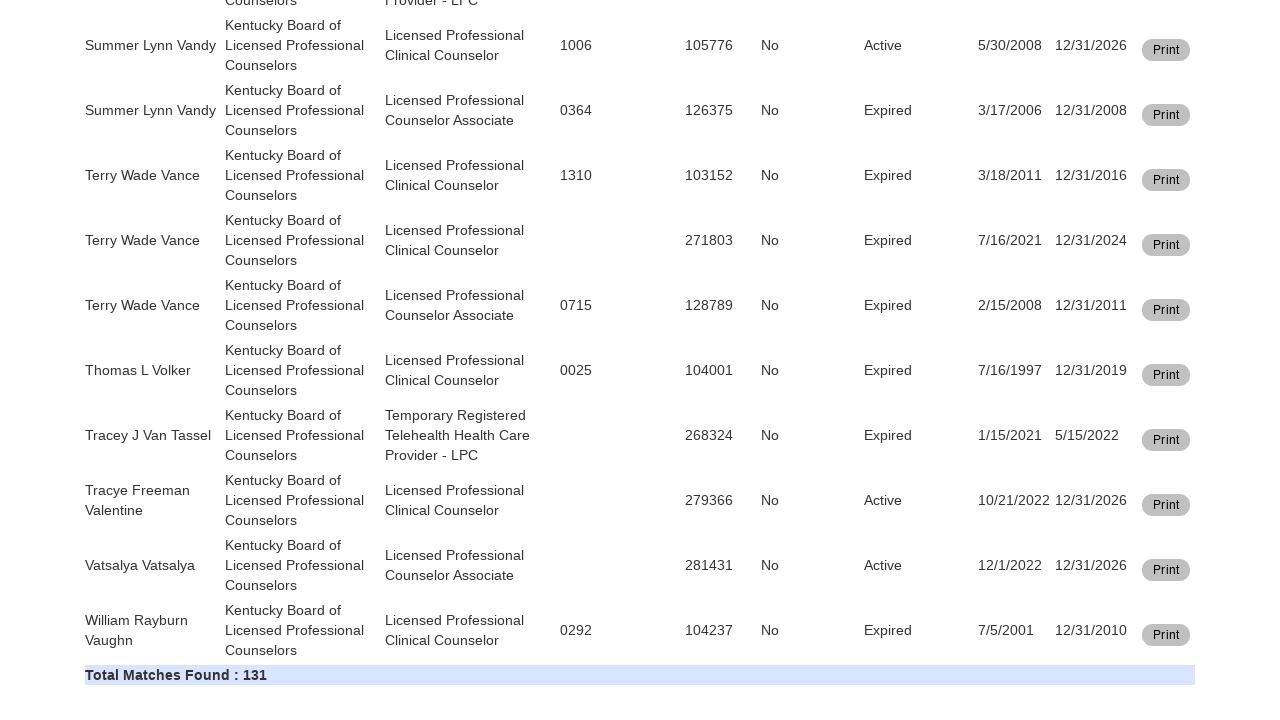

Filled last name field with letter 'W' on //*[@id="ContentPlaceHolder2_TLname"]
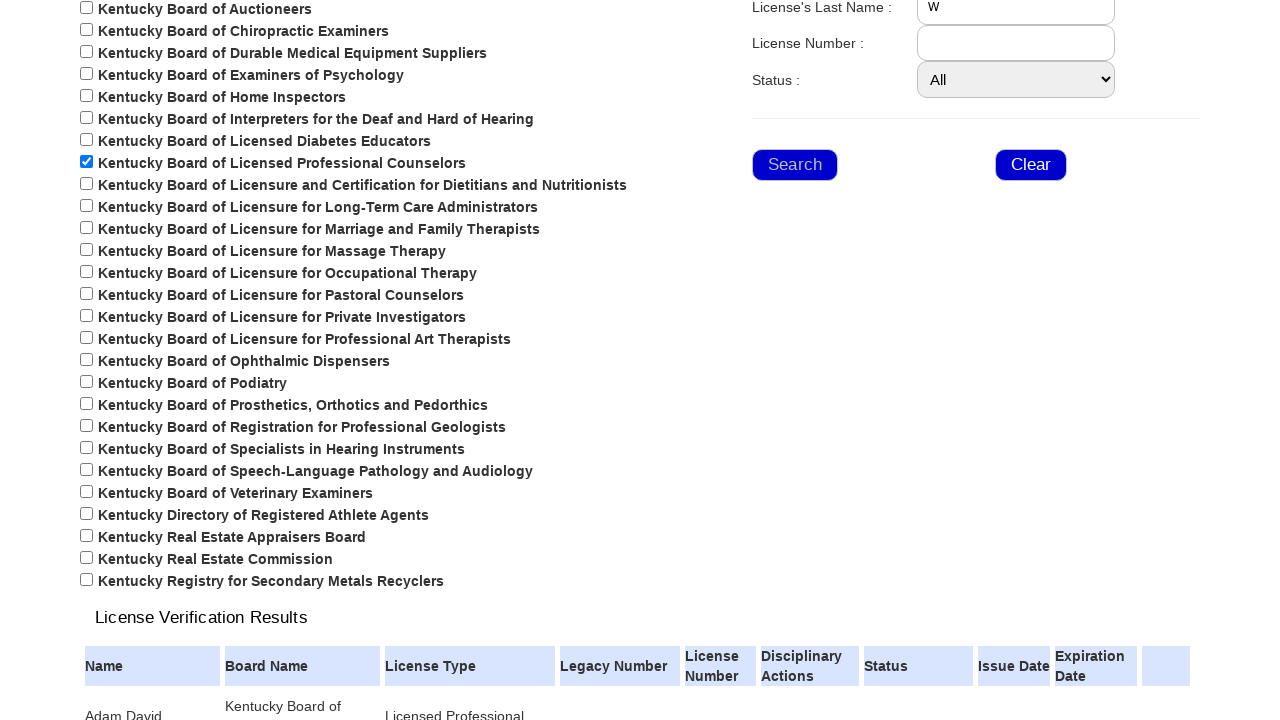

Clicked search button for last name 'W' at (795, 165) on xpath=//*[@id="ContentPlaceHolder2_BSrch"]
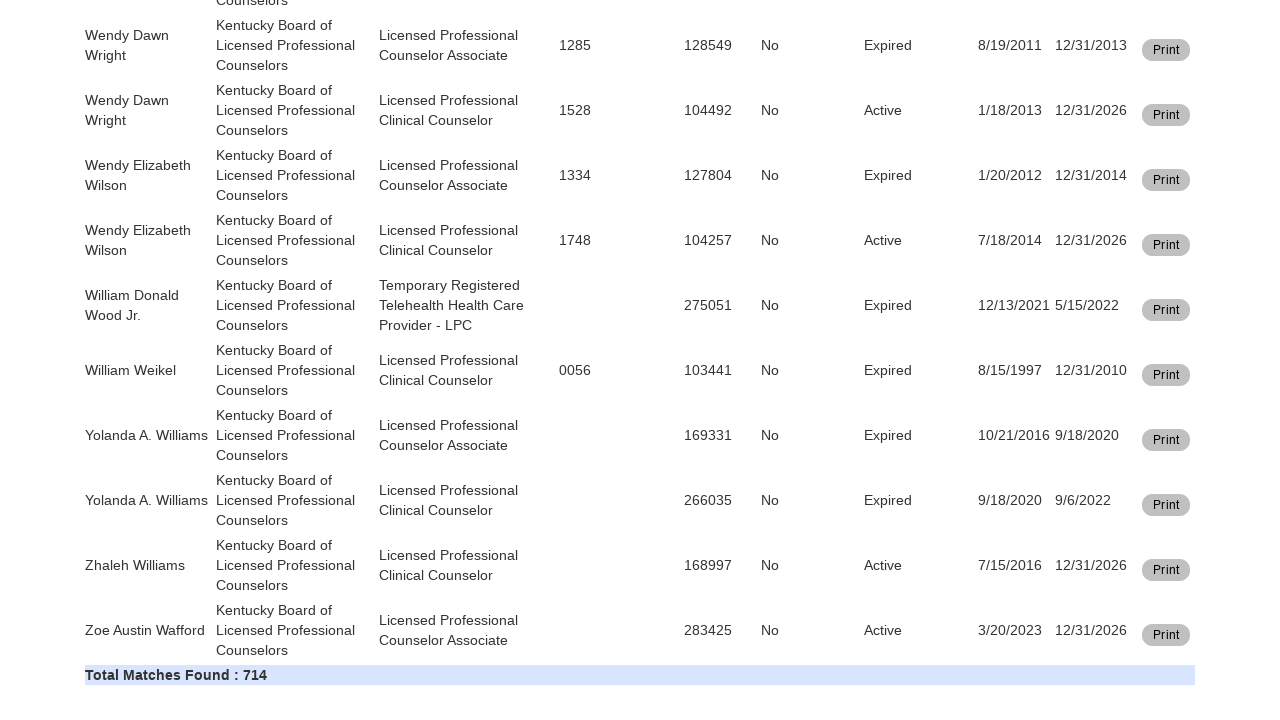

Results table loaded for letter 'W'
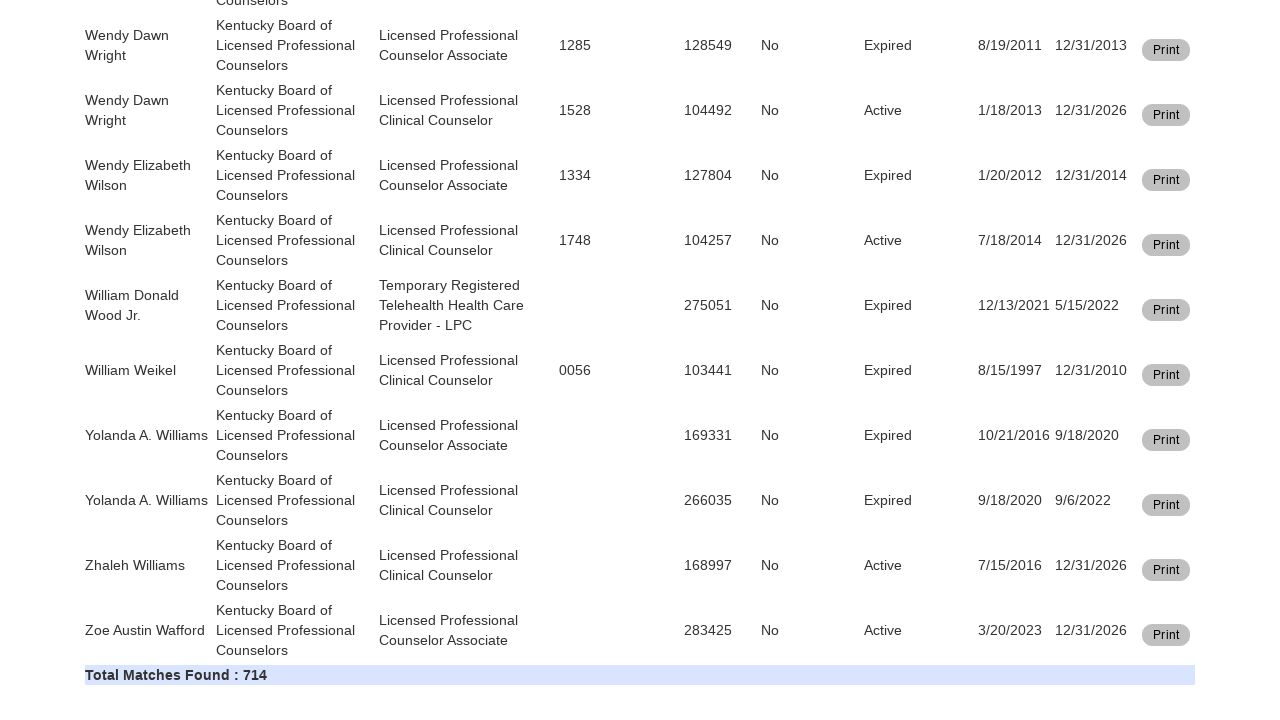

Filled last name field with letter 'X' on //*[@id="ContentPlaceHolder2_TLname"]
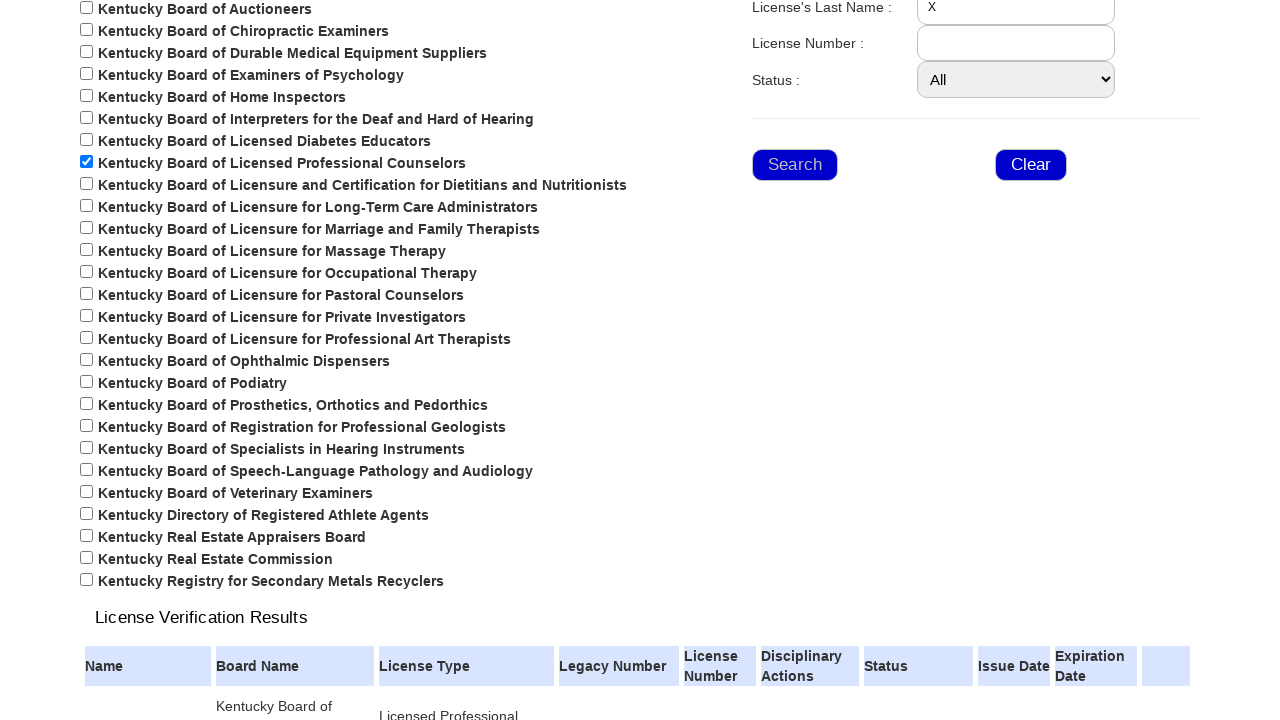

Clicked search button for last name 'X' at (795, 165) on xpath=//*[@id="ContentPlaceHolder2_BSrch"]
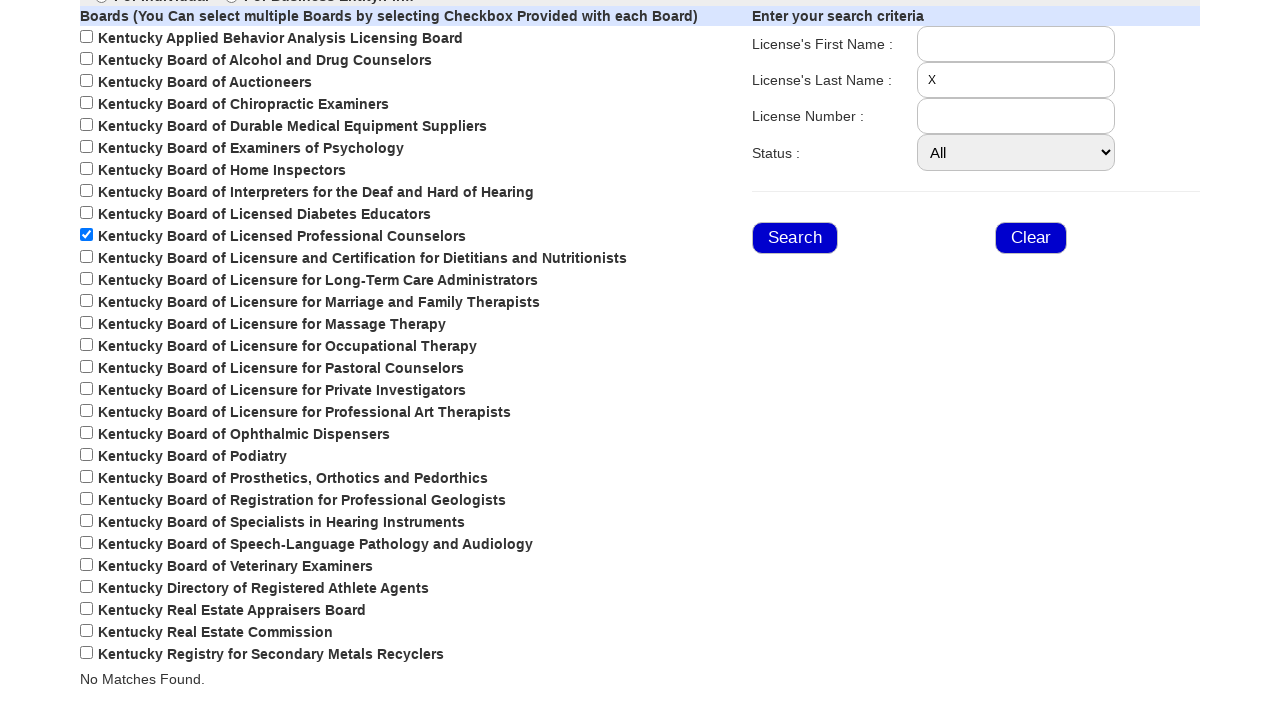

Results table loaded for letter 'X'
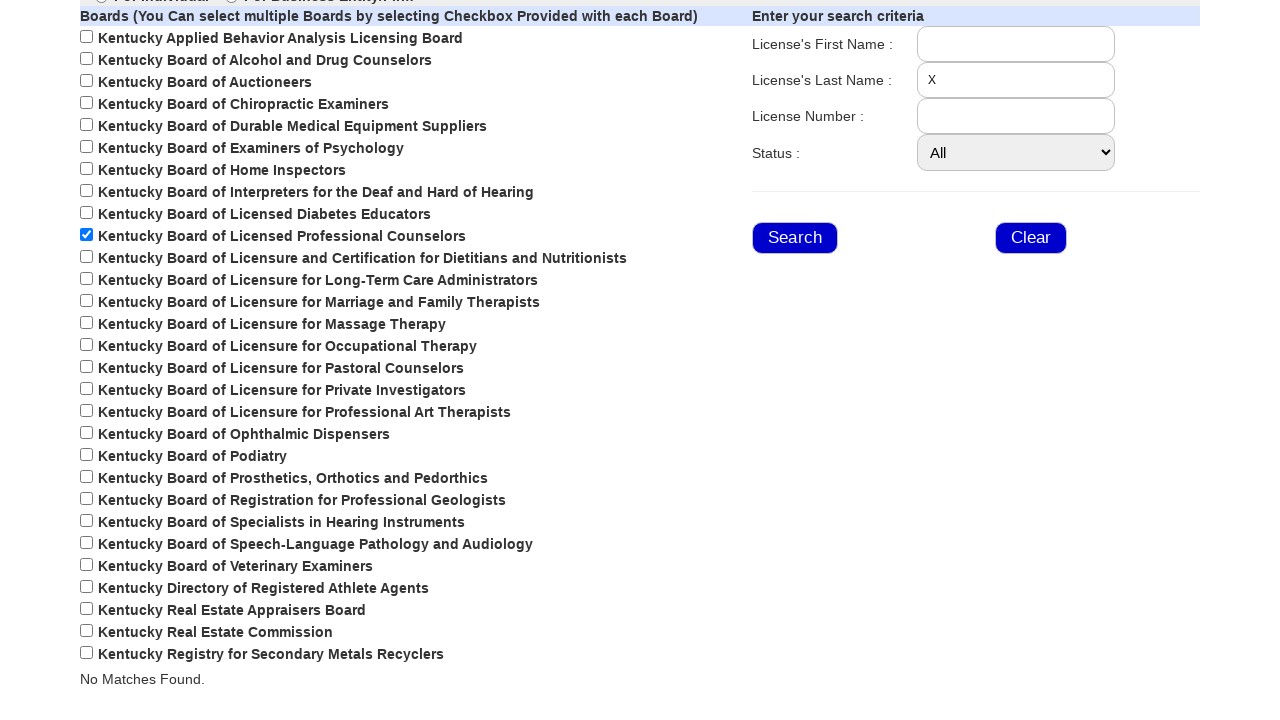

Filled last name field with letter 'Y' on //*[@id="ContentPlaceHolder2_TLname"]
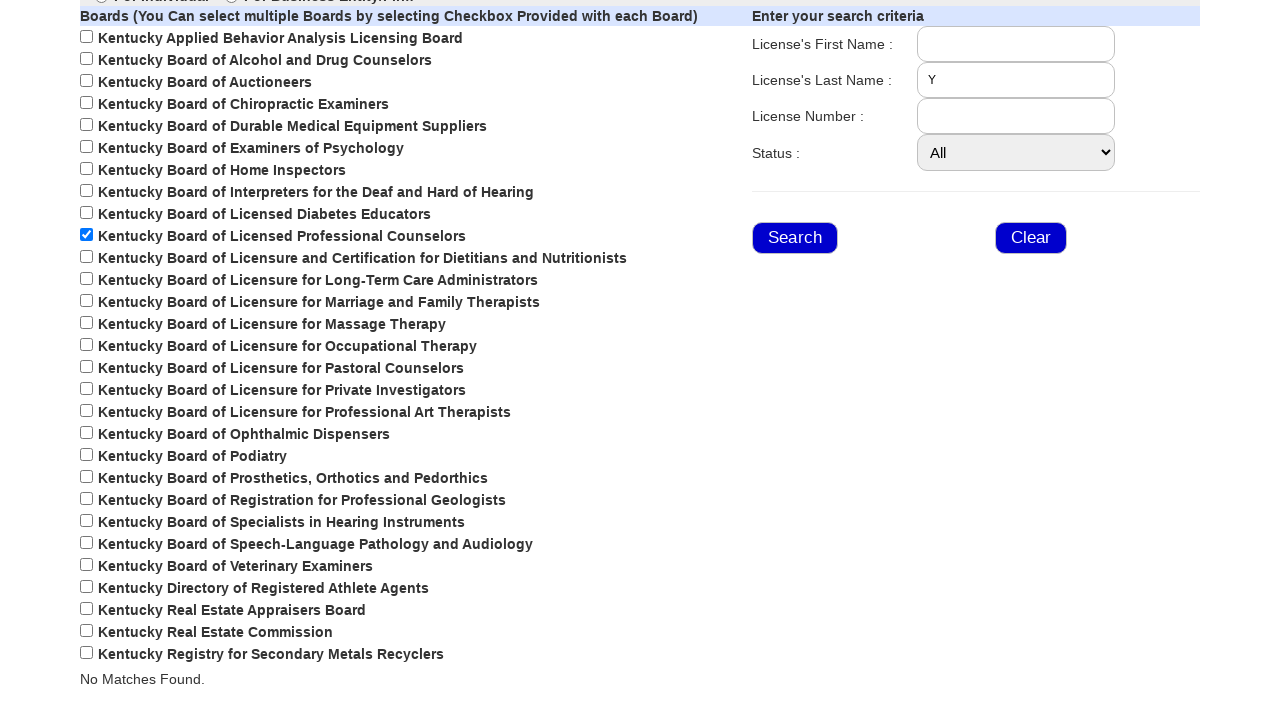

Clicked search button for last name 'Y' at (795, 238) on xpath=//*[@id="ContentPlaceHolder2_BSrch"]
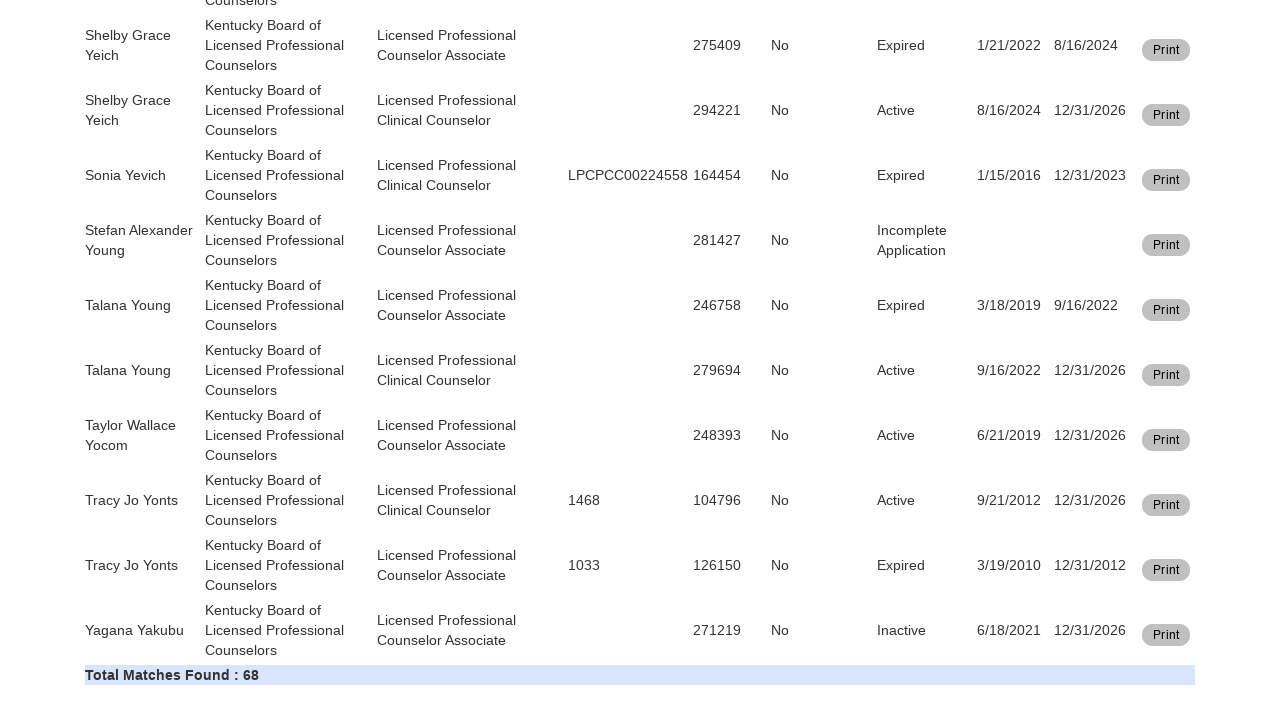

Results table loaded for letter 'Y'
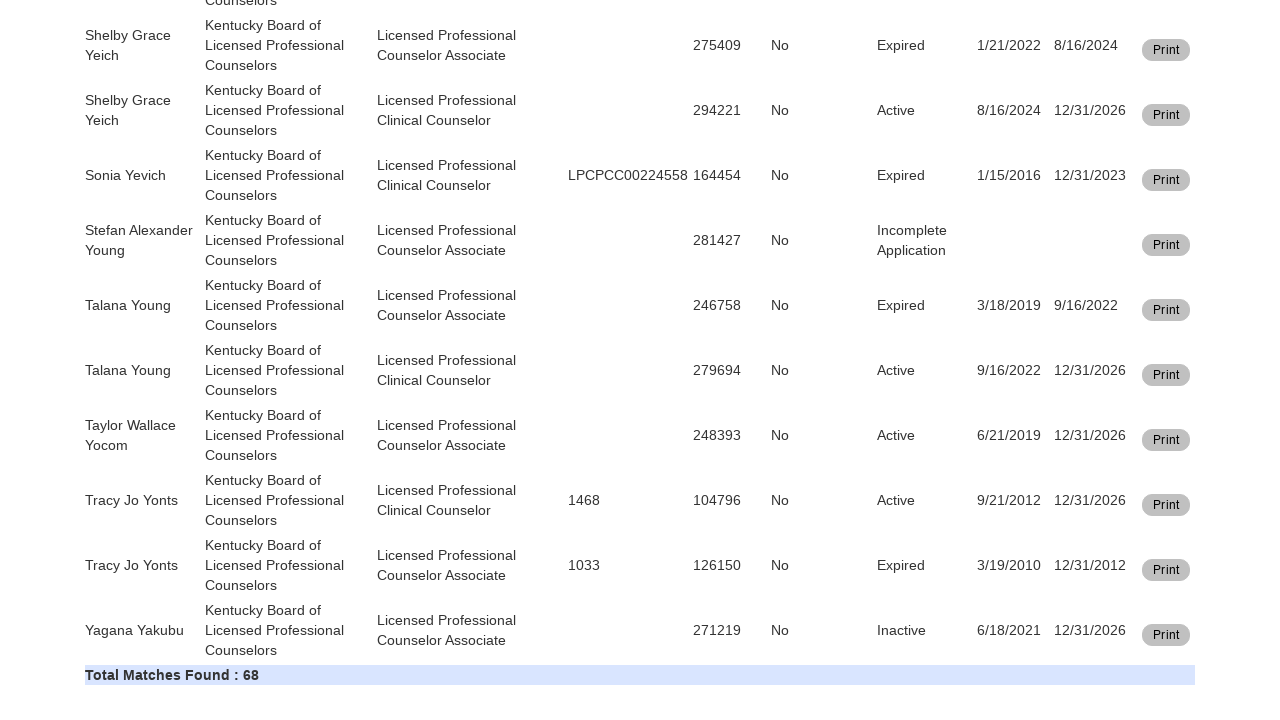

Filled last name field with letter 'Z' on //*[@id="ContentPlaceHolder2_TLname"]
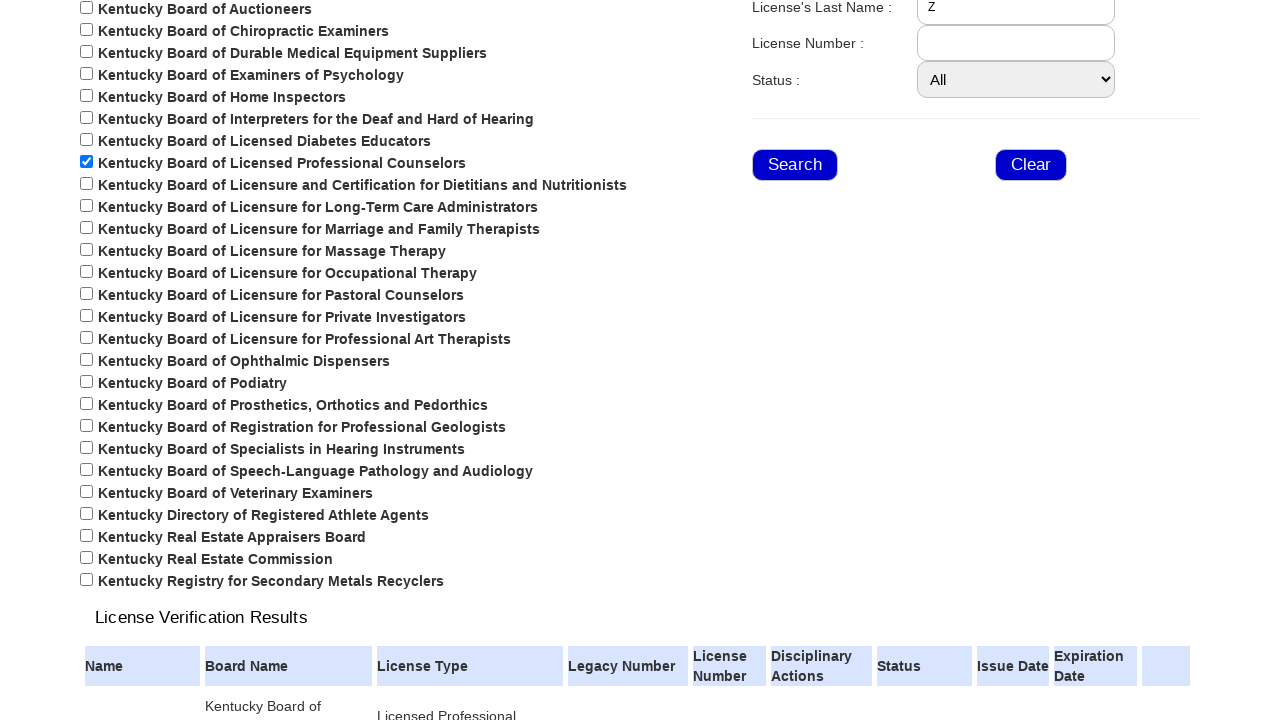

Clicked search button for last name 'Z' at (795, 165) on xpath=//*[@id="ContentPlaceHolder2_BSrch"]
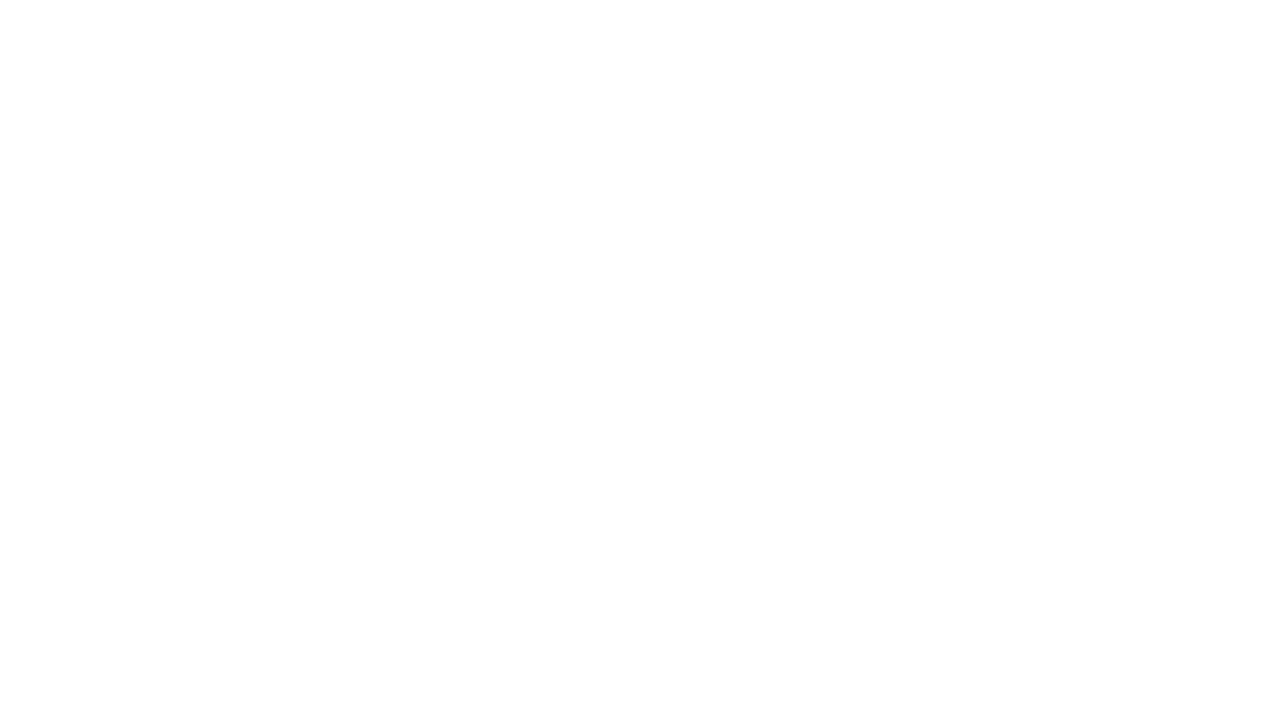

Results table loaded for letter 'Z'
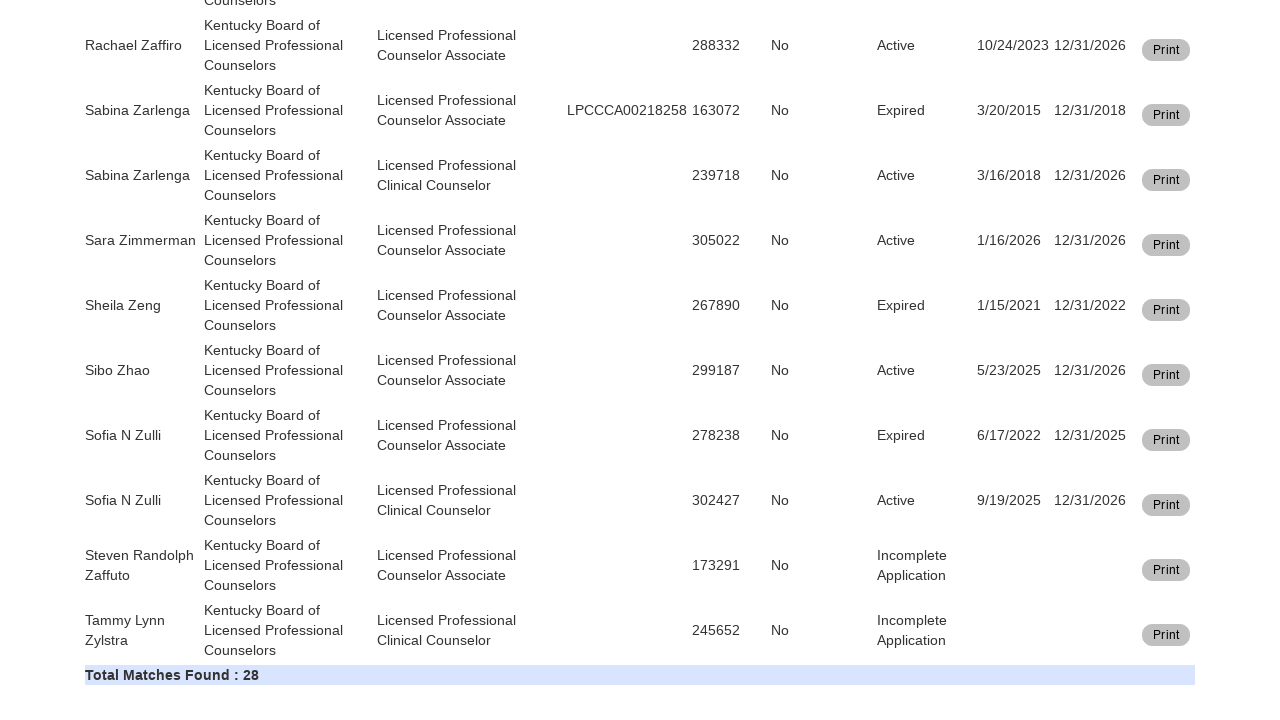

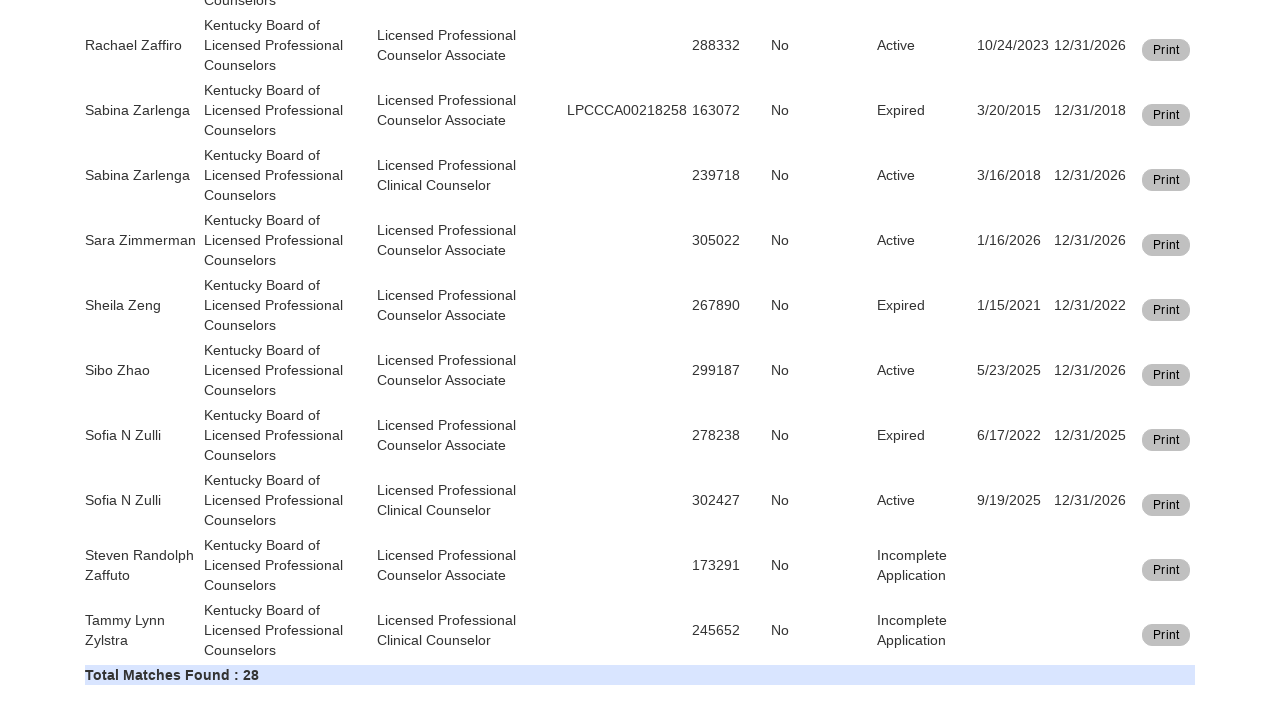